Tests the Add/Remove Elements functionality by clicking the "Add Element" button 100 times to create delete buttons, then clicking "Delete" 20 times, and verifying that 80 delete buttons remain.

Starting URL: http://the-internet.herokuapp.com/add_remove_elements/

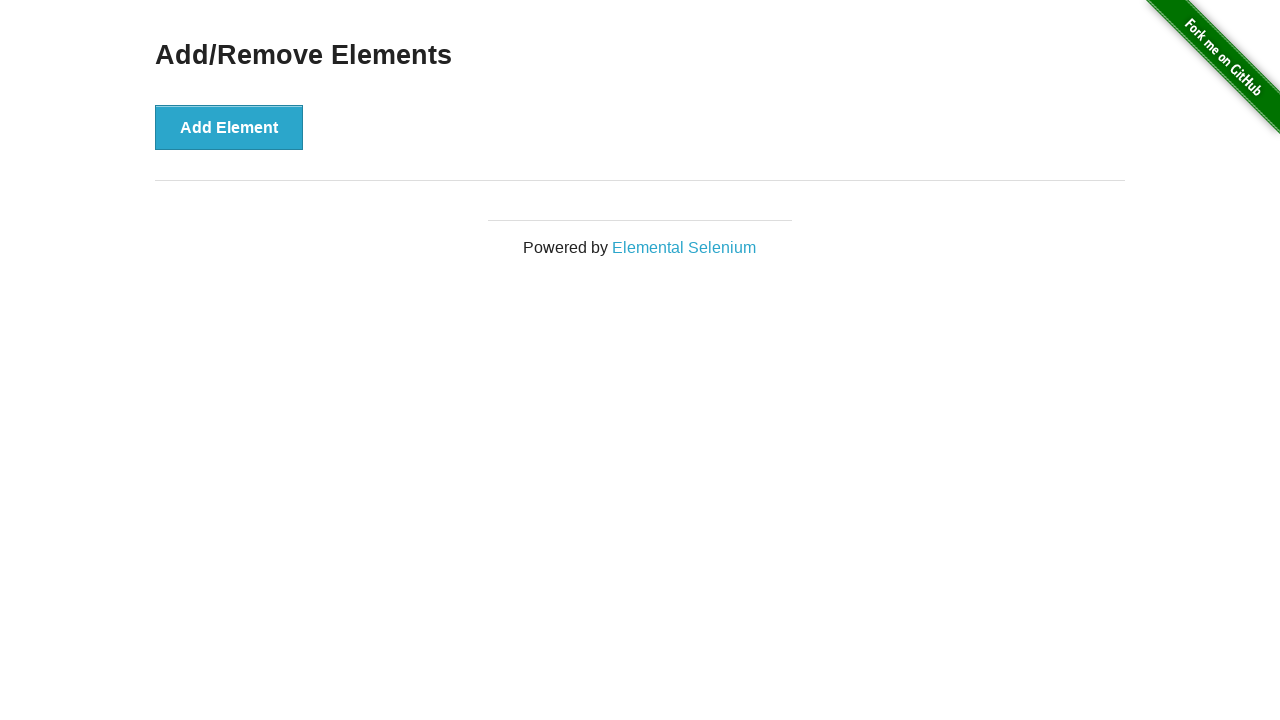

Navigated to Add/Remove Elements page
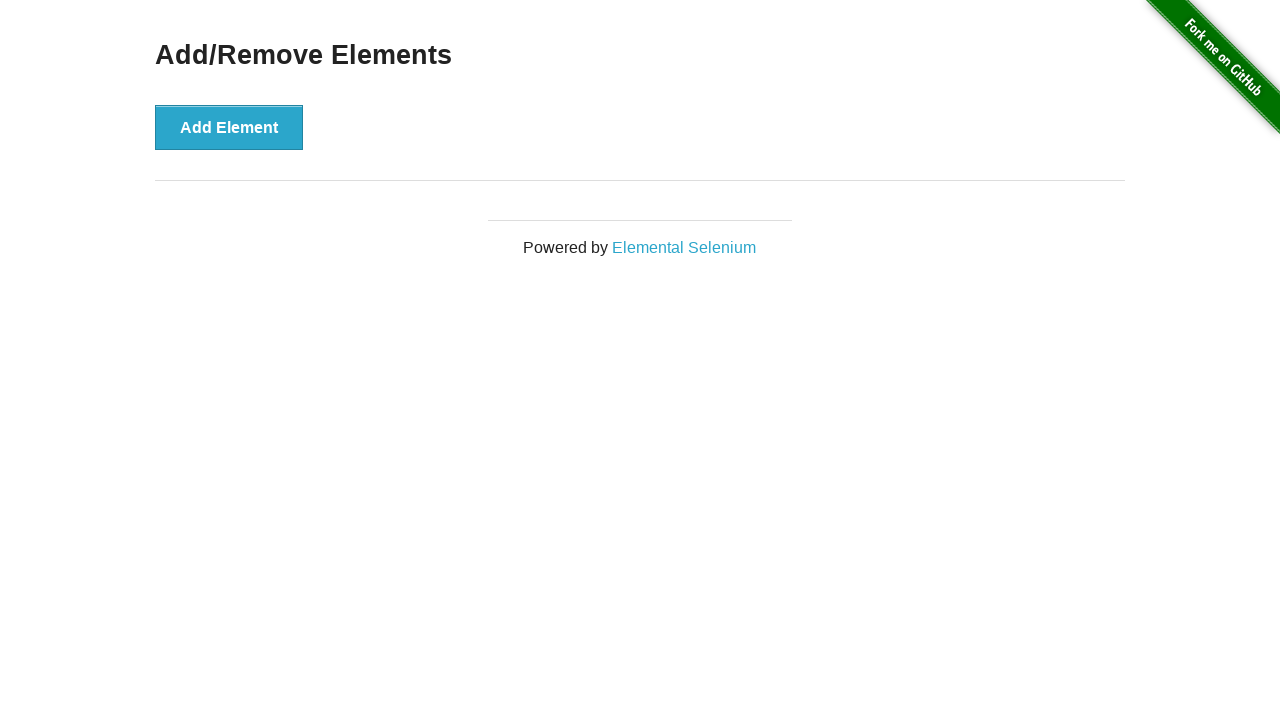

Clicked 'Add Element' button (iteration 1/100) at (229, 127) on button:has-text('Add Element')
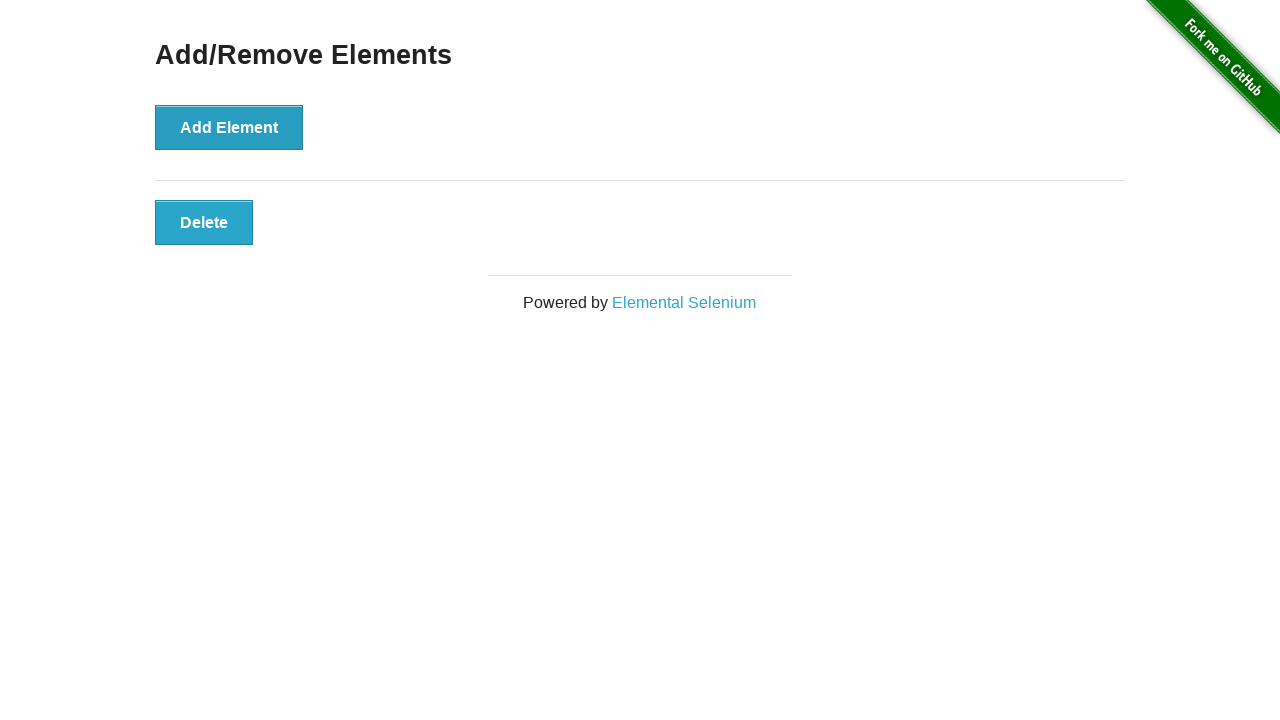

Clicked 'Add Element' button (iteration 2/100) at (229, 127) on button:has-text('Add Element')
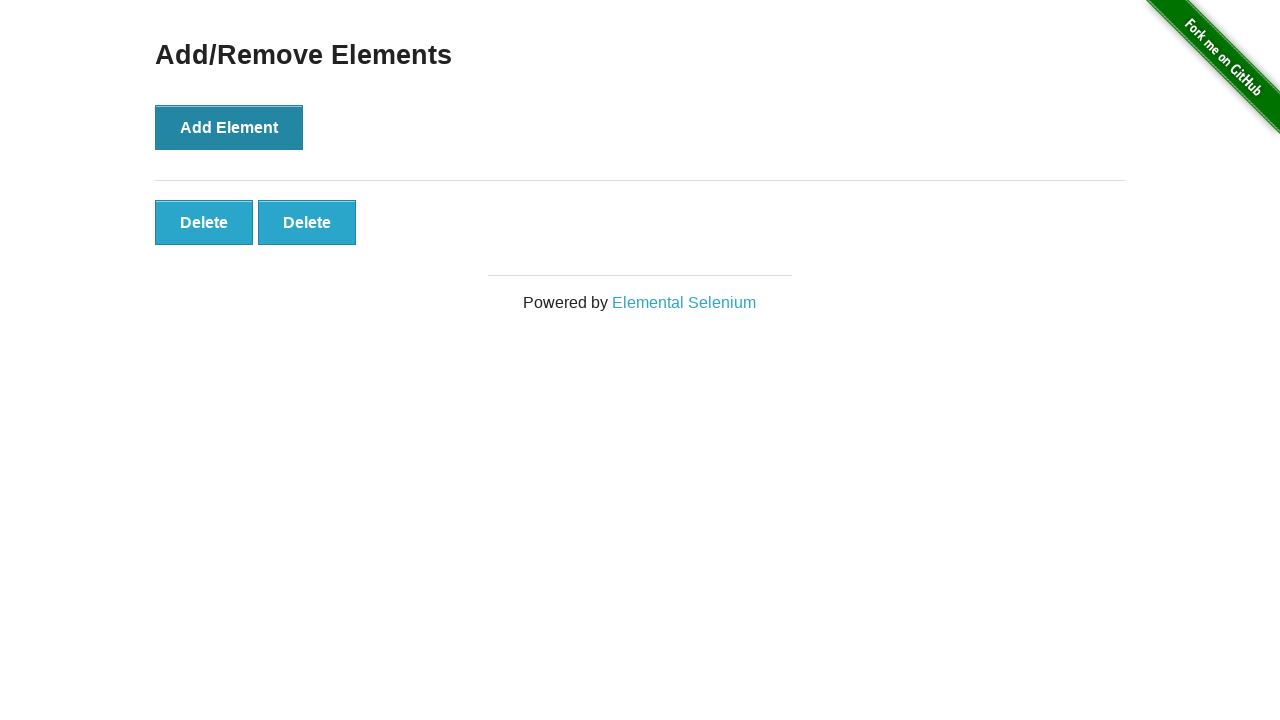

Clicked 'Add Element' button (iteration 3/100) at (229, 127) on button:has-text('Add Element')
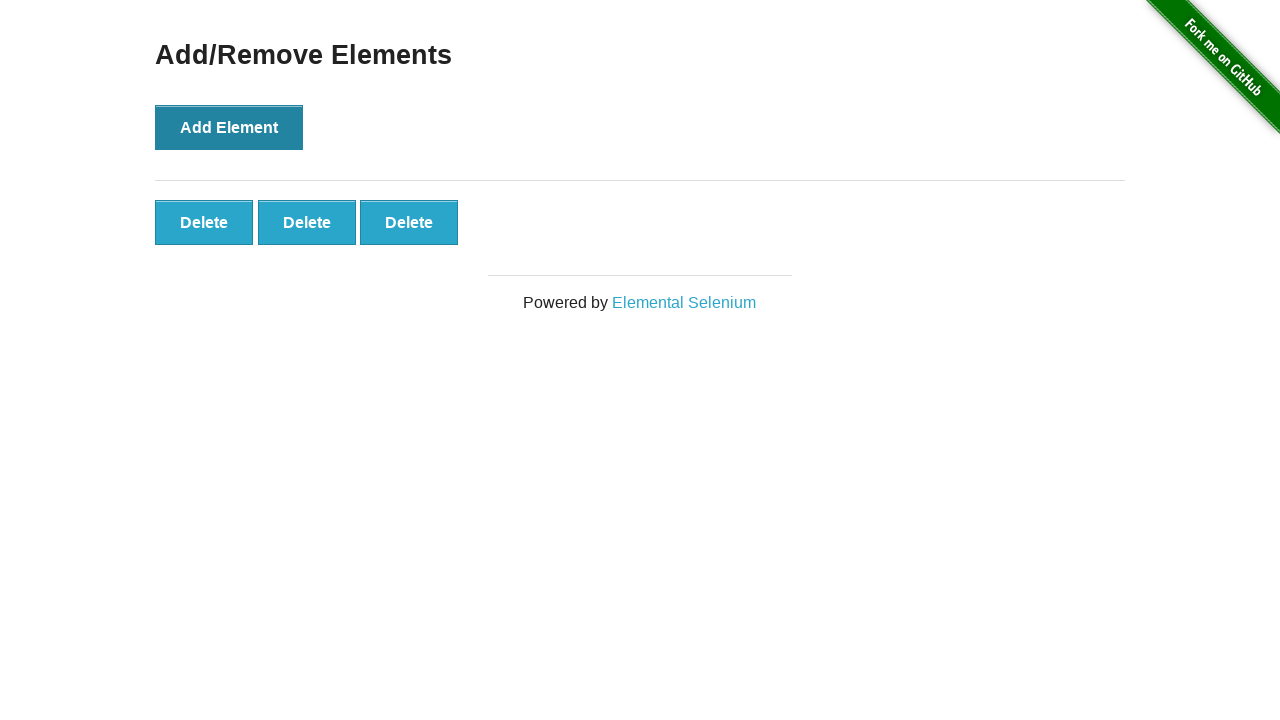

Clicked 'Add Element' button (iteration 4/100) at (229, 127) on button:has-text('Add Element')
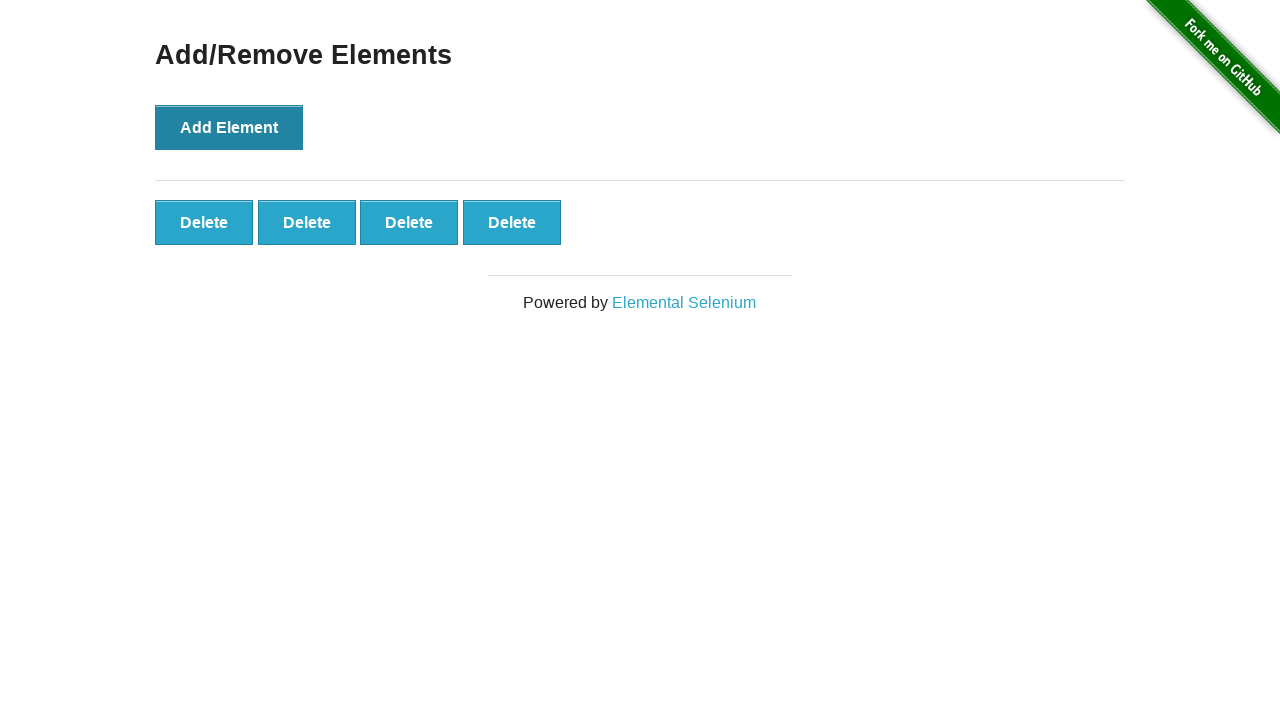

Clicked 'Add Element' button (iteration 5/100) at (229, 127) on button:has-text('Add Element')
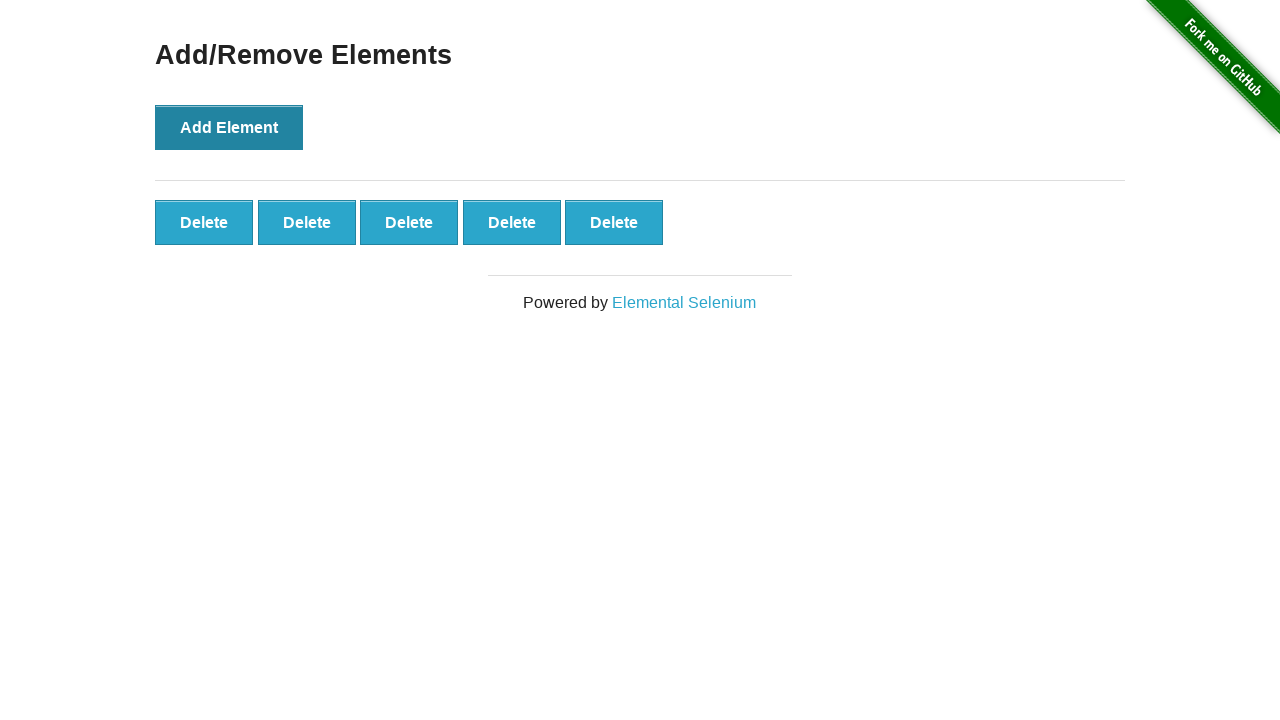

Clicked 'Add Element' button (iteration 6/100) at (229, 127) on button:has-text('Add Element')
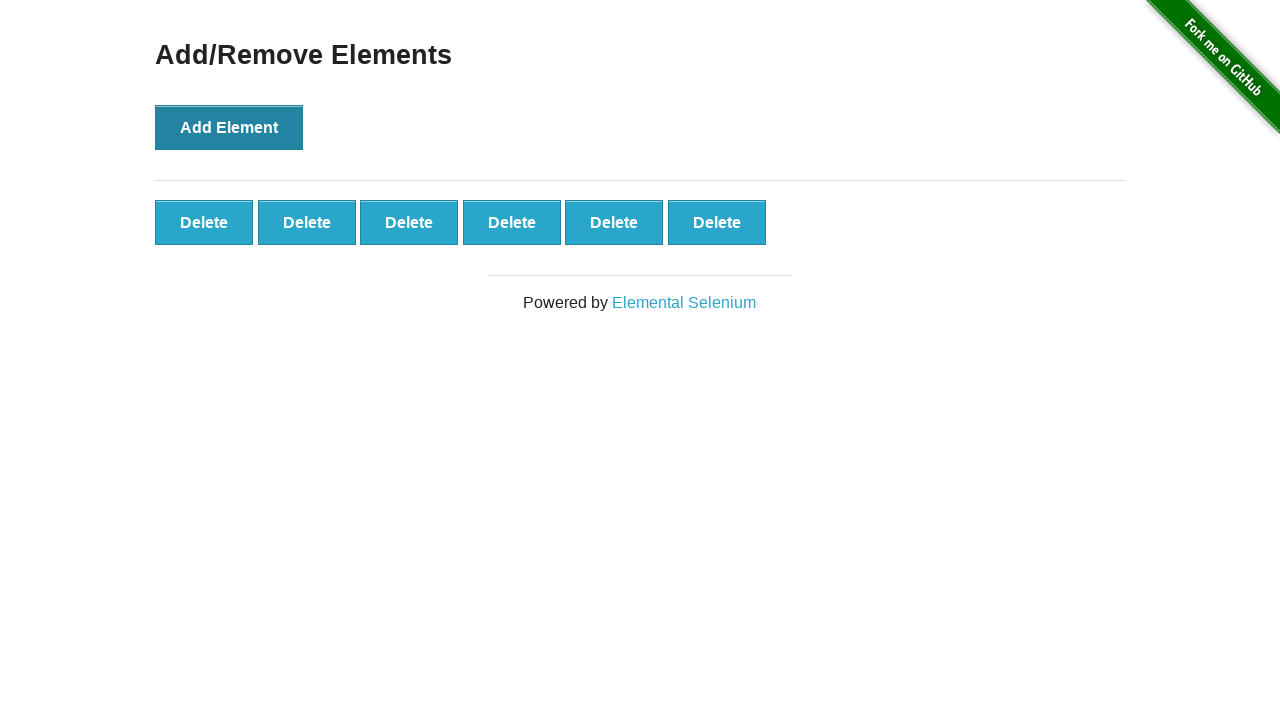

Clicked 'Add Element' button (iteration 7/100) at (229, 127) on button:has-text('Add Element')
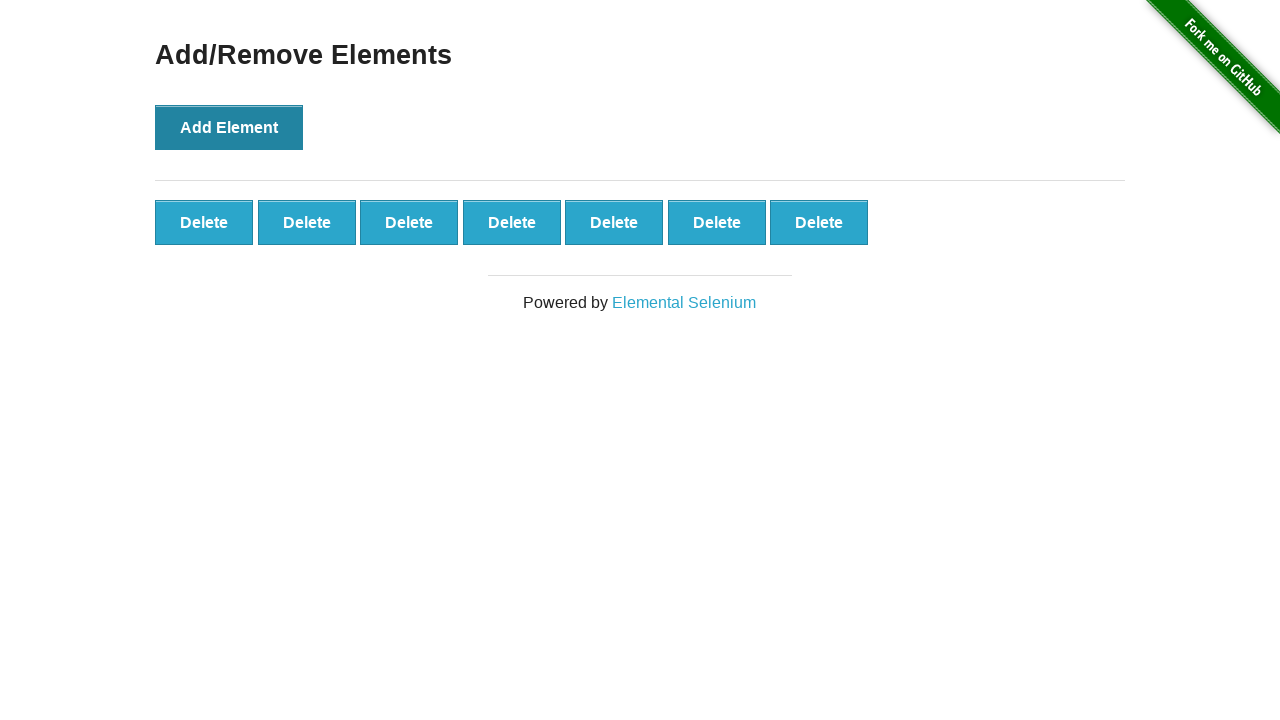

Clicked 'Add Element' button (iteration 8/100) at (229, 127) on button:has-text('Add Element')
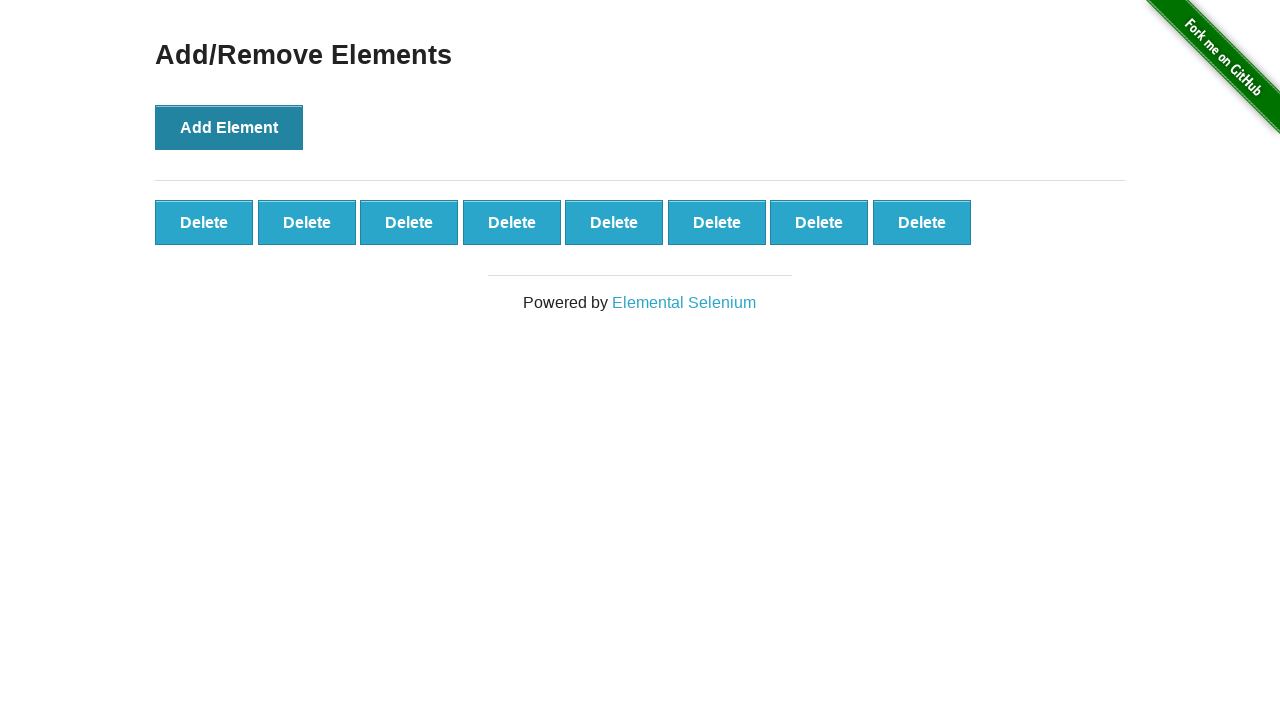

Clicked 'Add Element' button (iteration 9/100) at (229, 127) on button:has-text('Add Element')
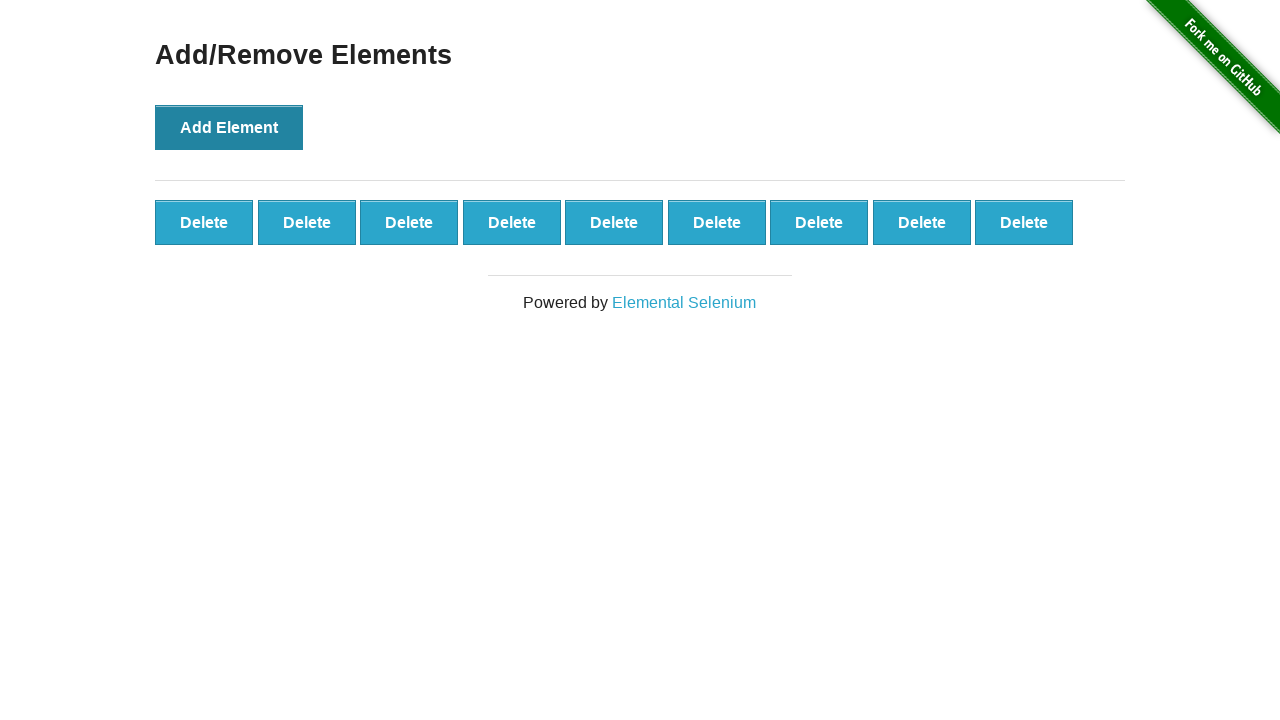

Clicked 'Add Element' button (iteration 10/100) at (229, 127) on button:has-text('Add Element')
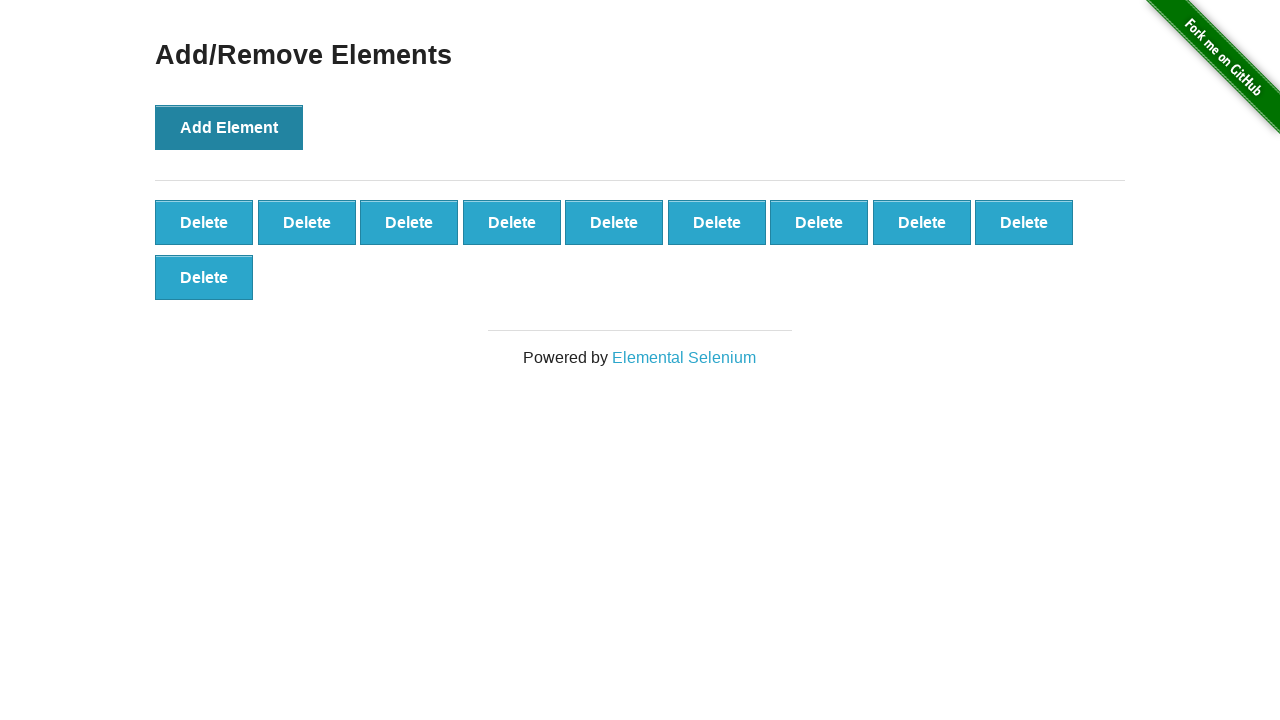

Clicked 'Add Element' button (iteration 11/100) at (229, 127) on button:has-text('Add Element')
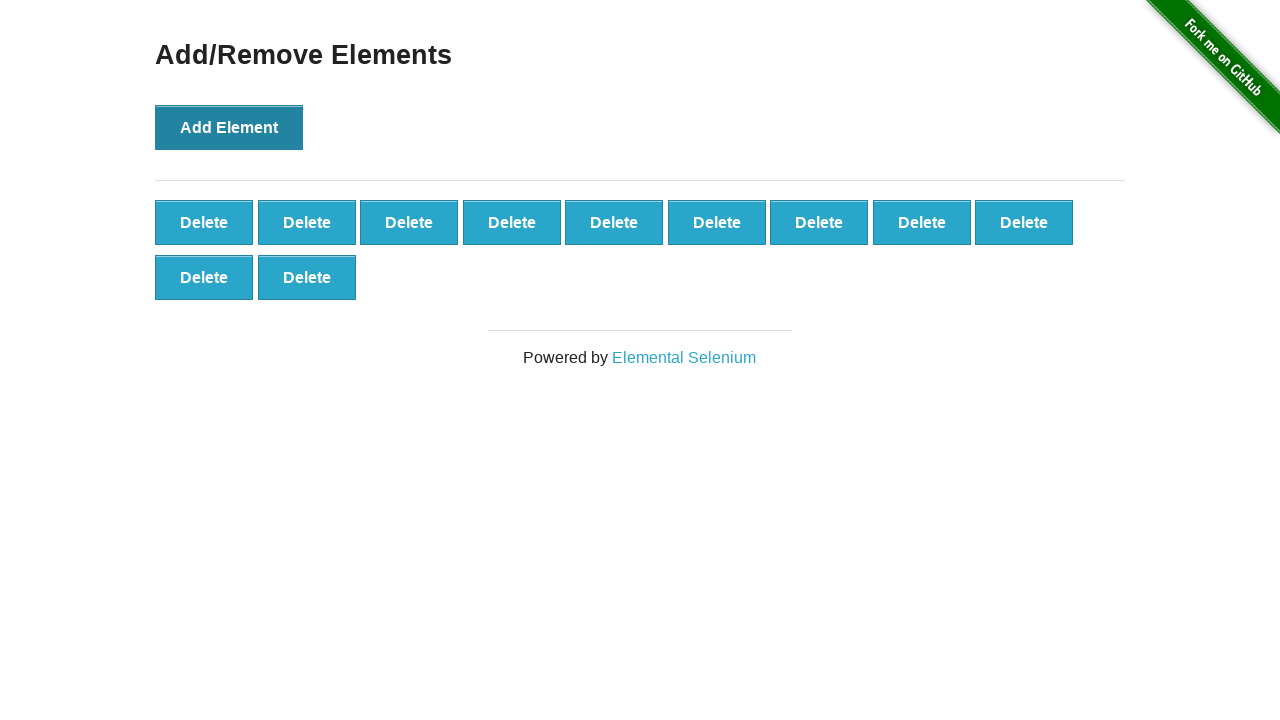

Clicked 'Add Element' button (iteration 12/100) at (229, 127) on button:has-text('Add Element')
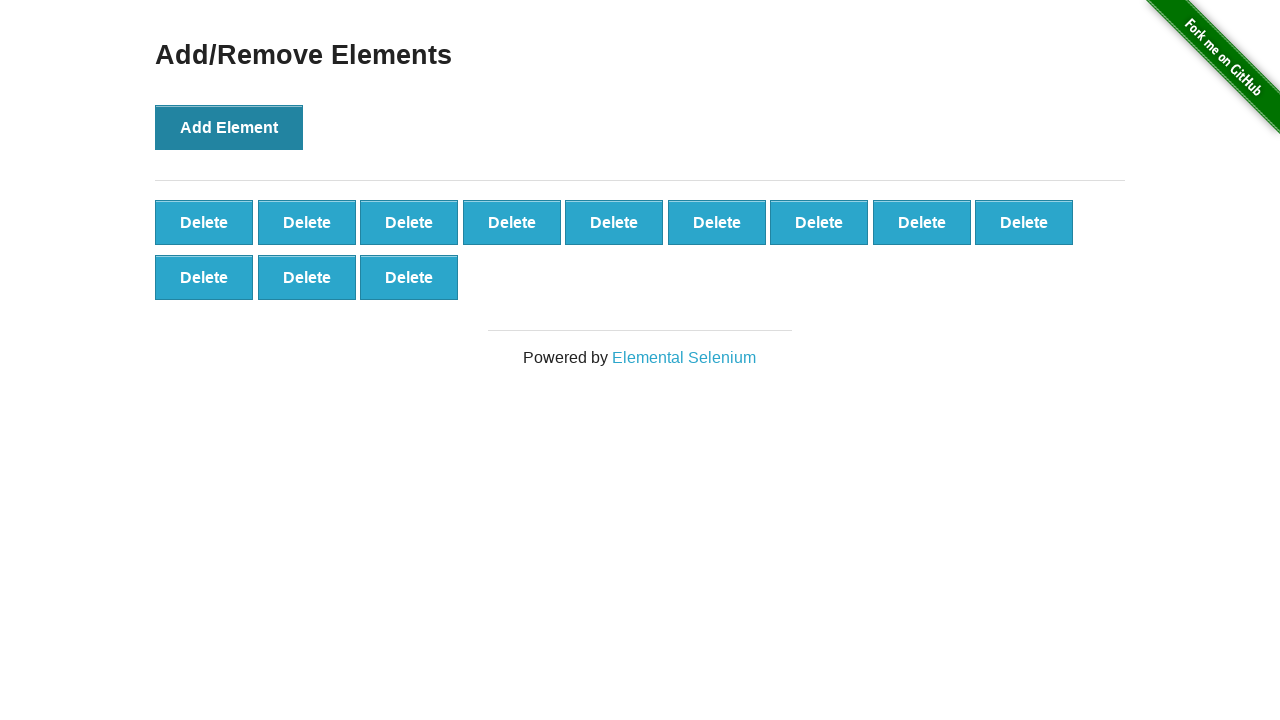

Clicked 'Add Element' button (iteration 13/100) at (229, 127) on button:has-text('Add Element')
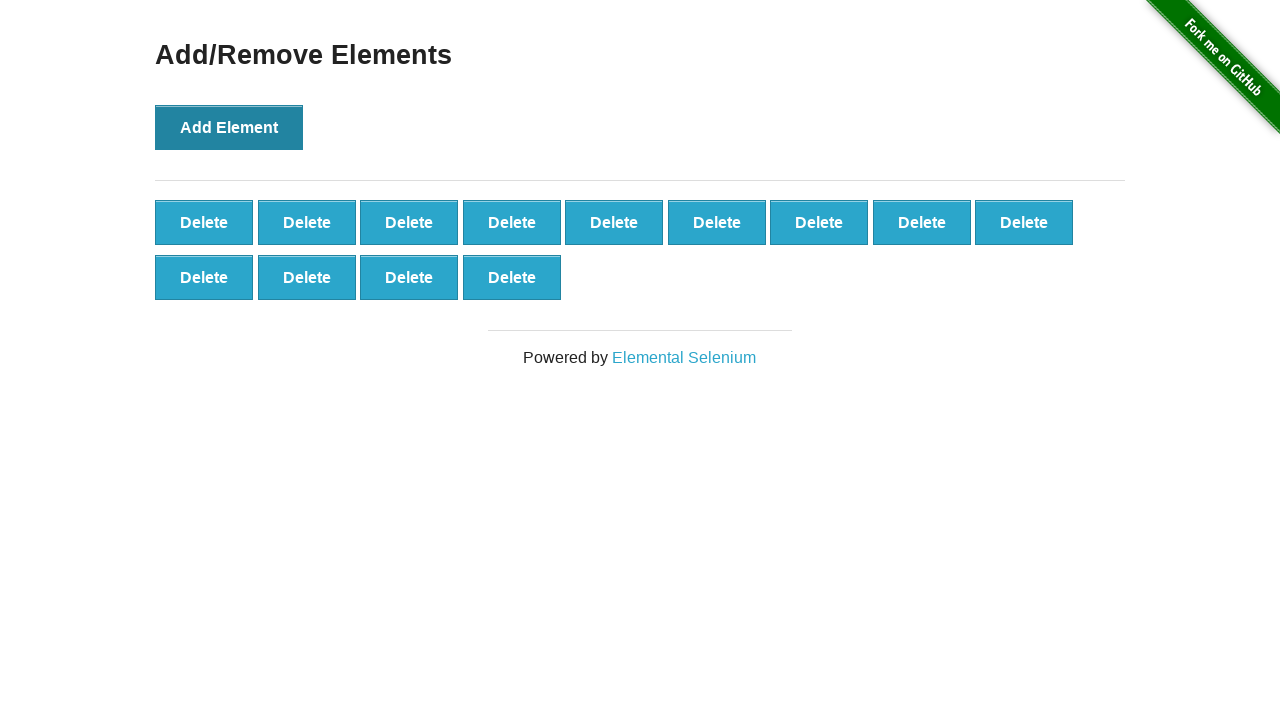

Clicked 'Add Element' button (iteration 14/100) at (229, 127) on button:has-text('Add Element')
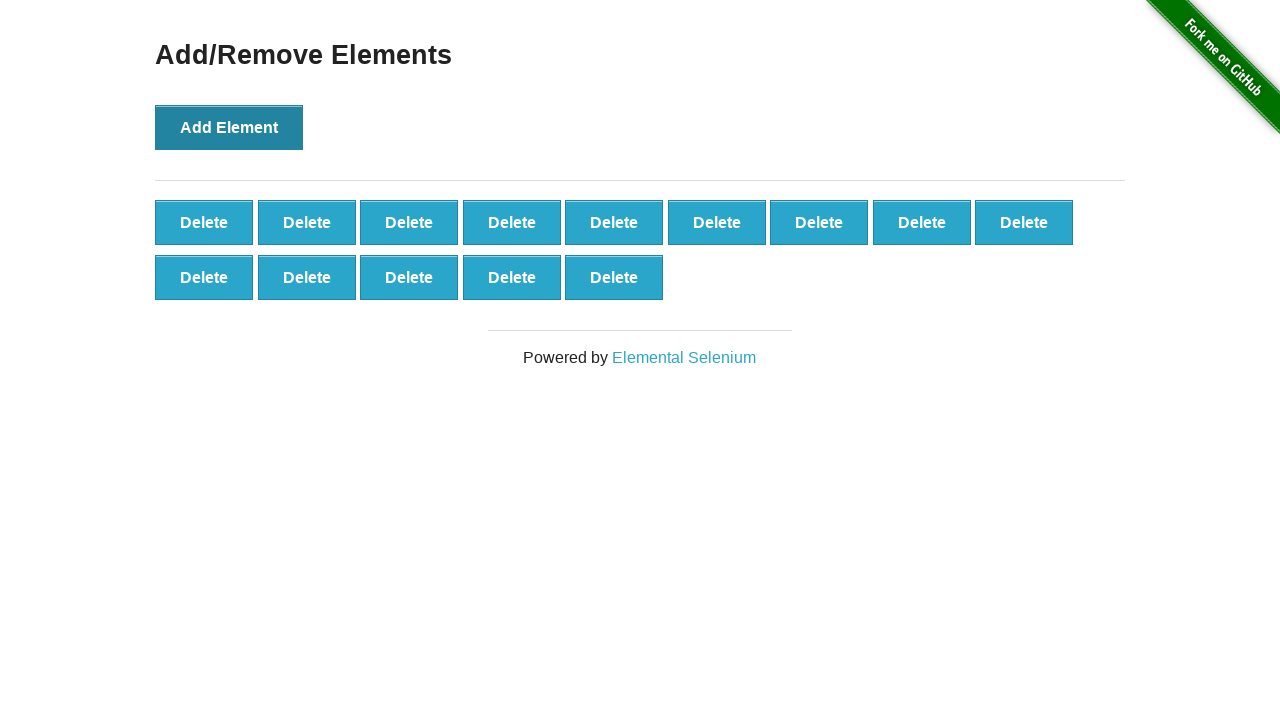

Clicked 'Add Element' button (iteration 15/100) at (229, 127) on button:has-text('Add Element')
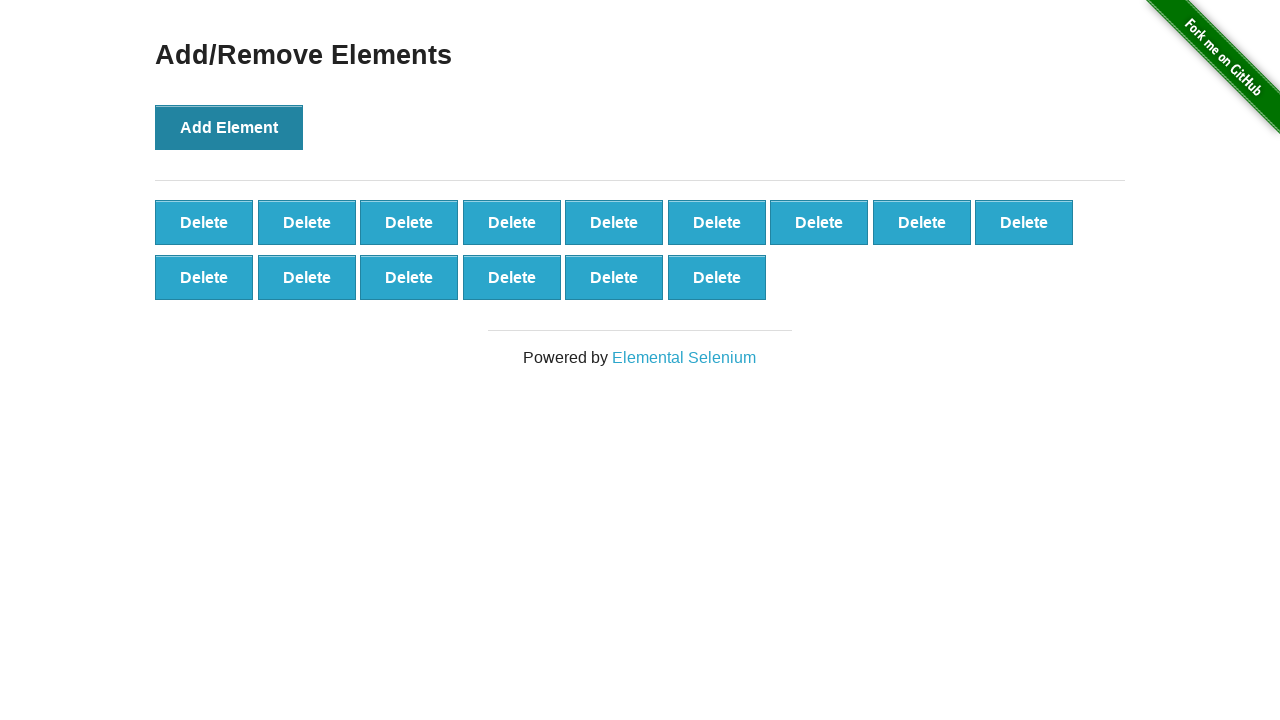

Clicked 'Add Element' button (iteration 16/100) at (229, 127) on button:has-text('Add Element')
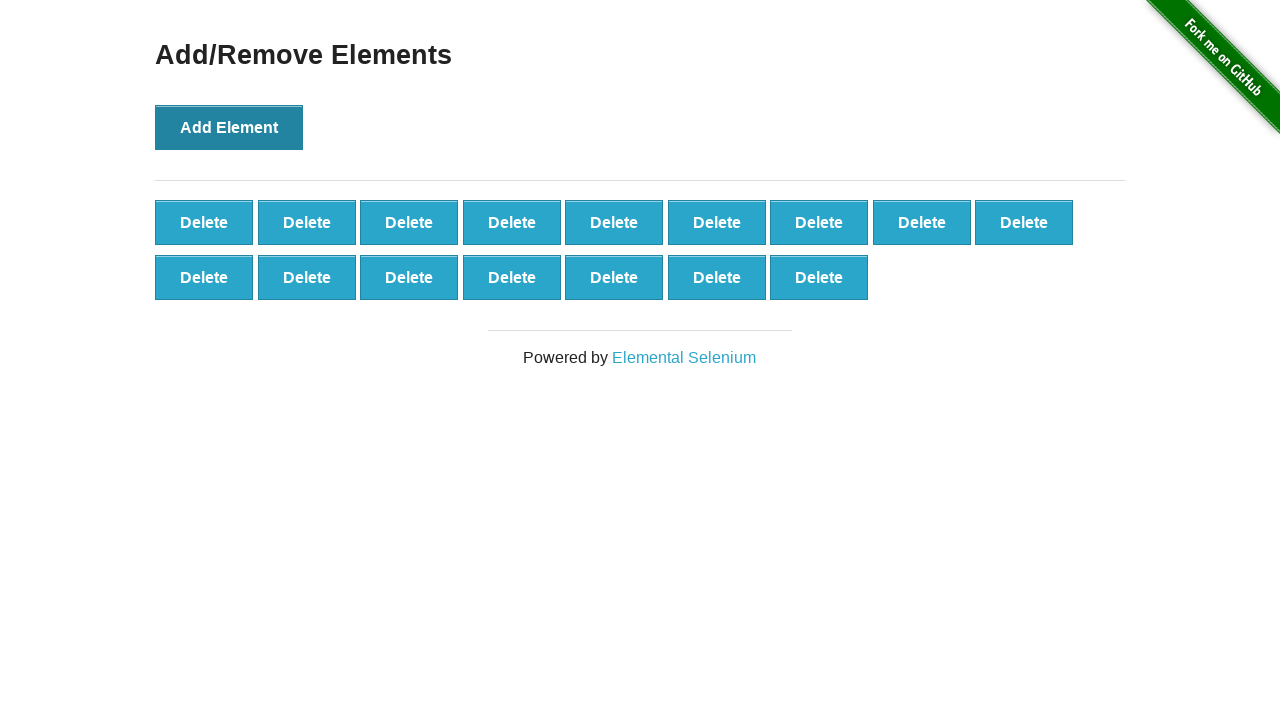

Clicked 'Add Element' button (iteration 17/100) at (229, 127) on button:has-text('Add Element')
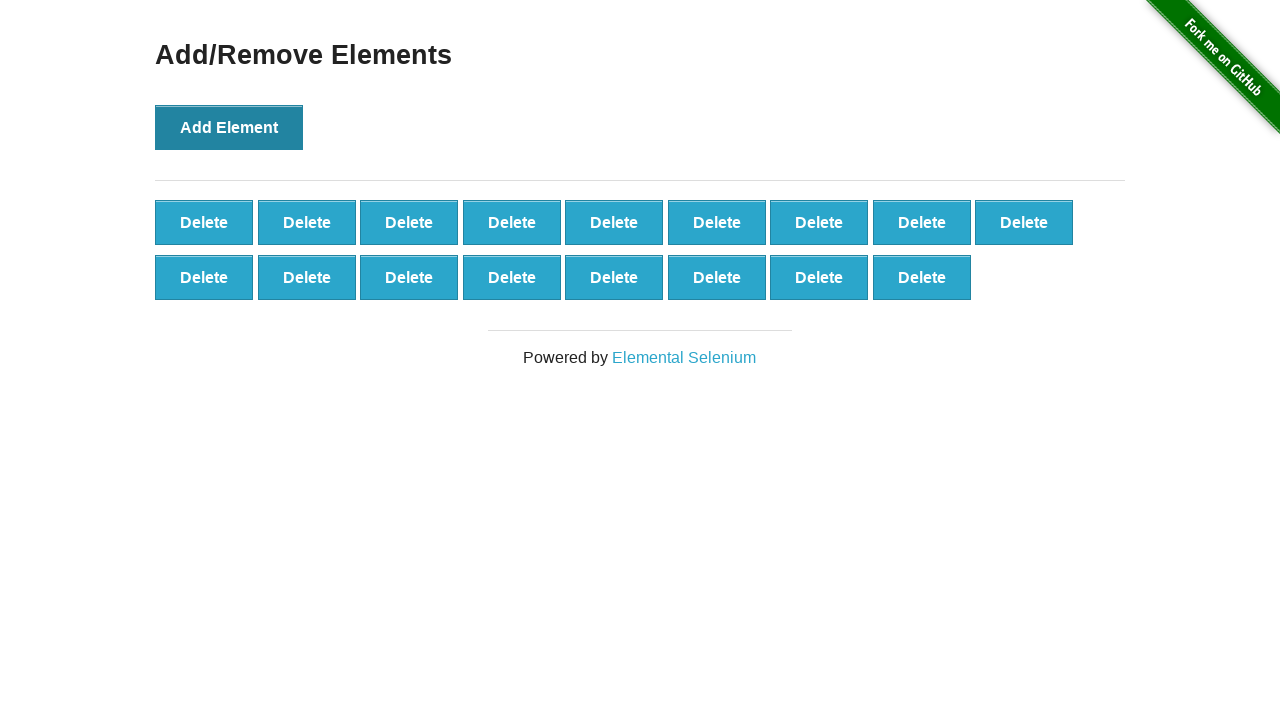

Clicked 'Add Element' button (iteration 18/100) at (229, 127) on button:has-text('Add Element')
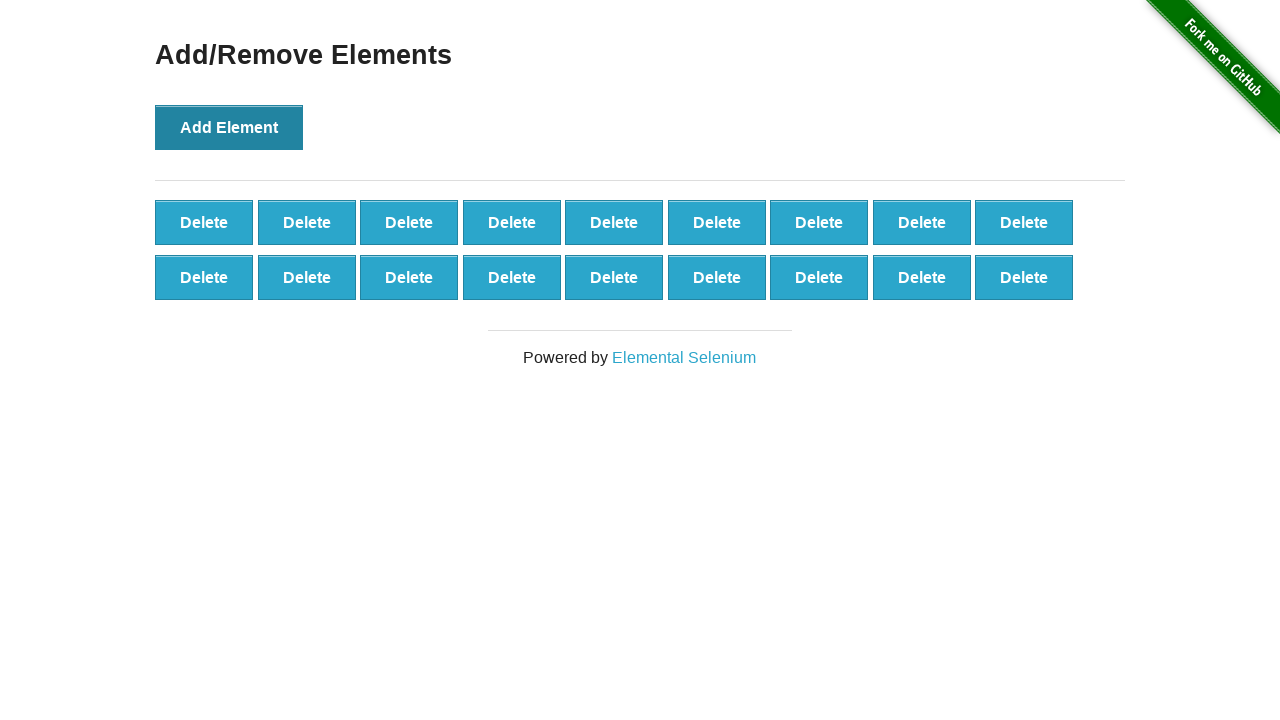

Clicked 'Add Element' button (iteration 19/100) at (229, 127) on button:has-text('Add Element')
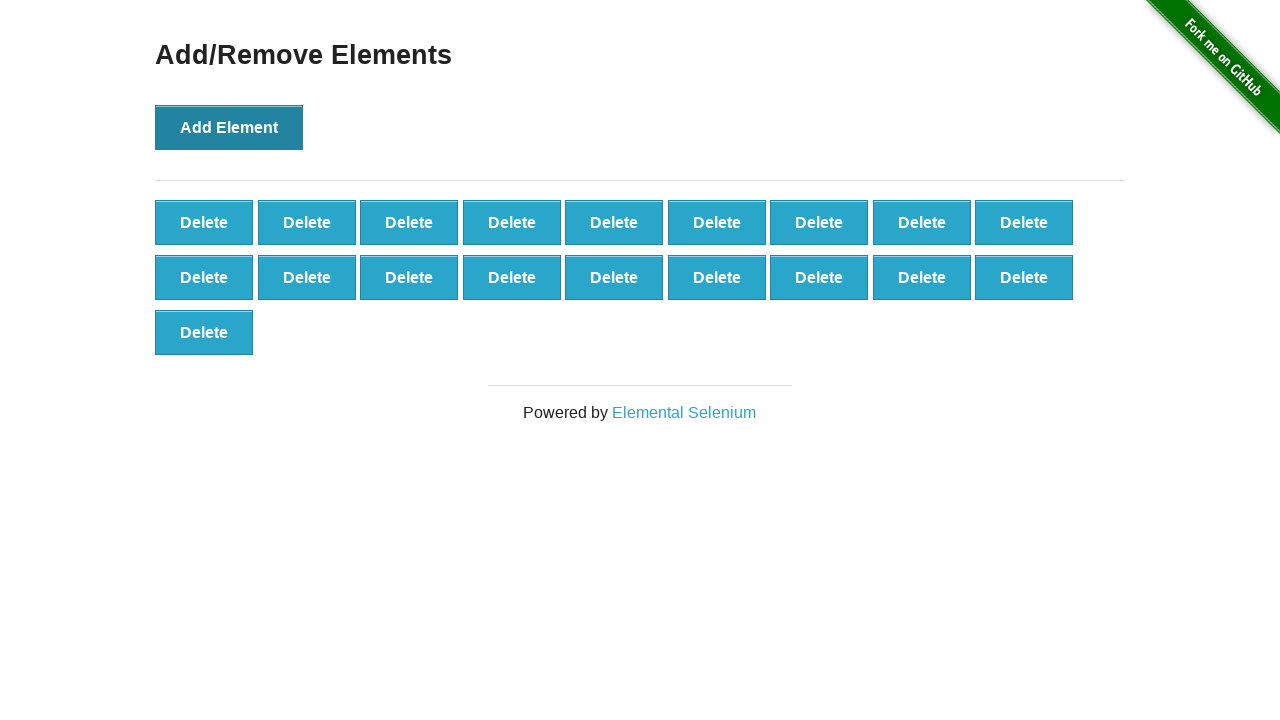

Clicked 'Add Element' button (iteration 20/100) at (229, 127) on button:has-text('Add Element')
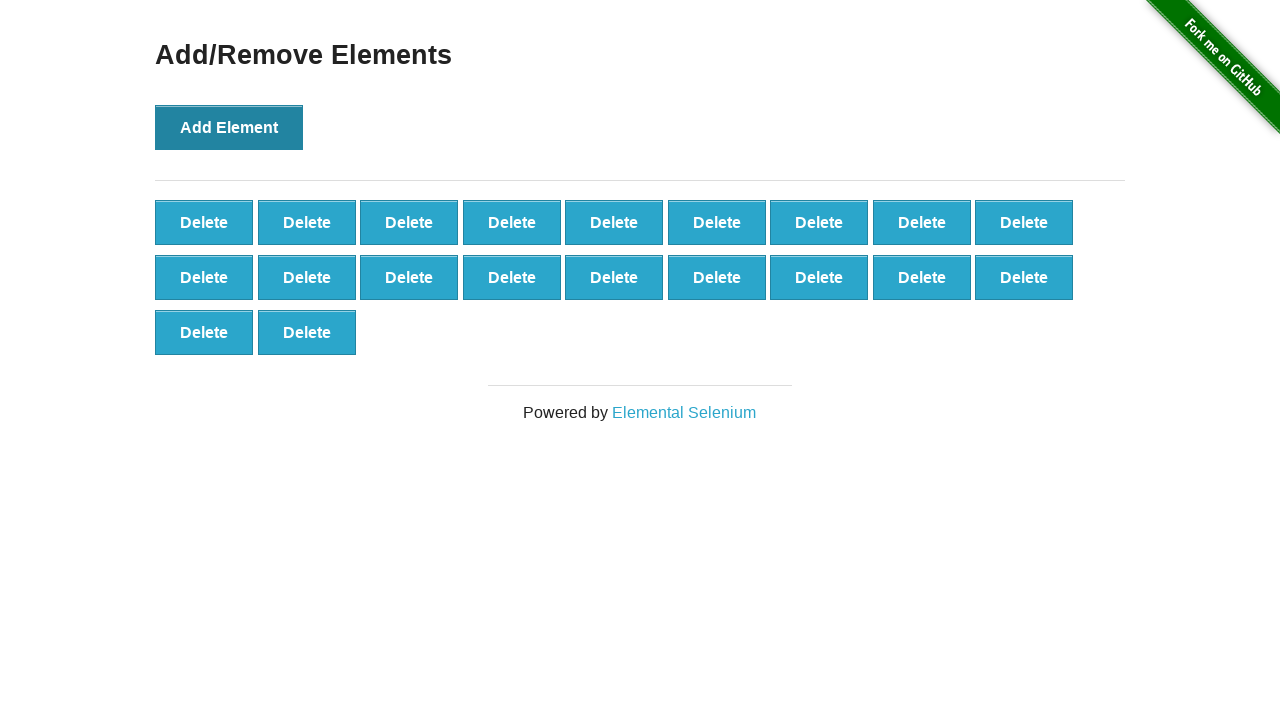

Clicked 'Add Element' button (iteration 21/100) at (229, 127) on button:has-text('Add Element')
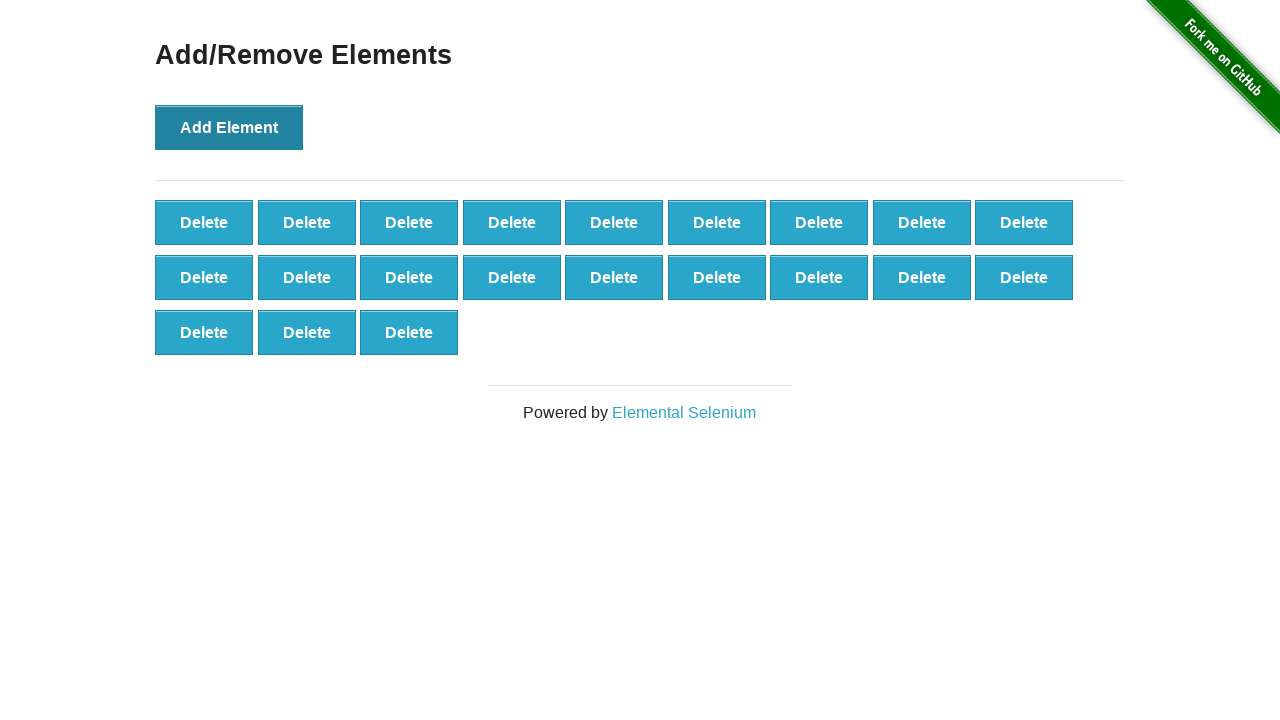

Clicked 'Add Element' button (iteration 22/100) at (229, 127) on button:has-text('Add Element')
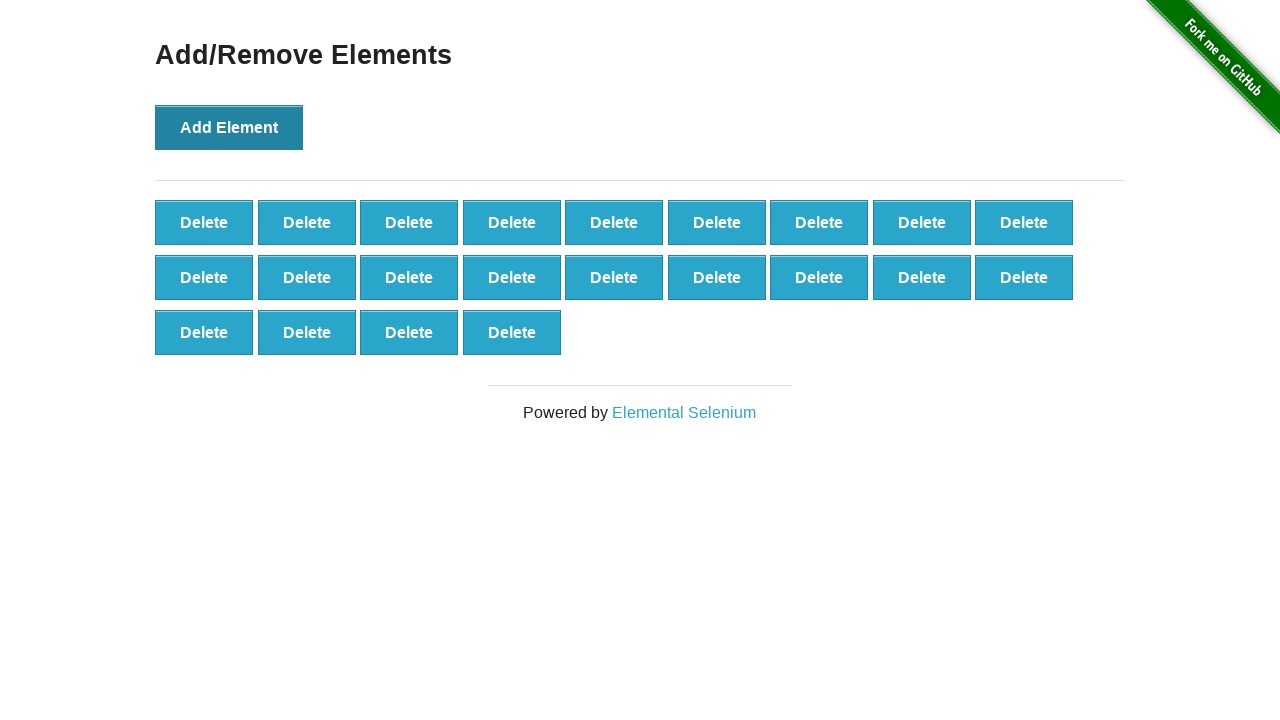

Clicked 'Add Element' button (iteration 23/100) at (229, 127) on button:has-text('Add Element')
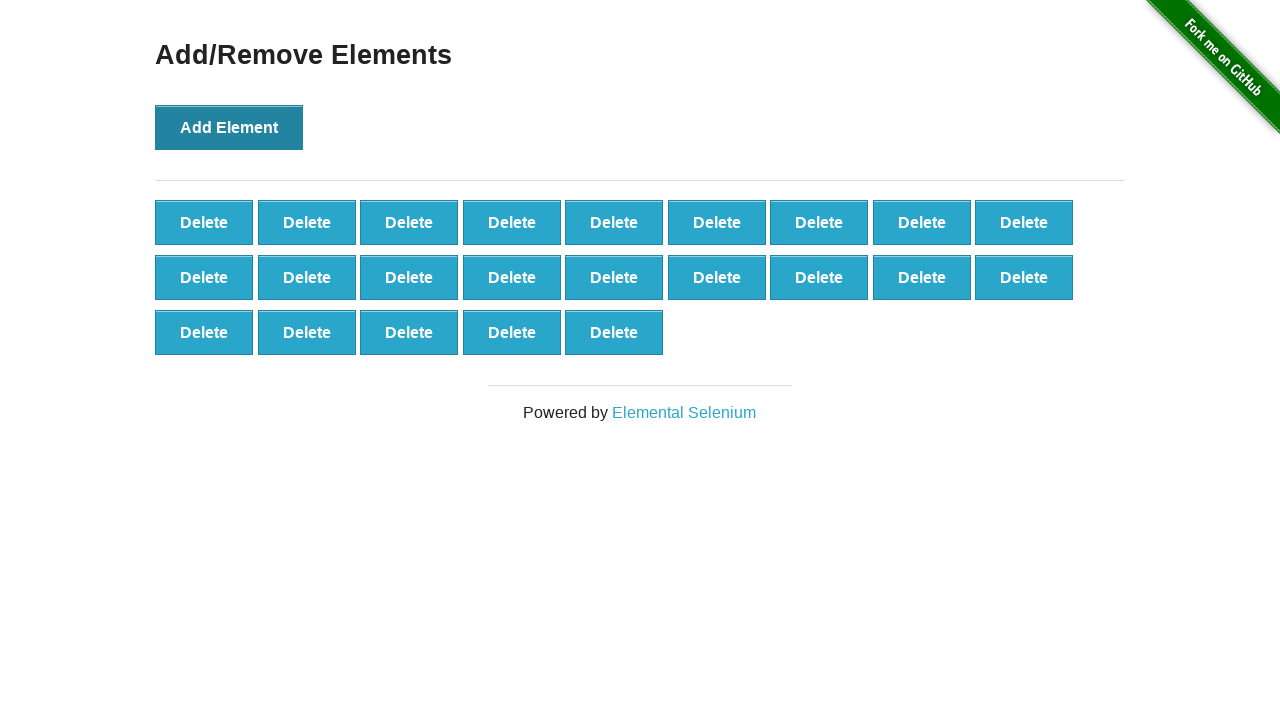

Clicked 'Add Element' button (iteration 24/100) at (229, 127) on button:has-text('Add Element')
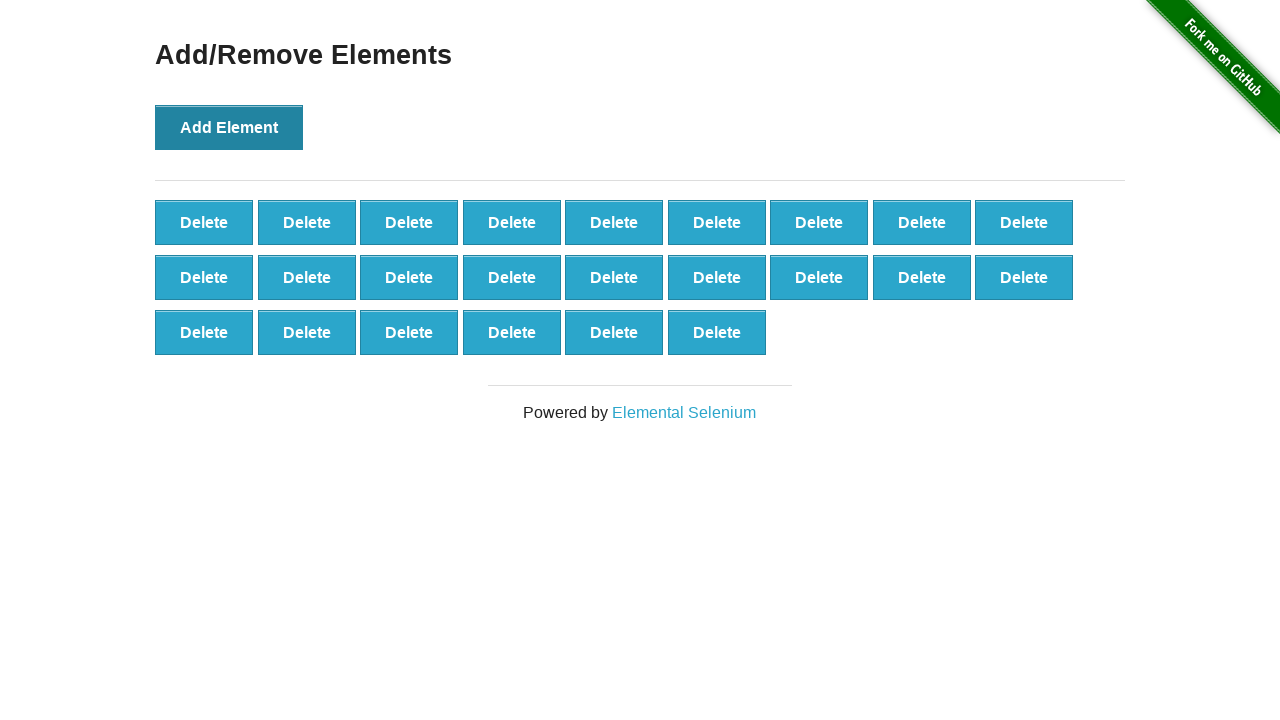

Clicked 'Add Element' button (iteration 25/100) at (229, 127) on button:has-text('Add Element')
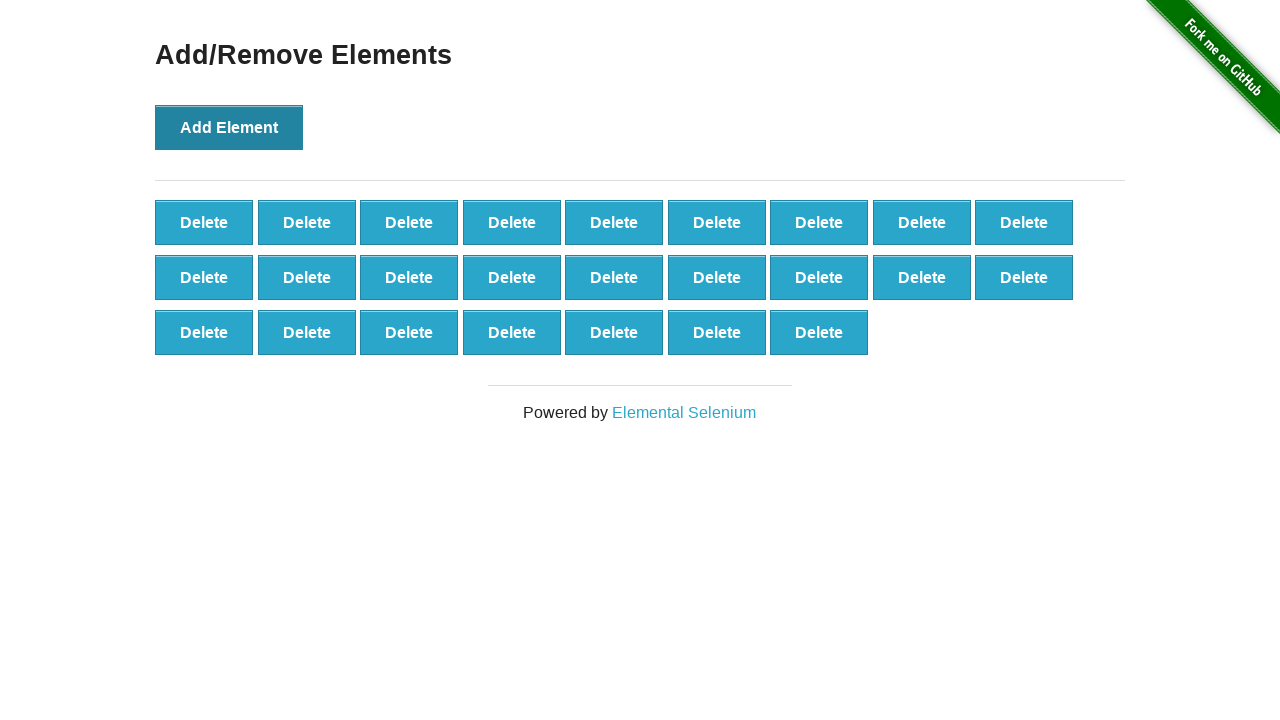

Clicked 'Add Element' button (iteration 26/100) at (229, 127) on button:has-text('Add Element')
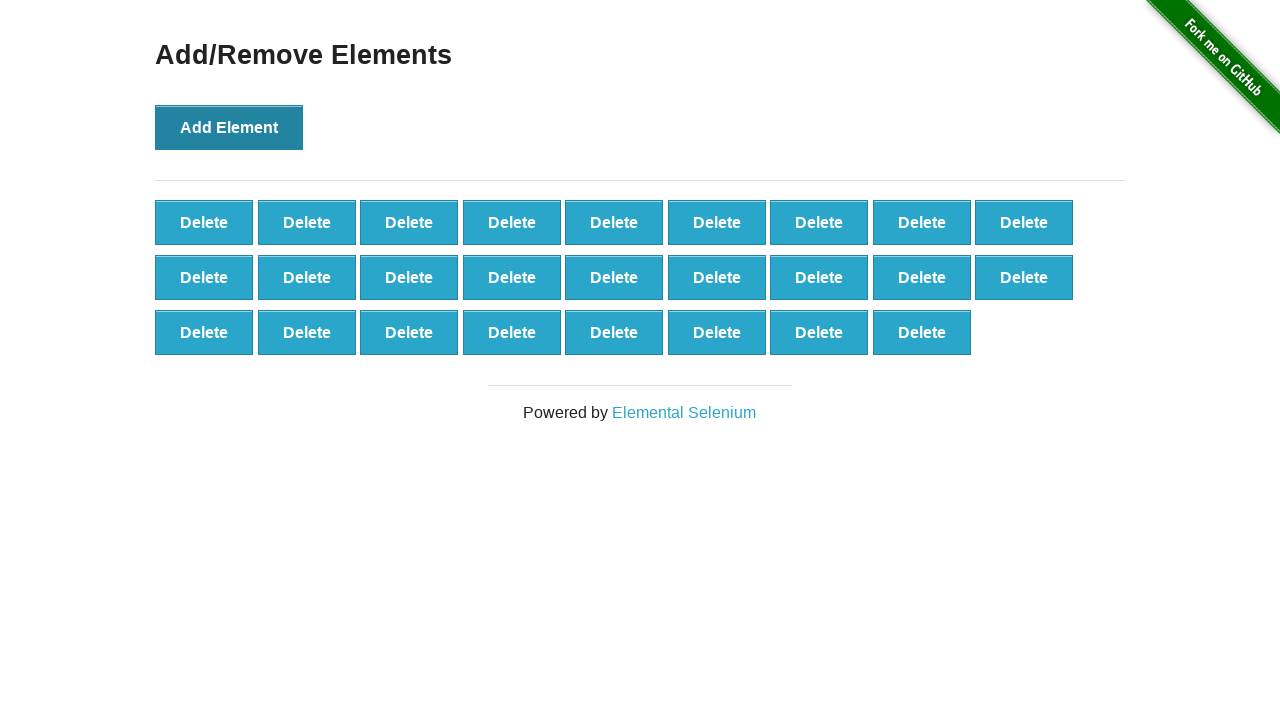

Clicked 'Add Element' button (iteration 27/100) at (229, 127) on button:has-text('Add Element')
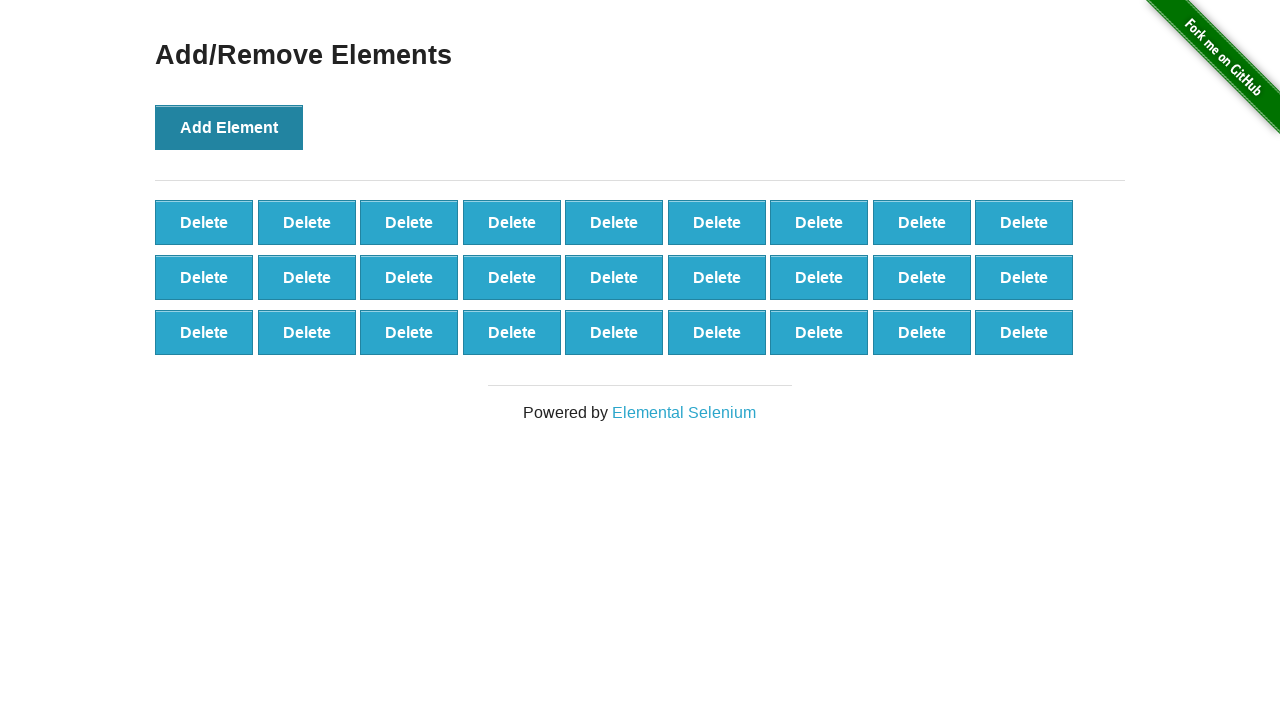

Clicked 'Add Element' button (iteration 28/100) at (229, 127) on button:has-text('Add Element')
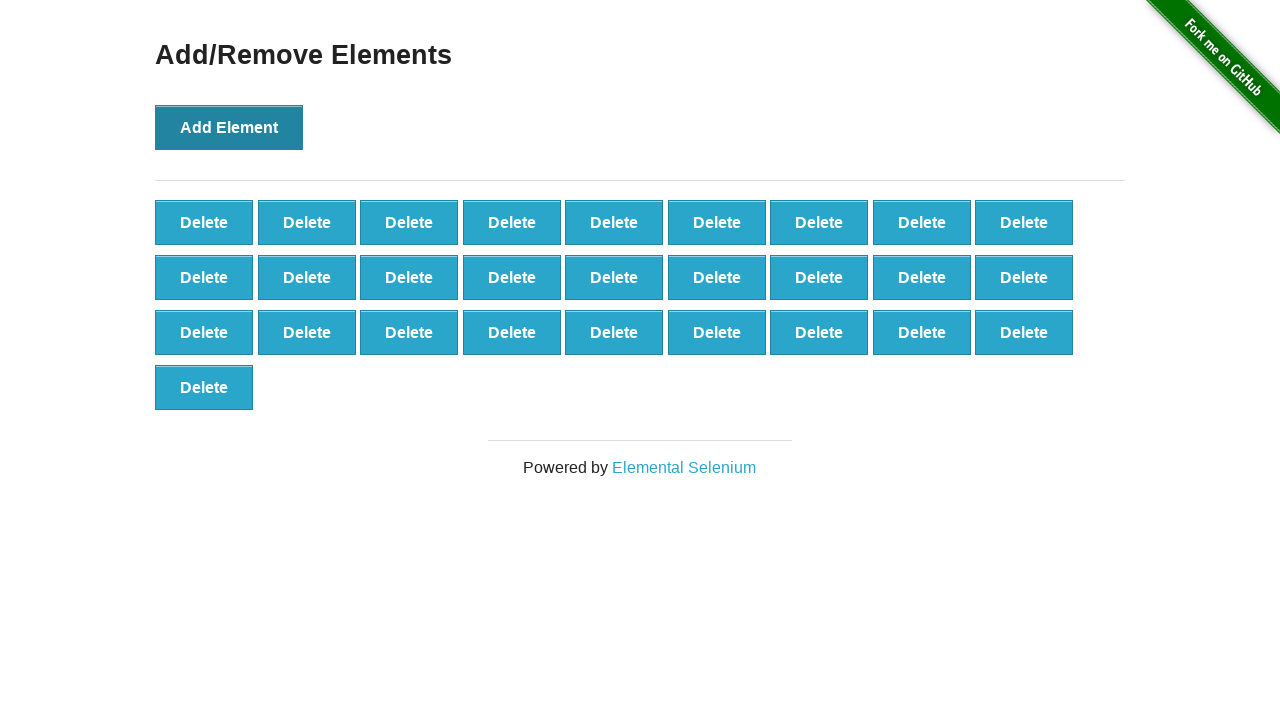

Clicked 'Add Element' button (iteration 29/100) at (229, 127) on button:has-text('Add Element')
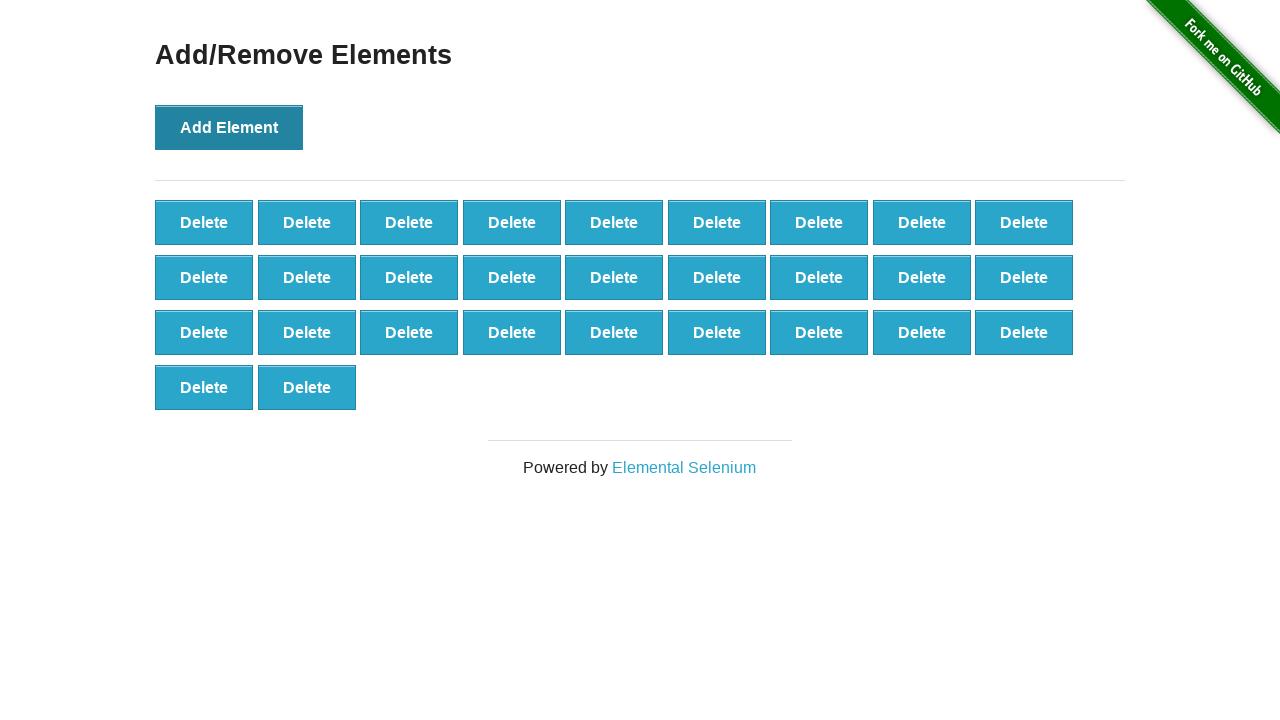

Clicked 'Add Element' button (iteration 30/100) at (229, 127) on button:has-text('Add Element')
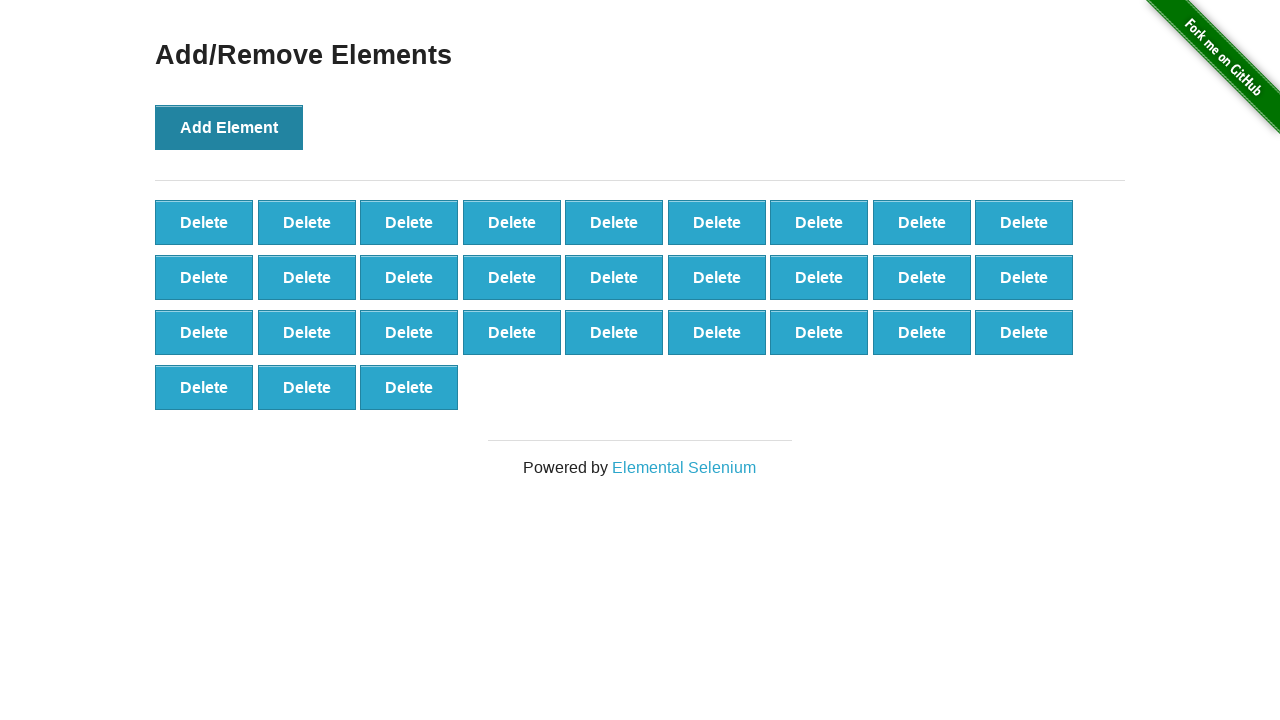

Clicked 'Add Element' button (iteration 31/100) at (229, 127) on button:has-text('Add Element')
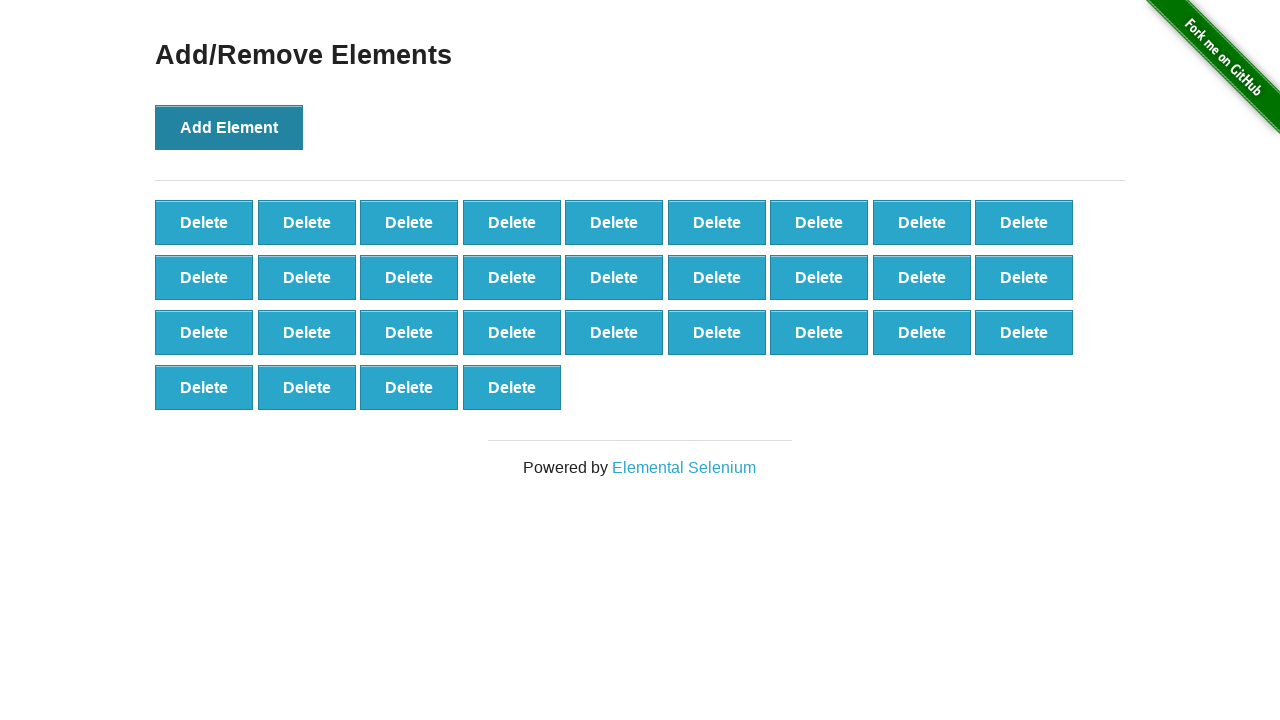

Clicked 'Add Element' button (iteration 32/100) at (229, 127) on button:has-text('Add Element')
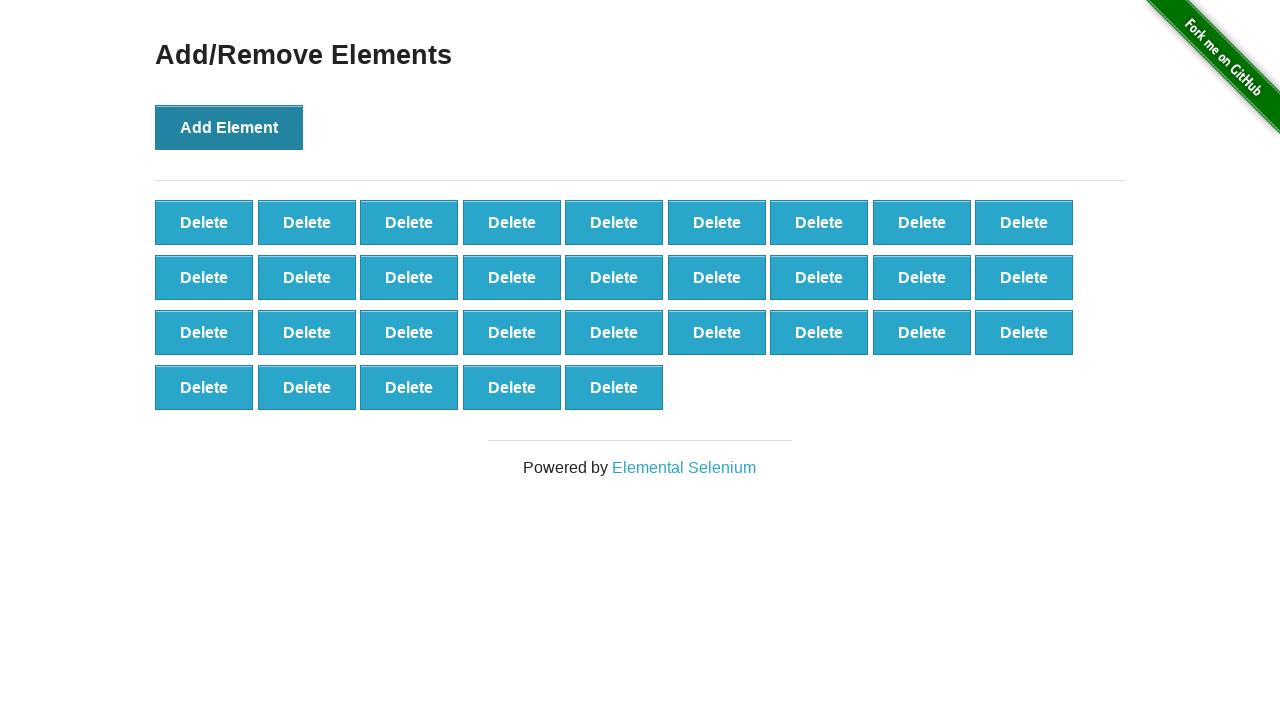

Clicked 'Add Element' button (iteration 33/100) at (229, 127) on button:has-text('Add Element')
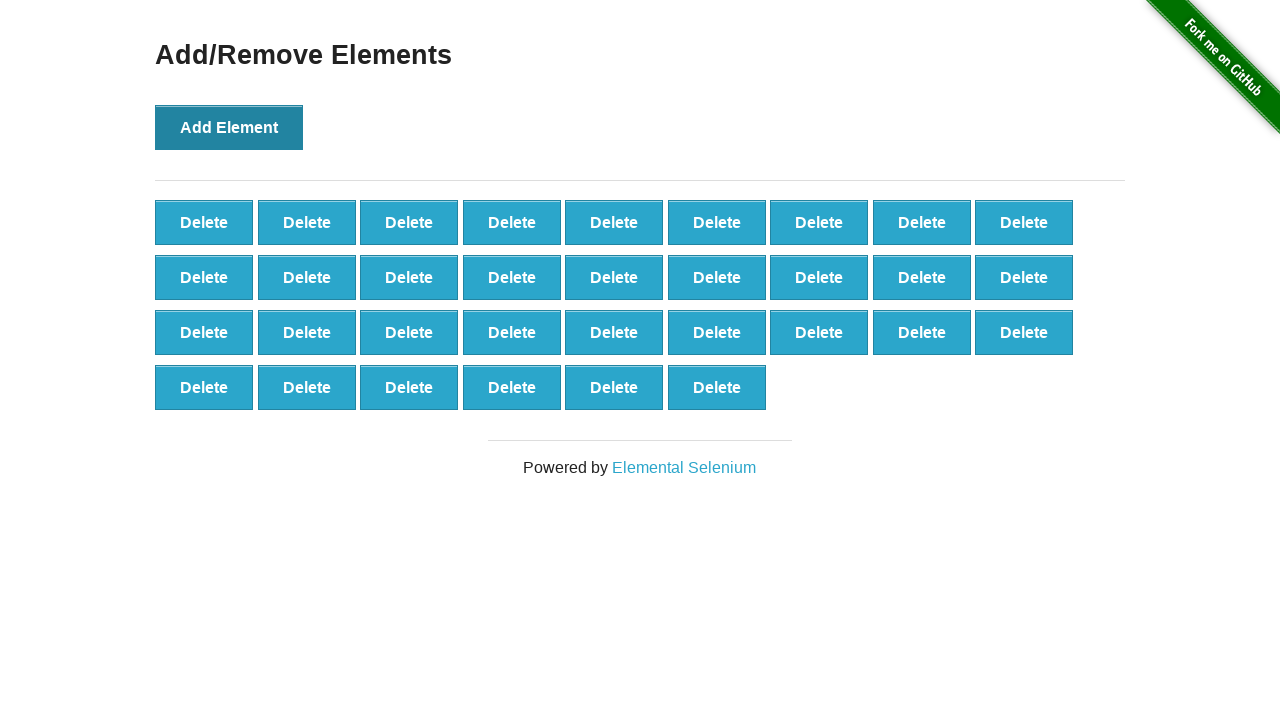

Clicked 'Add Element' button (iteration 34/100) at (229, 127) on button:has-text('Add Element')
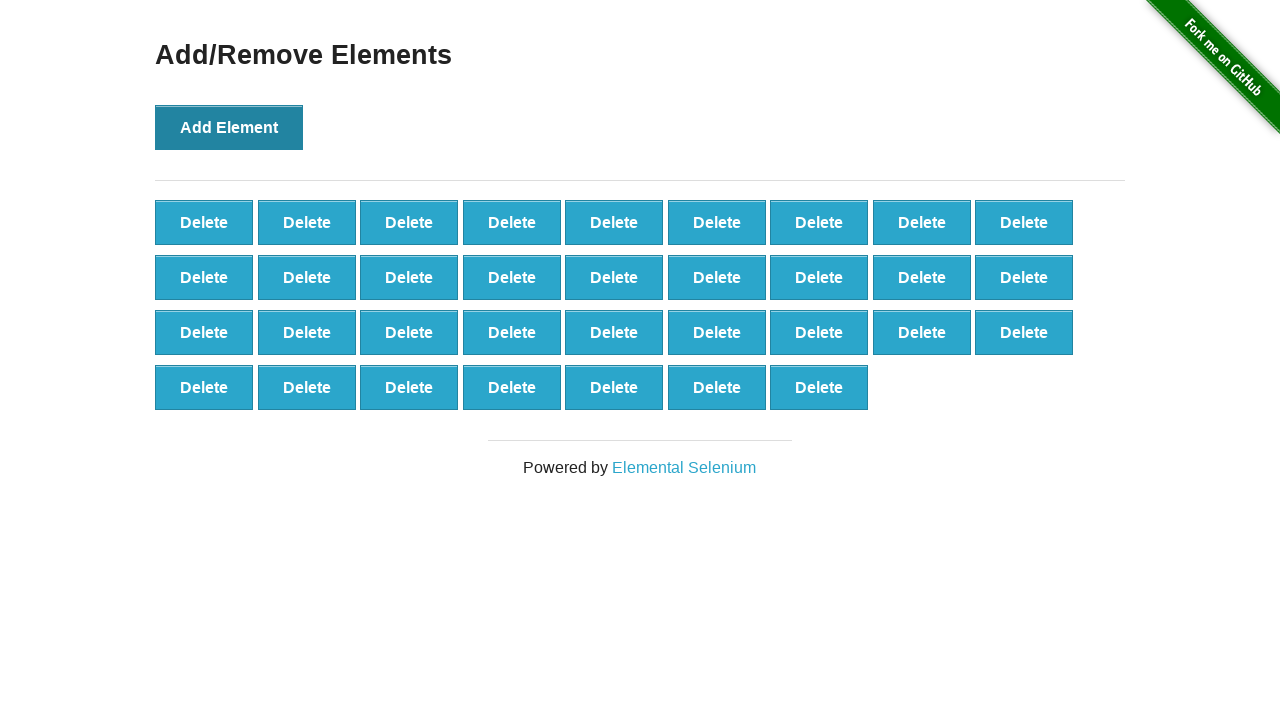

Clicked 'Add Element' button (iteration 35/100) at (229, 127) on button:has-text('Add Element')
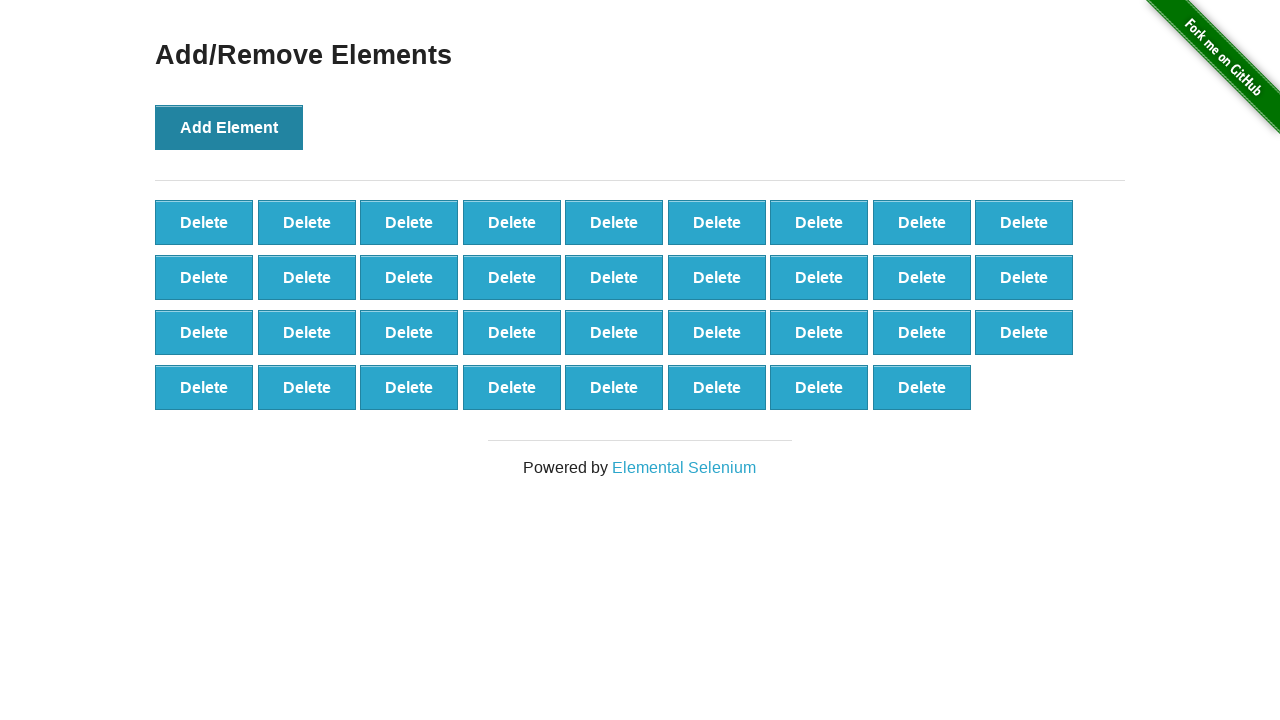

Clicked 'Add Element' button (iteration 36/100) at (229, 127) on button:has-text('Add Element')
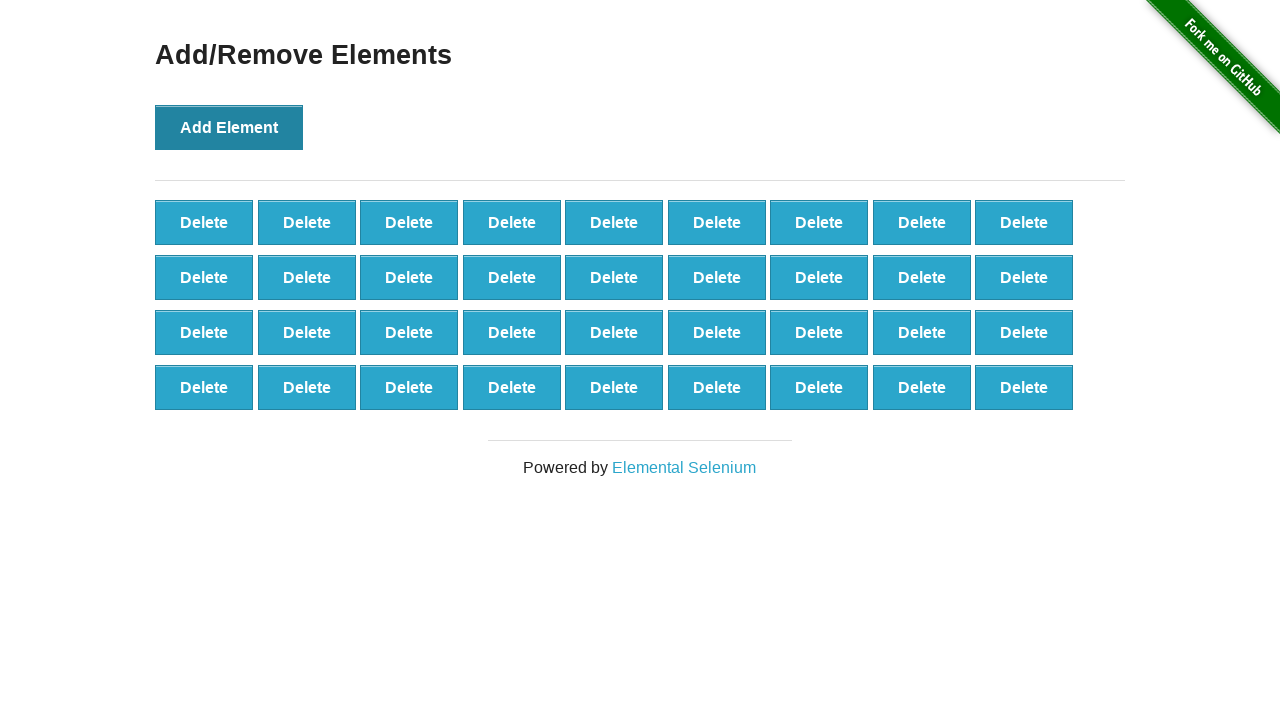

Clicked 'Add Element' button (iteration 37/100) at (229, 127) on button:has-text('Add Element')
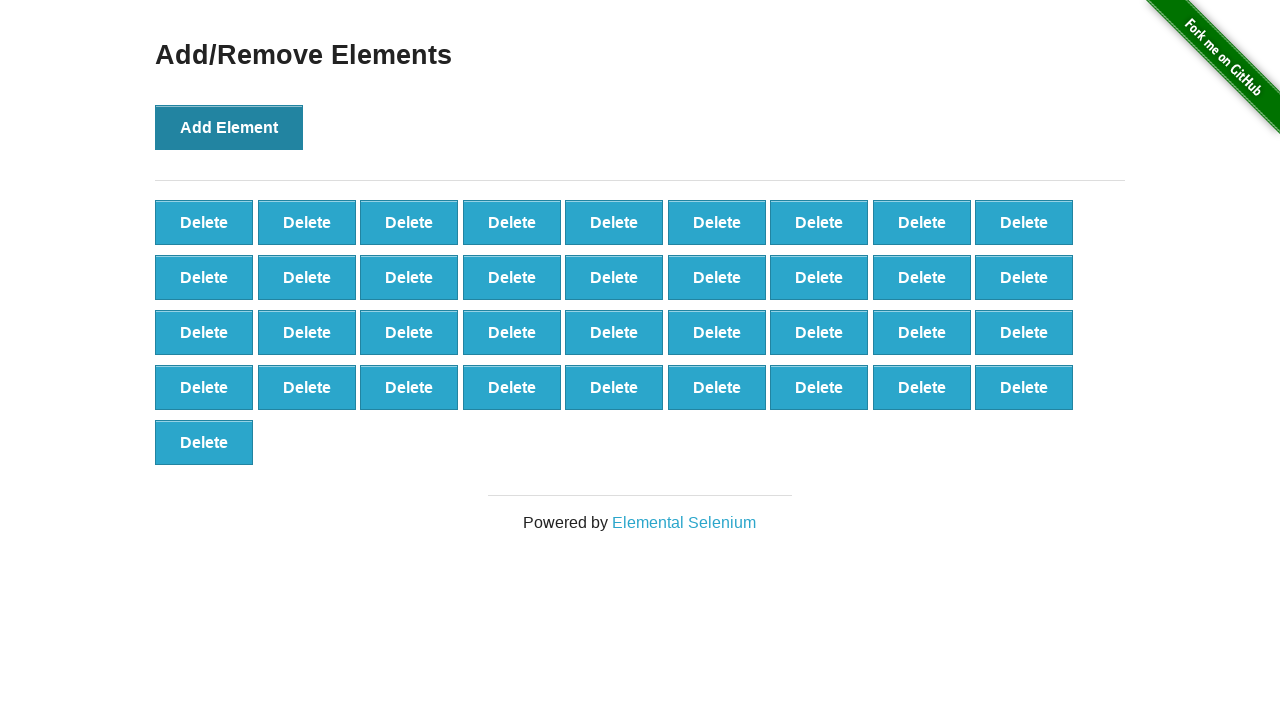

Clicked 'Add Element' button (iteration 38/100) at (229, 127) on button:has-text('Add Element')
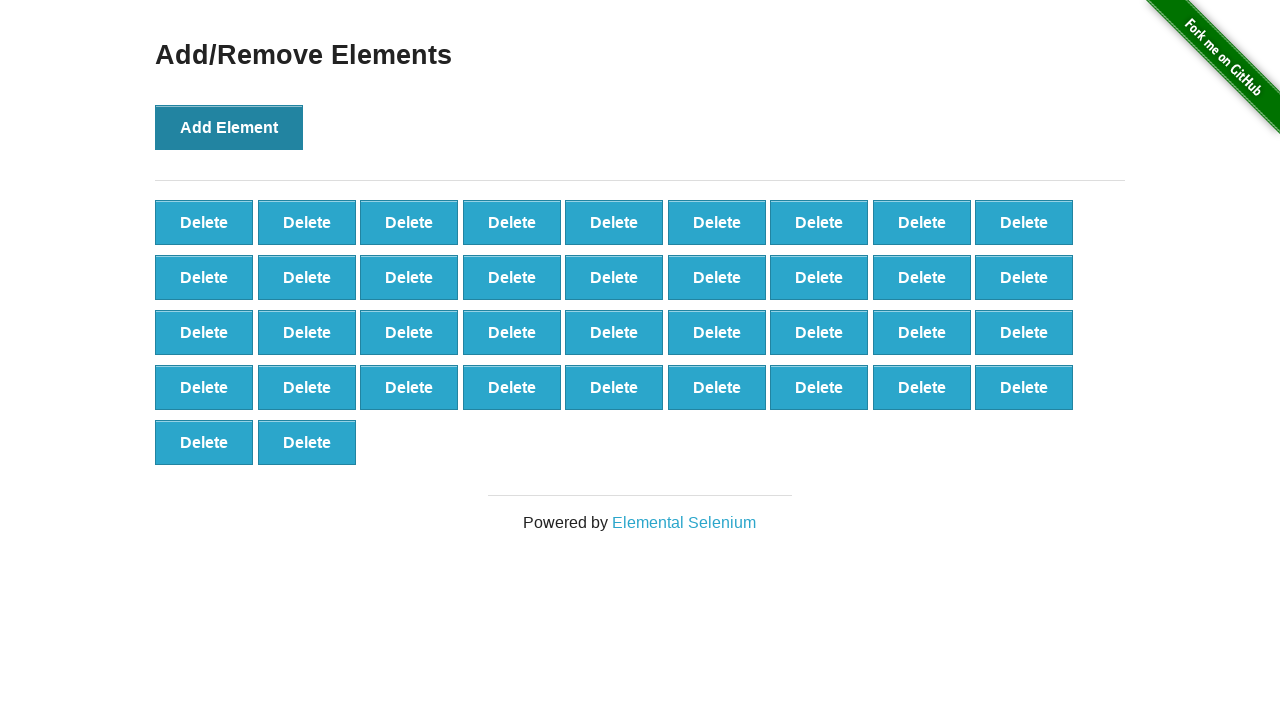

Clicked 'Add Element' button (iteration 39/100) at (229, 127) on button:has-text('Add Element')
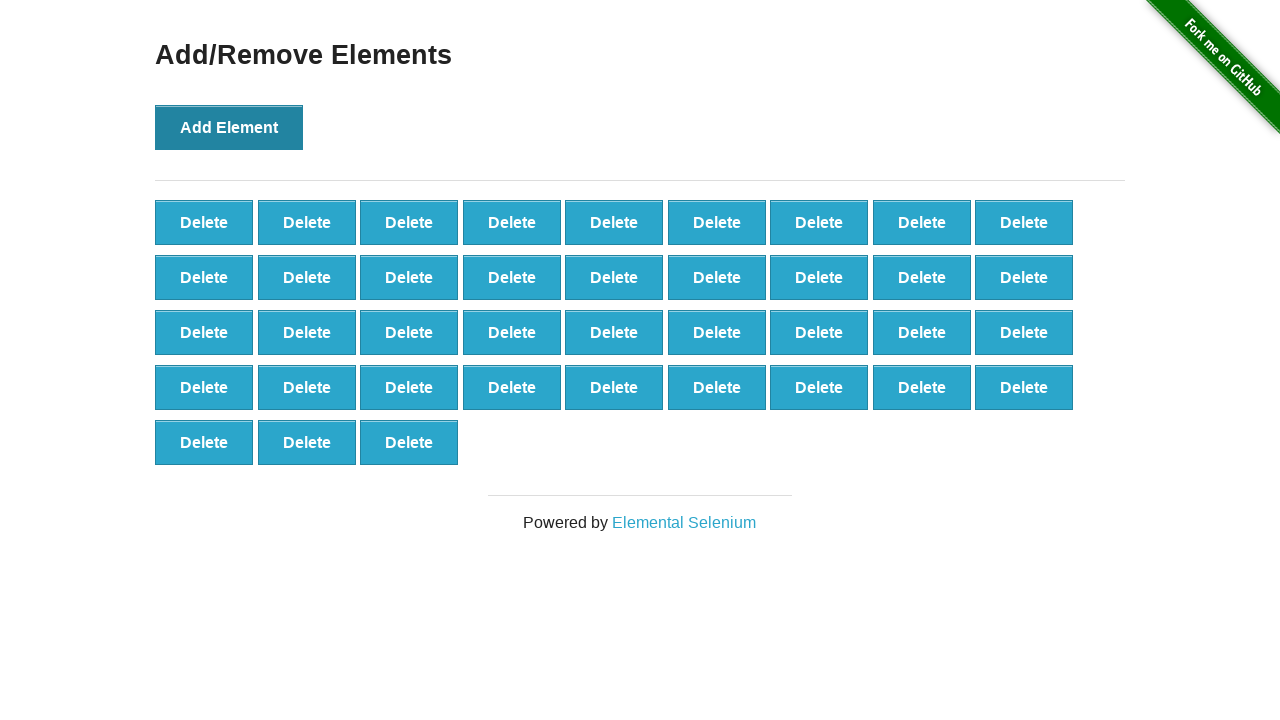

Clicked 'Add Element' button (iteration 40/100) at (229, 127) on button:has-text('Add Element')
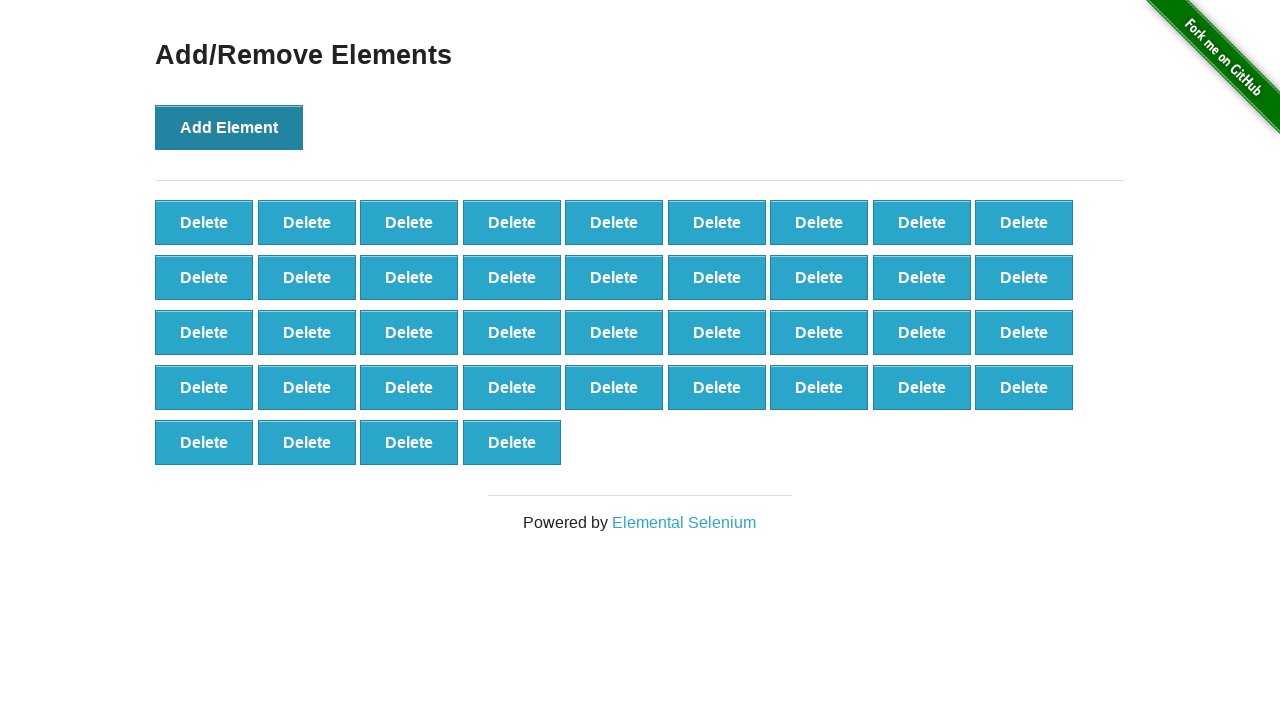

Clicked 'Add Element' button (iteration 41/100) at (229, 127) on button:has-text('Add Element')
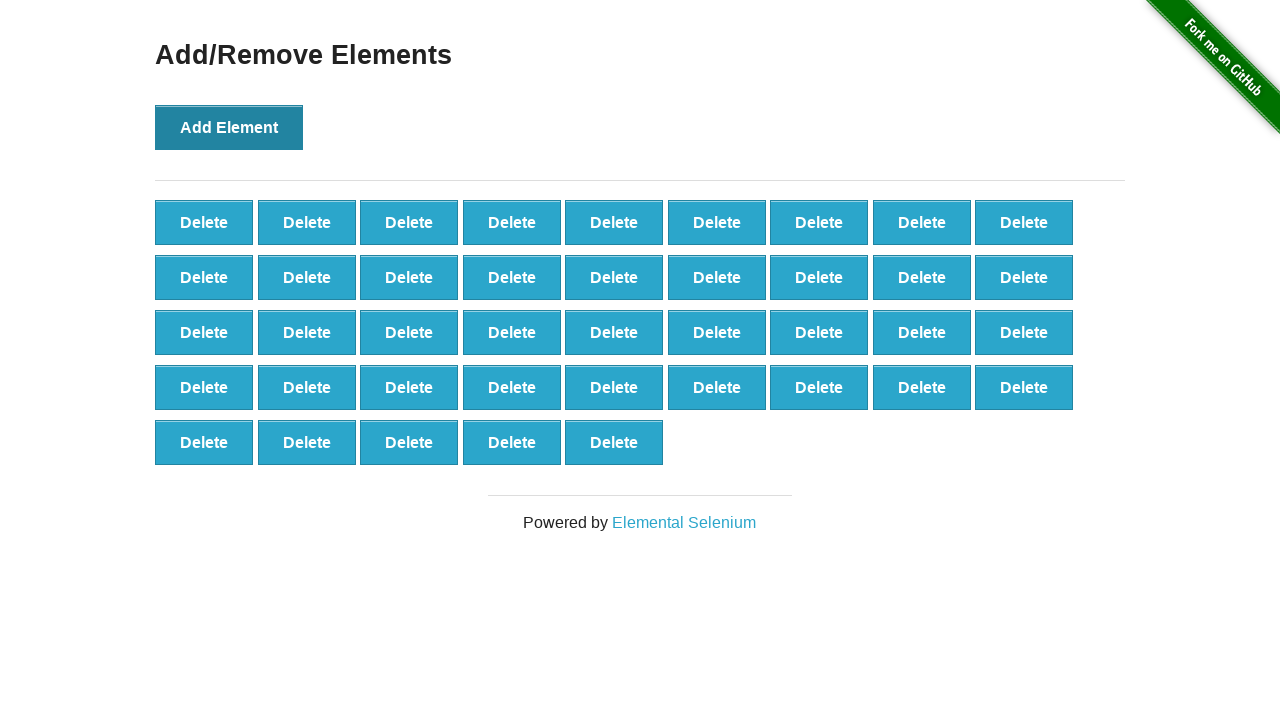

Clicked 'Add Element' button (iteration 42/100) at (229, 127) on button:has-text('Add Element')
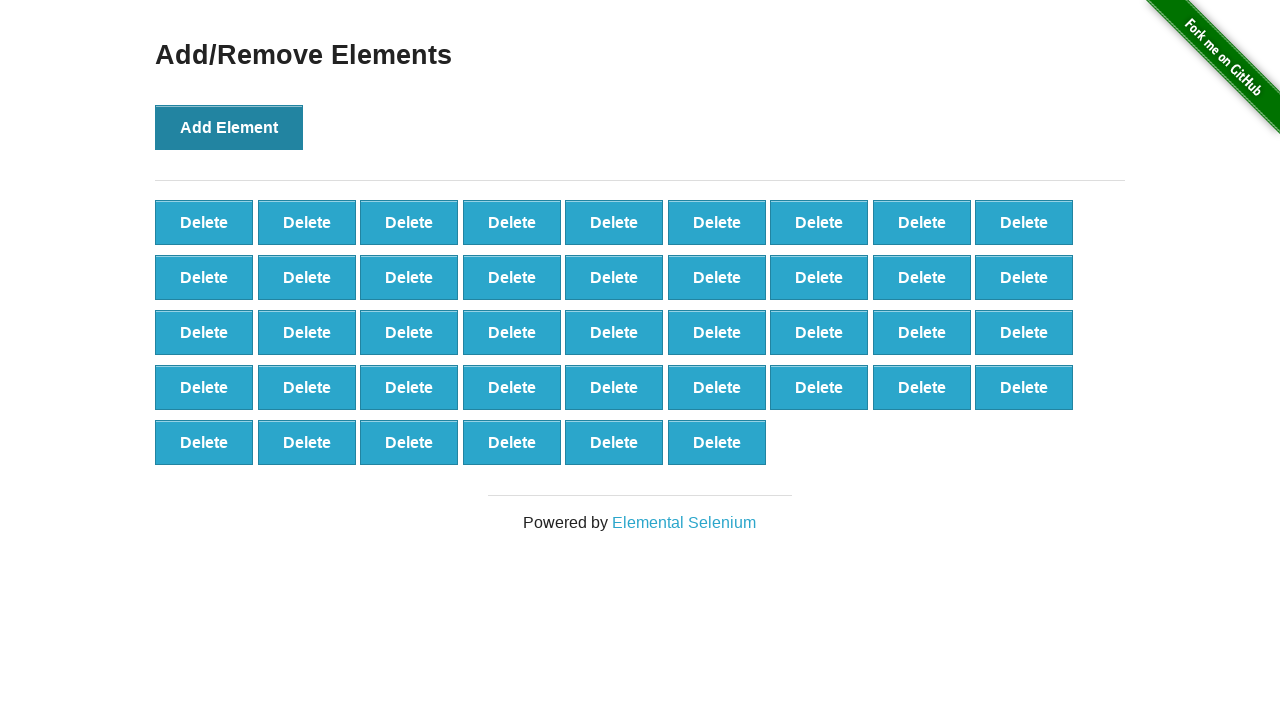

Clicked 'Add Element' button (iteration 43/100) at (229, 127) on button:has-text('Add Element')
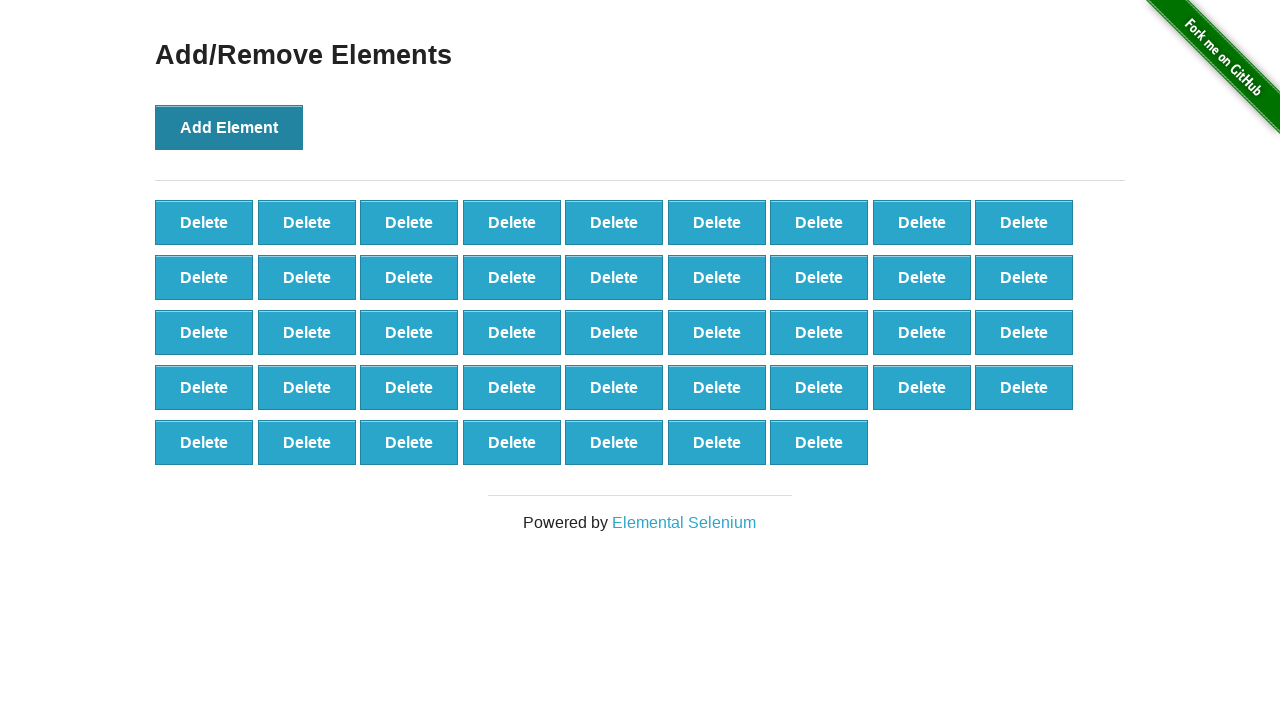

Clicked 'Add Element' button (iteration 44/100) at (229, 127) on button:has-text('Add Element')
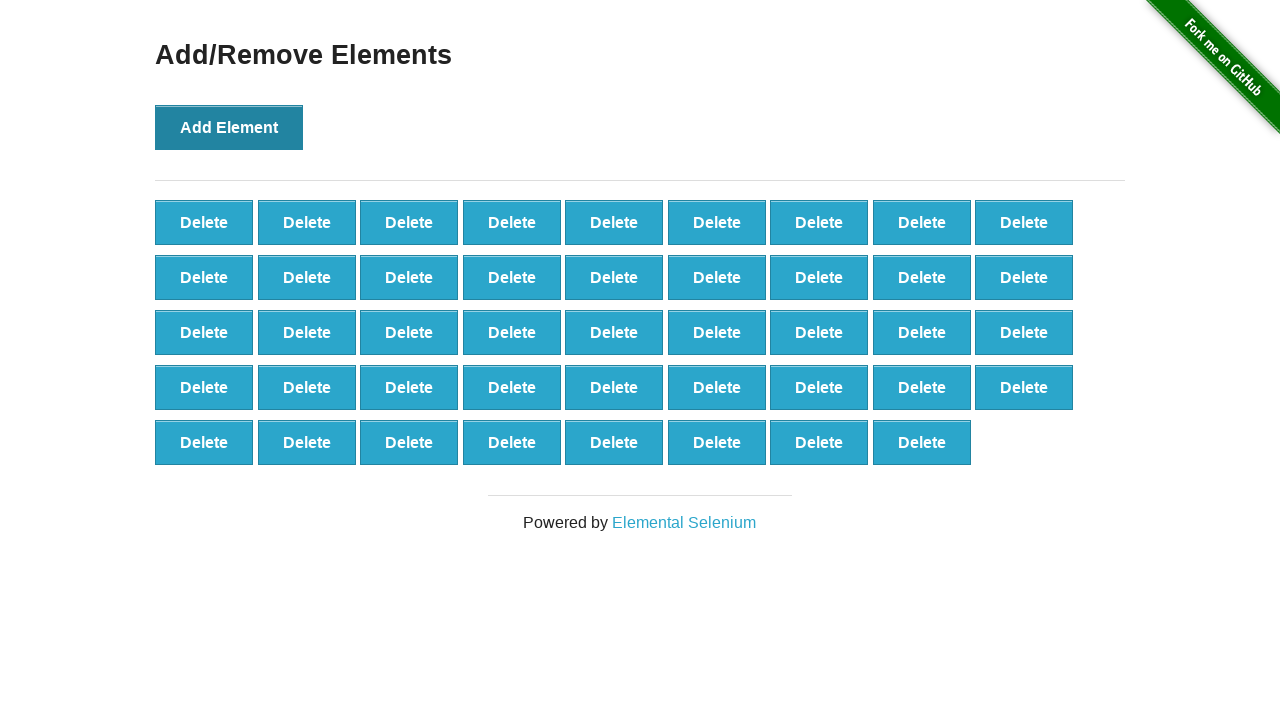

Clicked 'Add Element' button (iteration 45/100) at (229, 127) on button:has-text('Add Element')
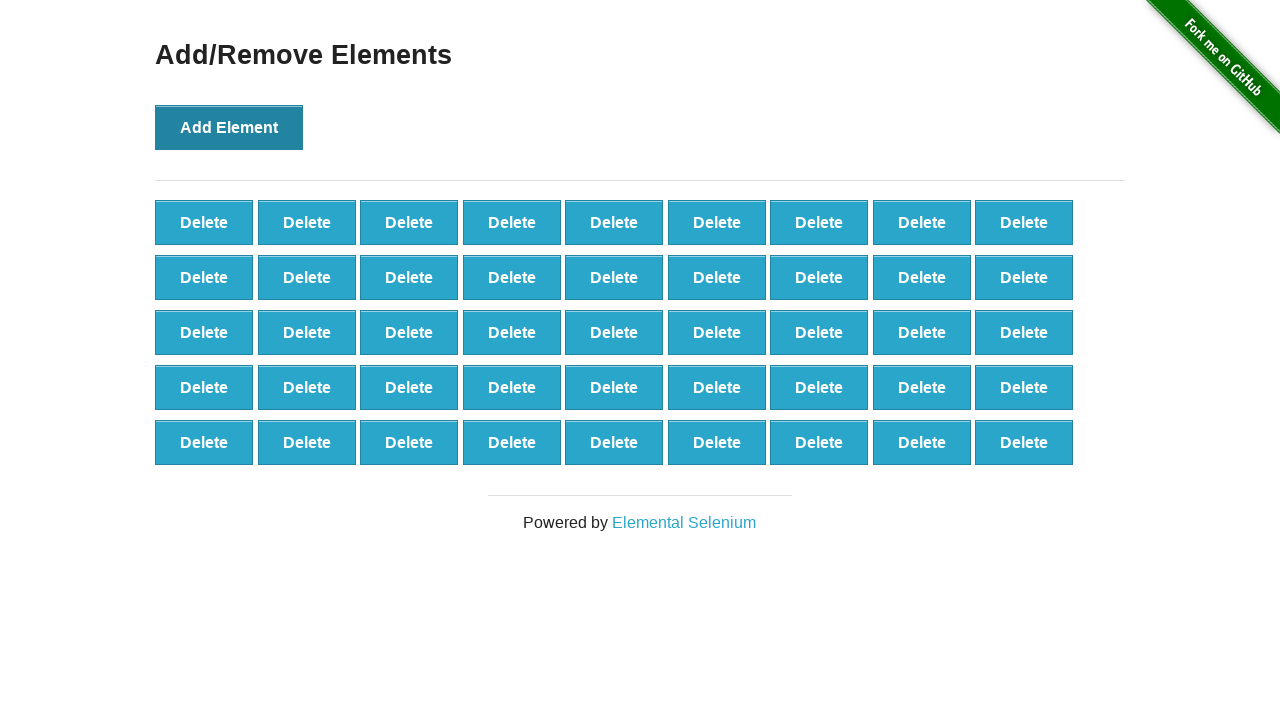

Clicked 'Add Element' button (iteration 46/100) at (229, 127) on button:has-text('Add Element')
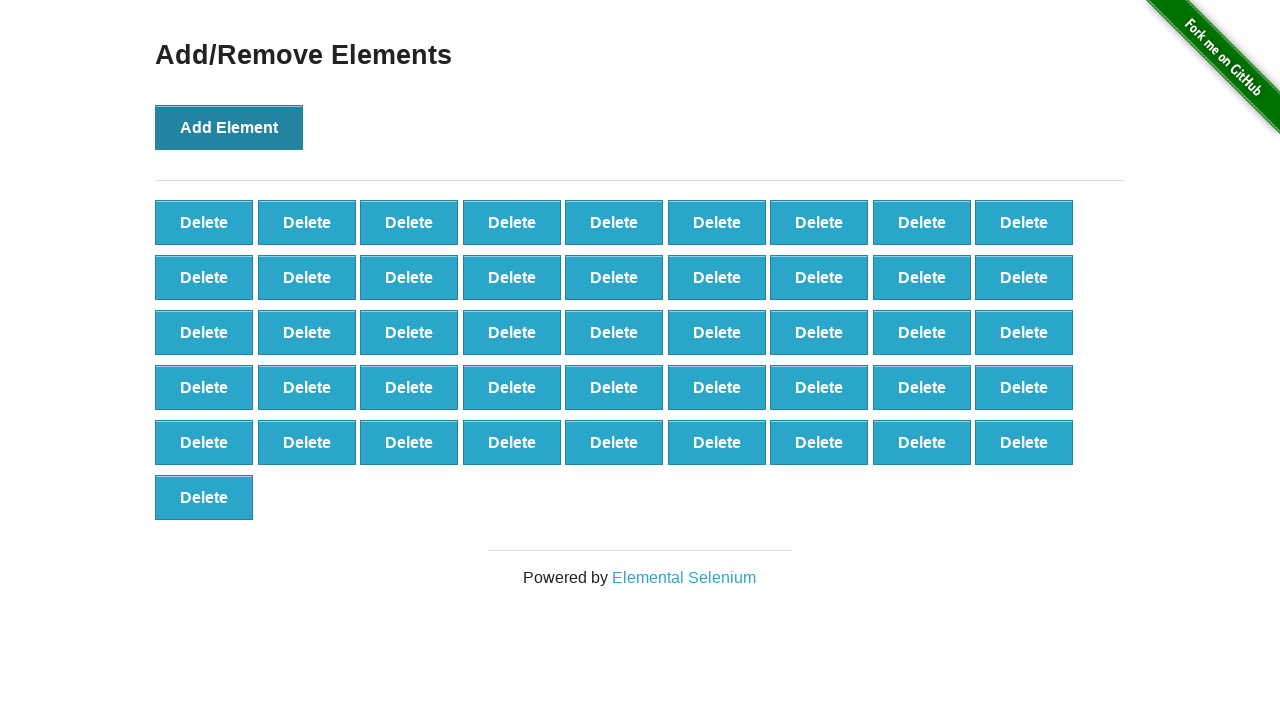

Clicked 'Add Element' button (iteration 47/100) at (229, 127) on button:has-text('Add Element')
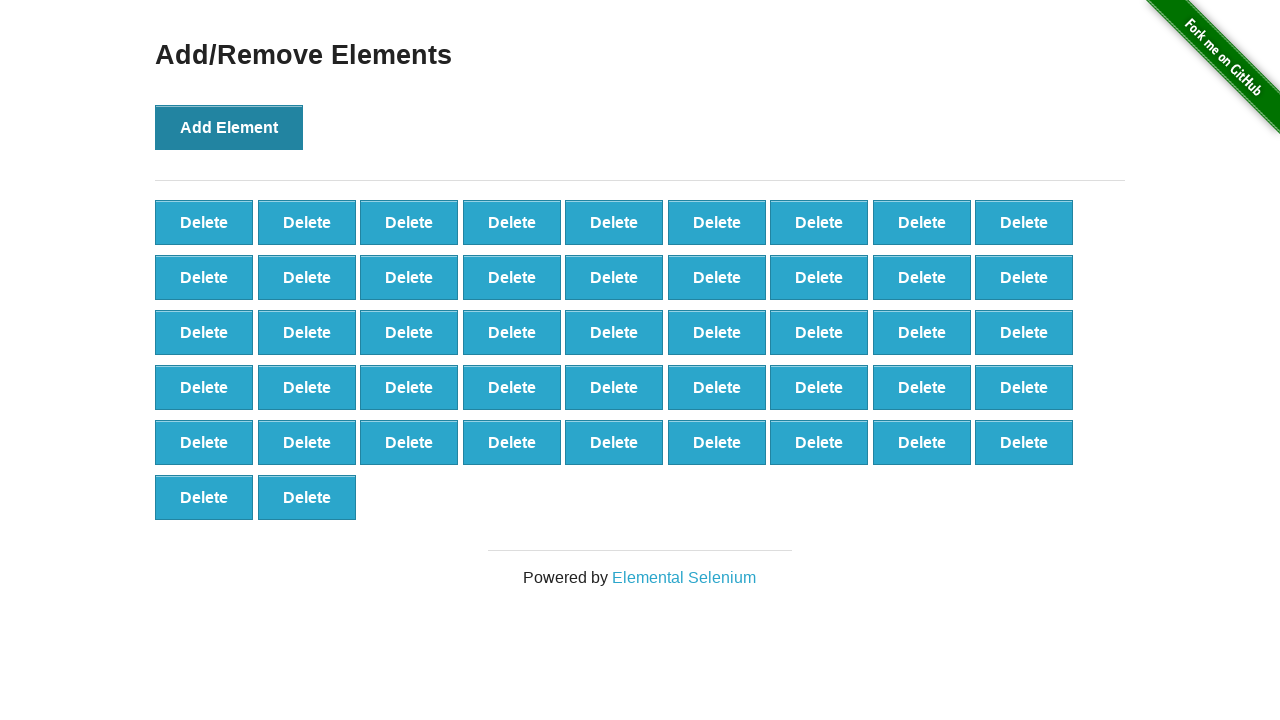

Clicked 'Add Element' button (iteration 48/100) at (229, 127) on button:has-text('Add Element')
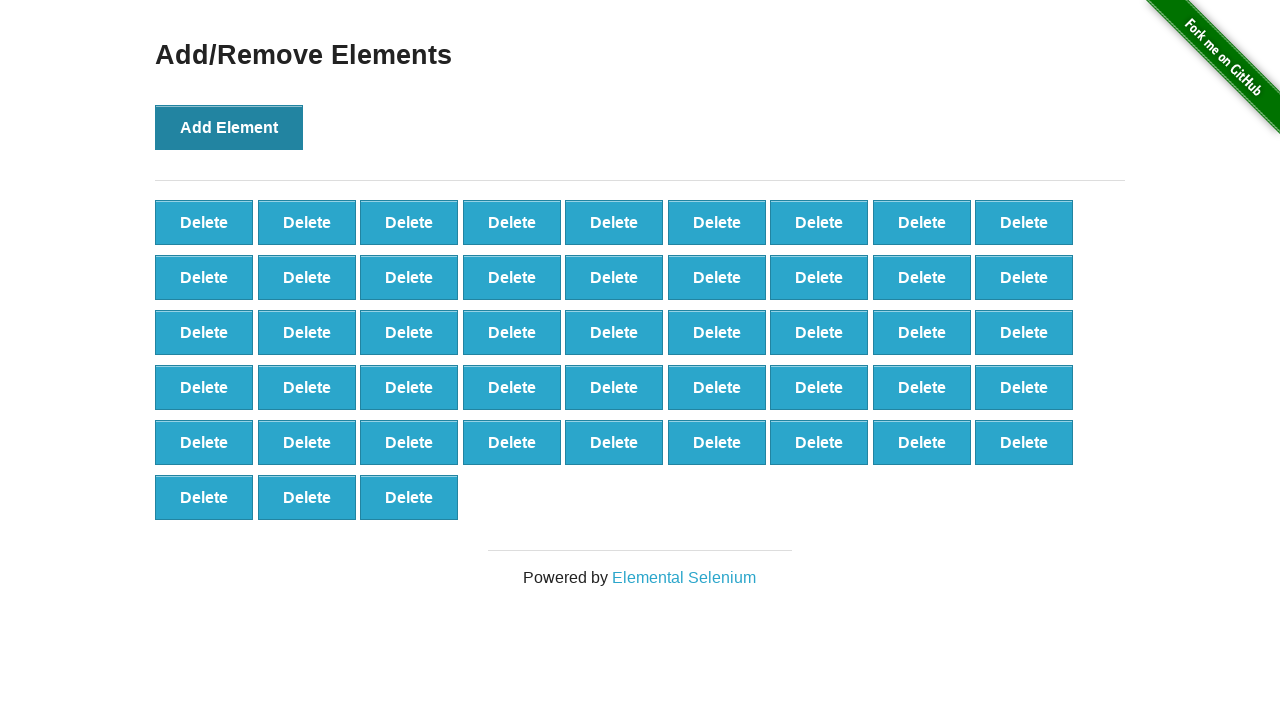

Clicked 'Add Element' button (iteration 49/100) at (229, 127) on button:has-text('Add Element')
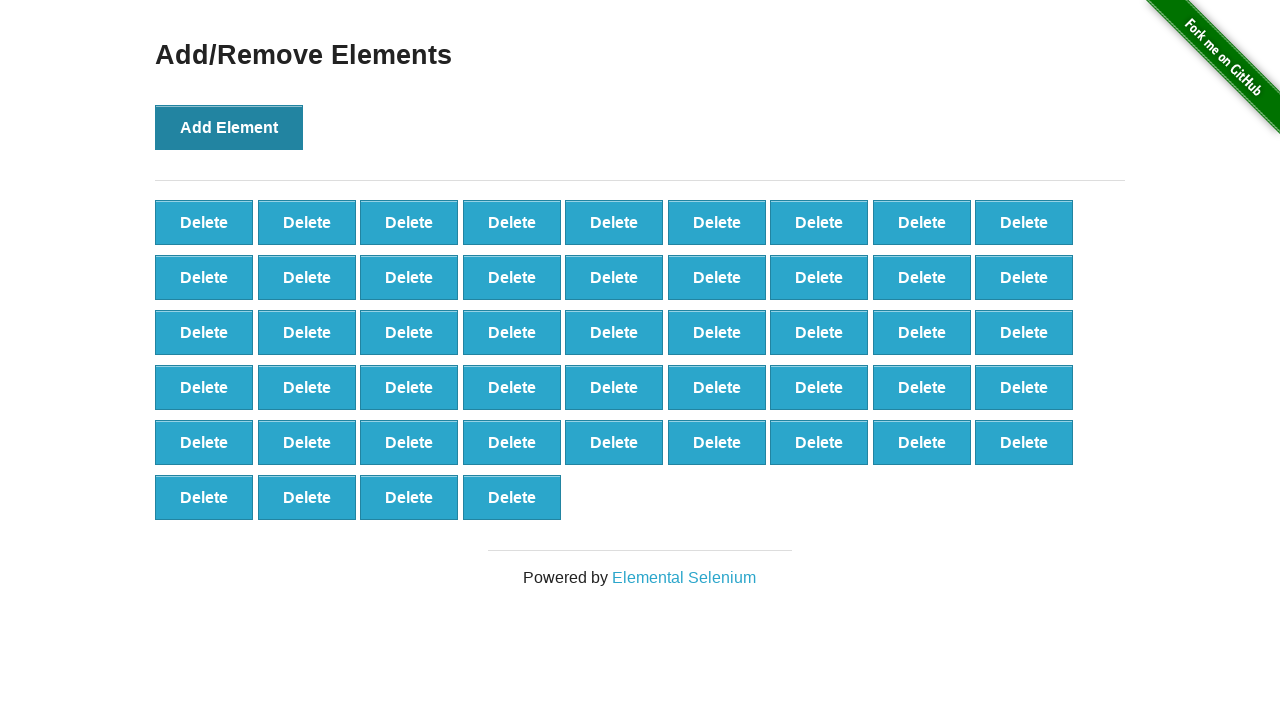

Clicked 'Add Element' button (iteration 50/100) at (229, 127) on button:has-text('Add Element')
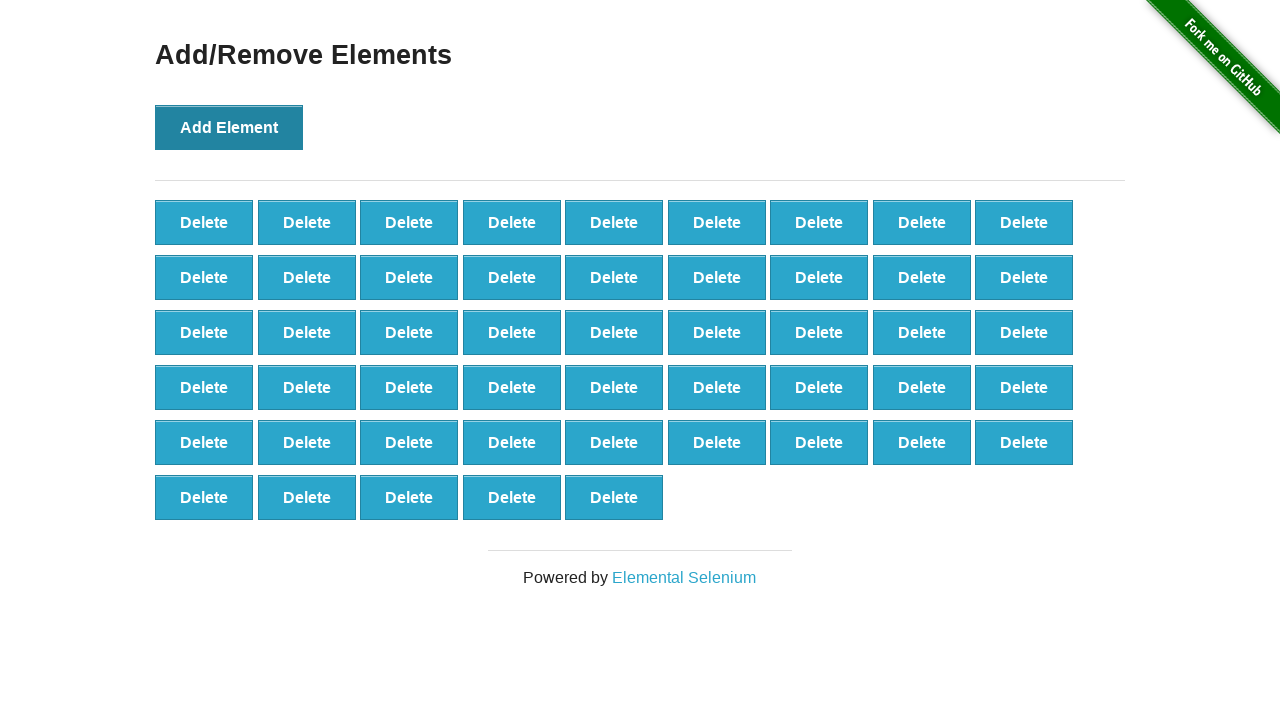

Clicked 'Add Element' button (iteration 51/100) at (229, 127) on button:has-text('Add Element')
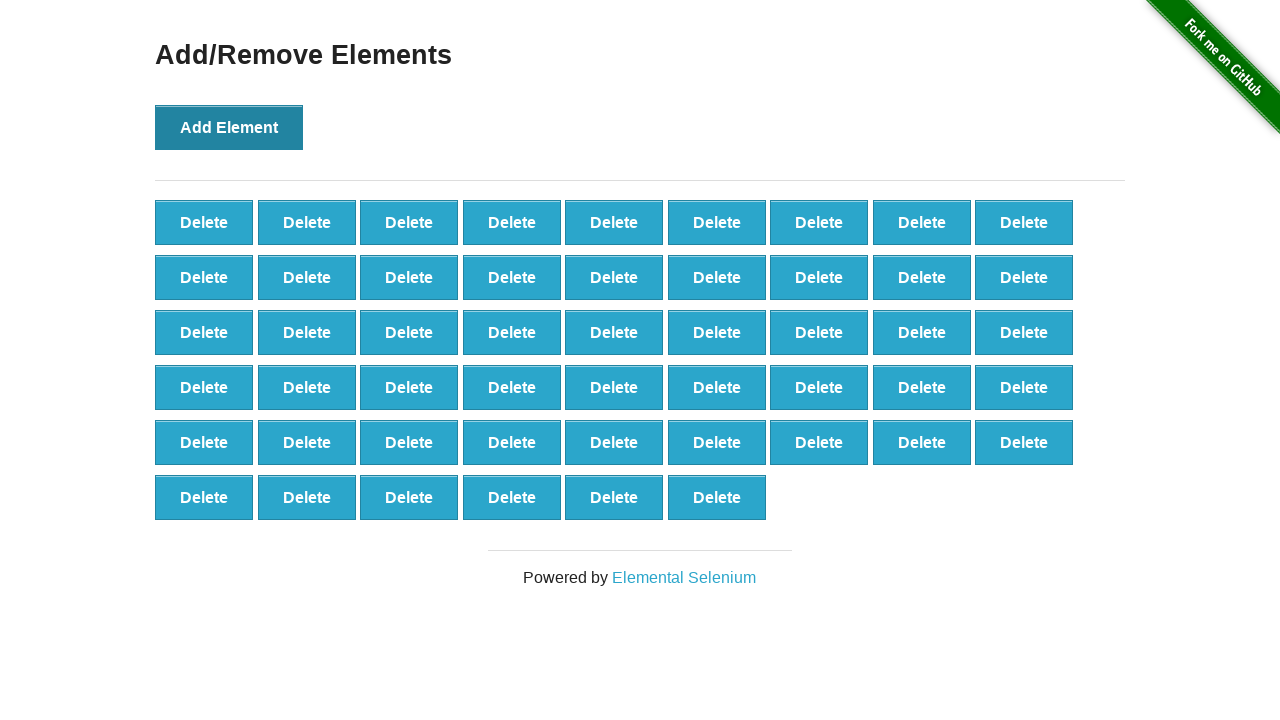

Clicked 'Add Element' button (iteration 52/100) at (229, 127) on button:has-text('Add Element')
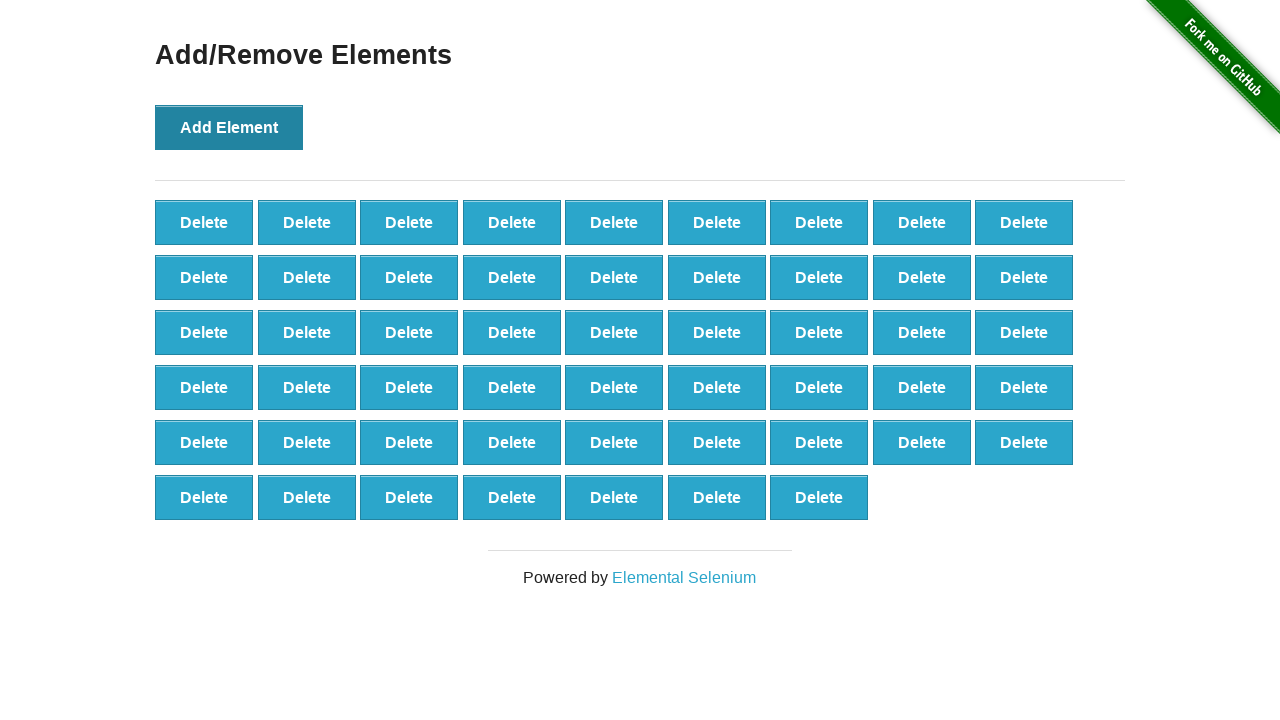

Clicked 'Add Element' button (iteration 53/100) at (229, 127) on button:has-text('Add Element')
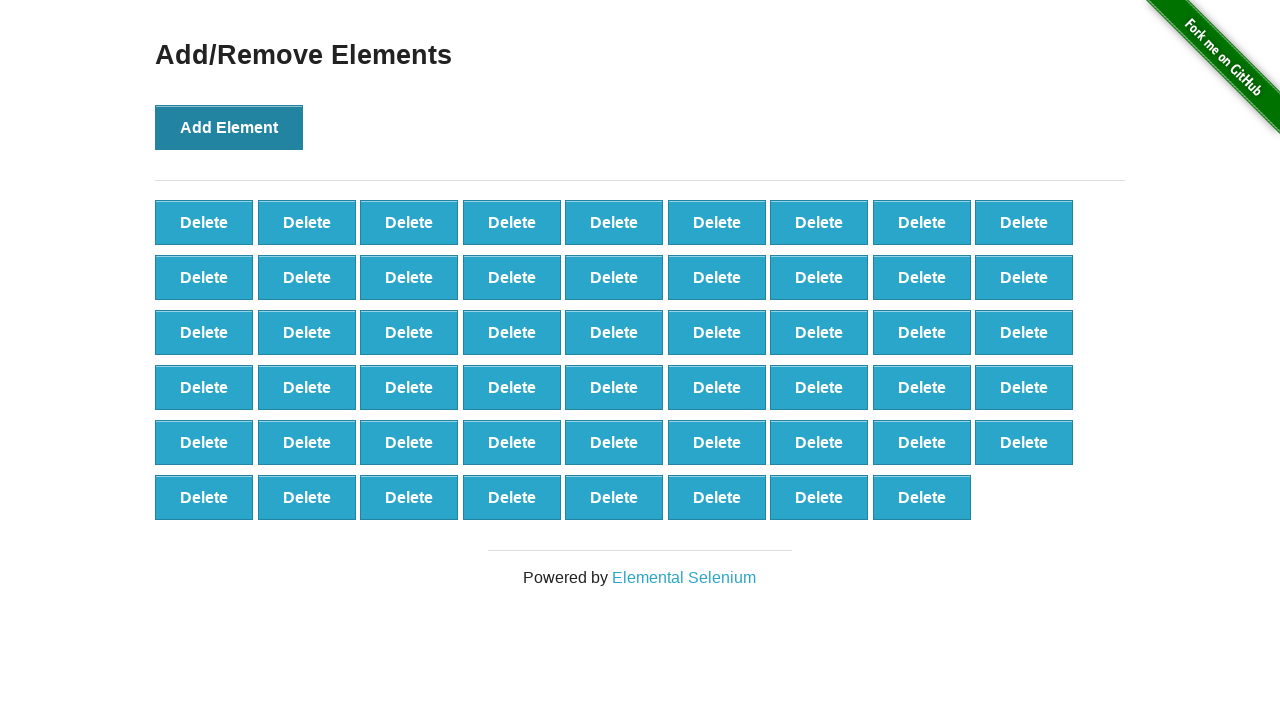

Clicked 'Add Element' button (iteration 54/100) at (229, 127) on button:has-text('Add Element')
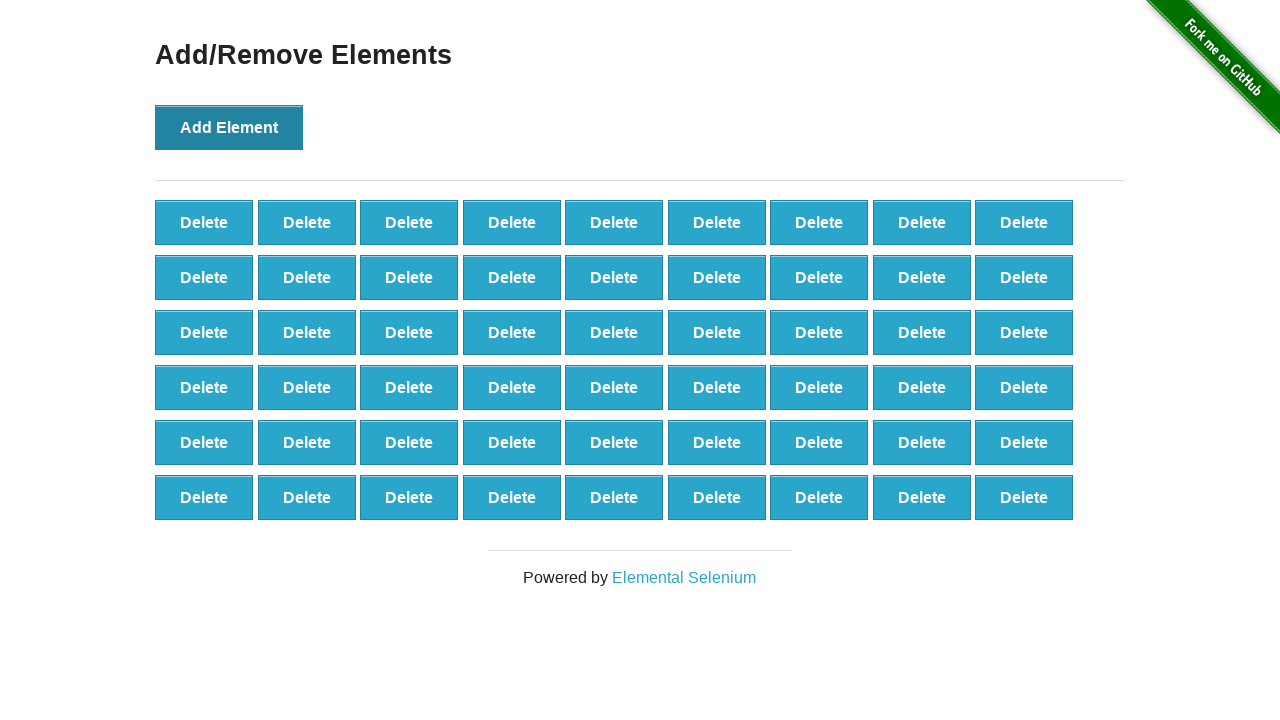

Clicked 'Add Element' button (iteration 55/100) at (229, 127) on button:has-text('Add Element')
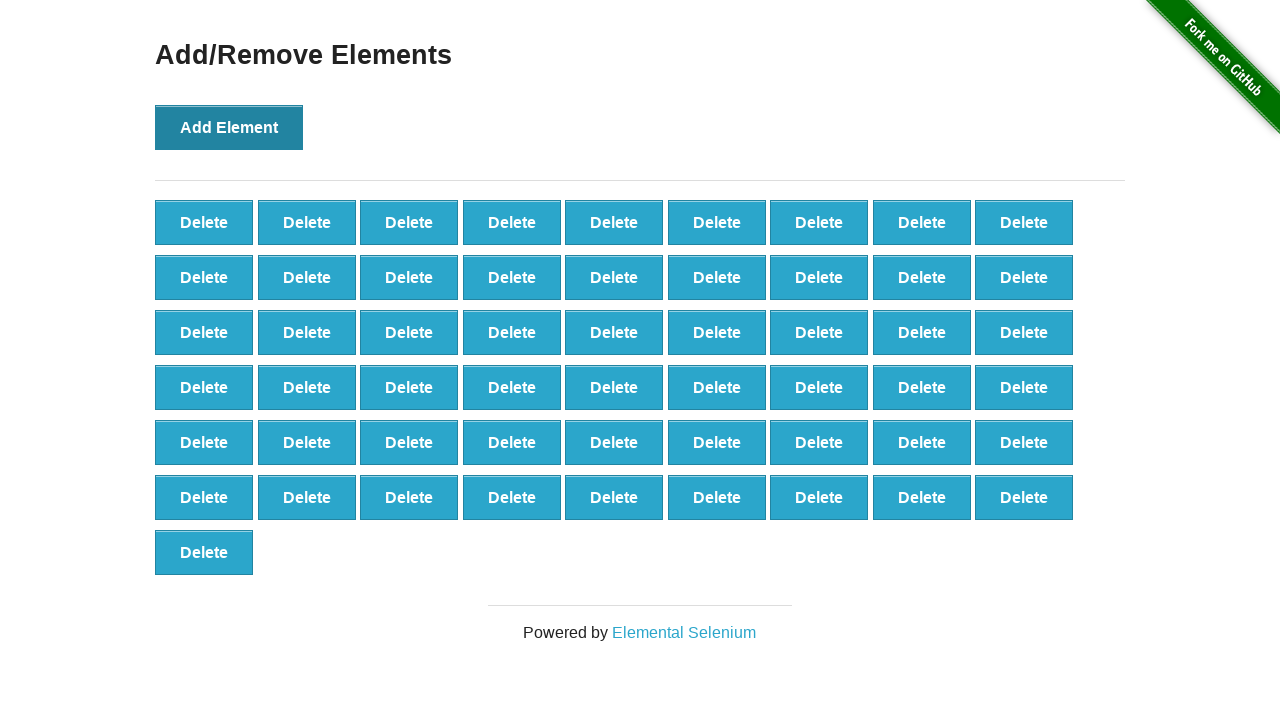

Clicked 'Add Element' button (iteration 56/100) at (229, 127) on button:has-text('Add Element')
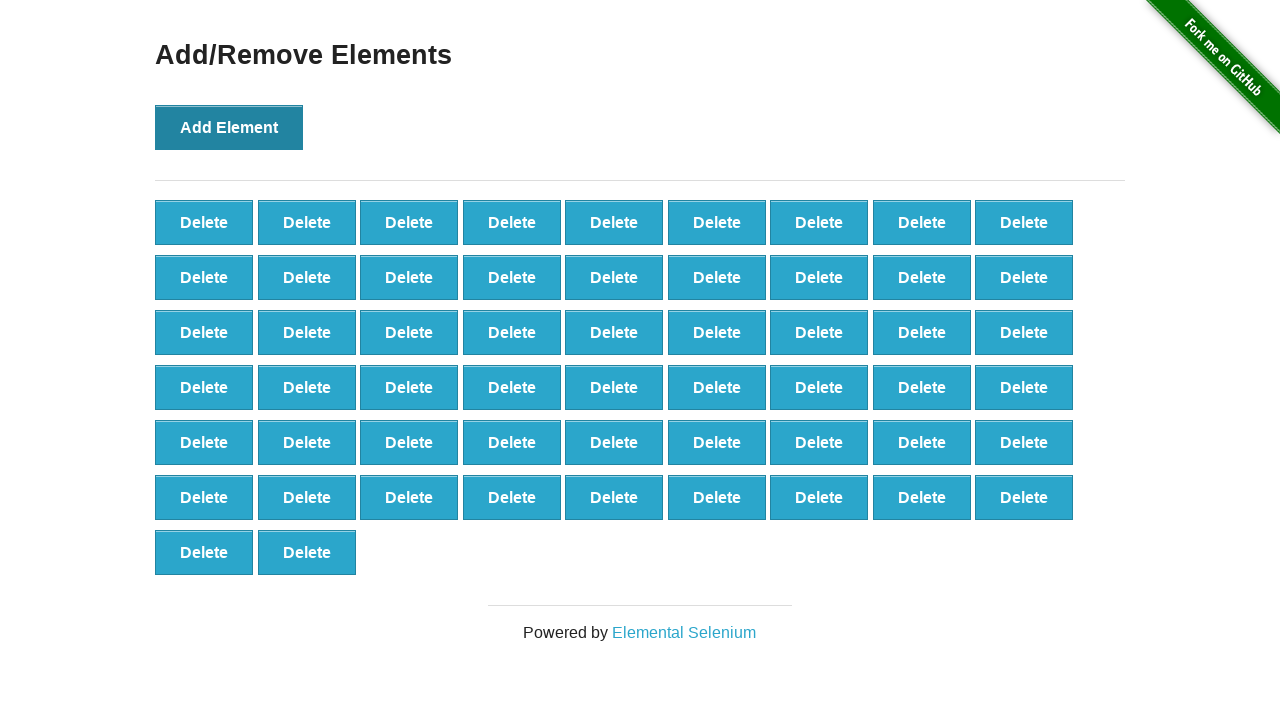

Clicked 'Add Element' button (iteration 57/100) at (229, 127) on button:has-text('Add Element')
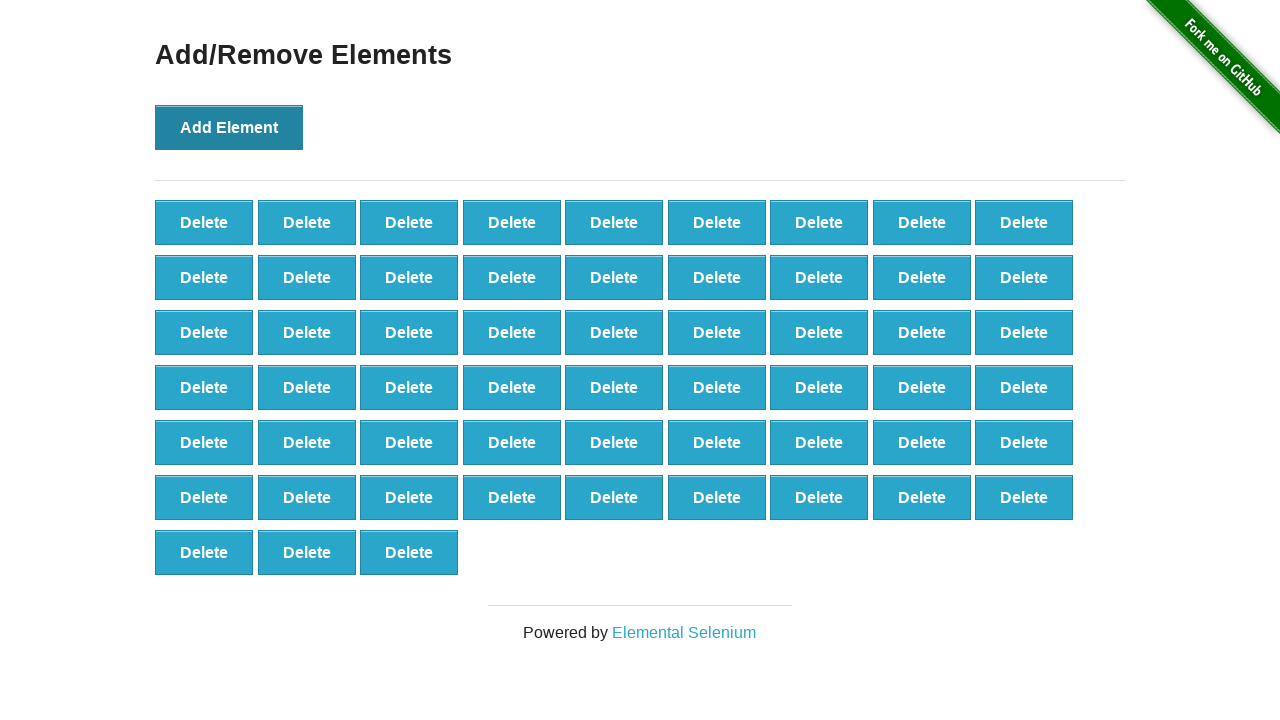

Clicked 'Add Element' button (iteration 58/100) at (229, 127) on button:has-text('Add Element')
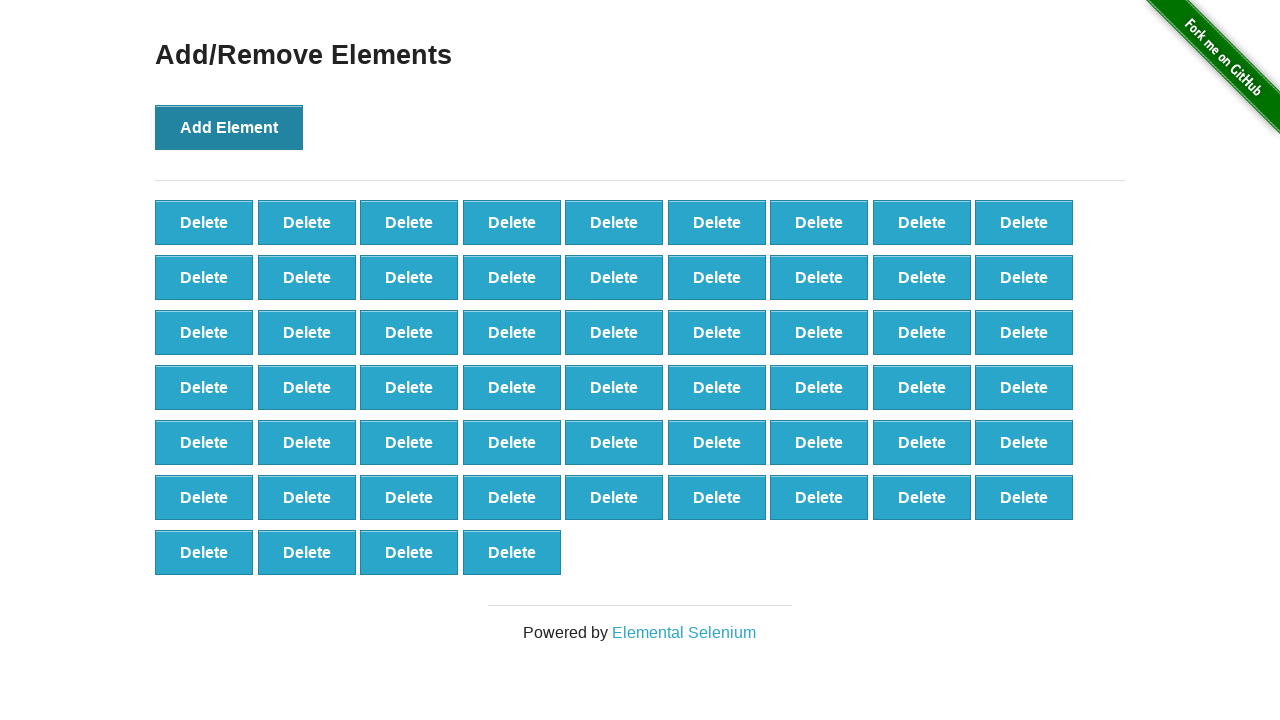

Clicked 'Add Element' button (iteration 59/100) at (229, 127) on button:has-text('Add Element')
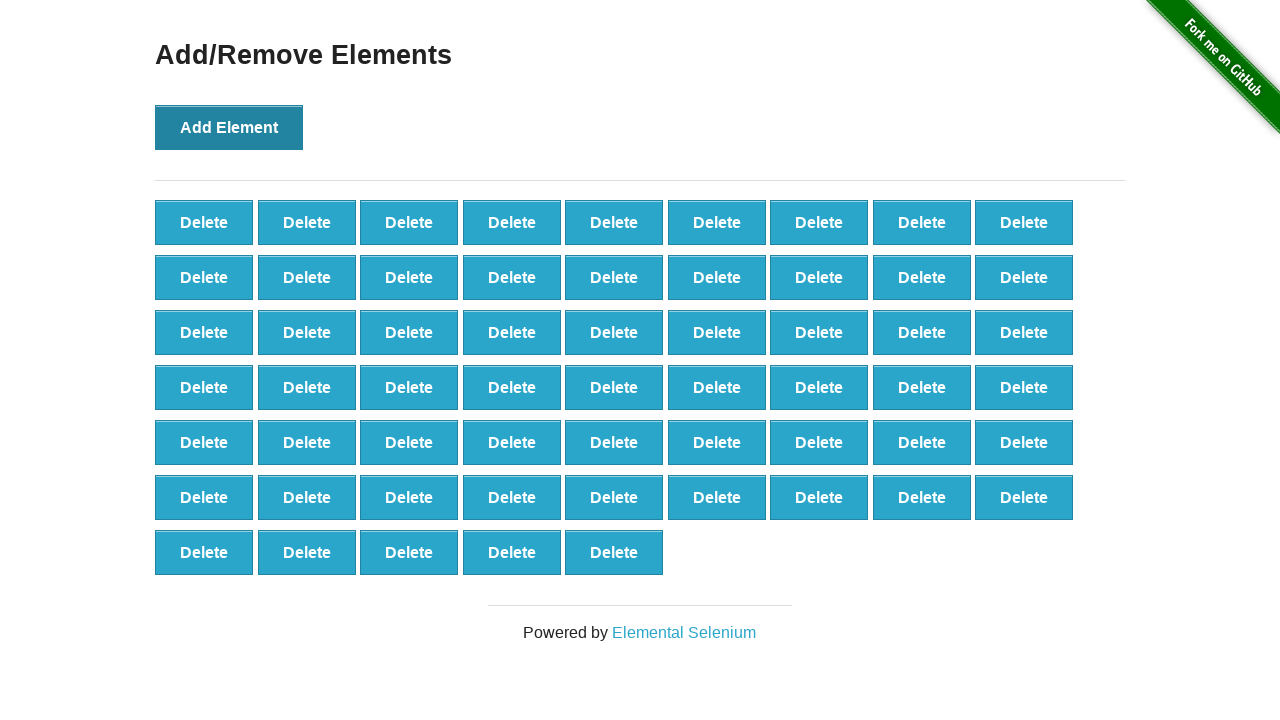

Clicked 'Add Element' button (iteration 60/100) at (229, 127) on button:has-text('Add Element')
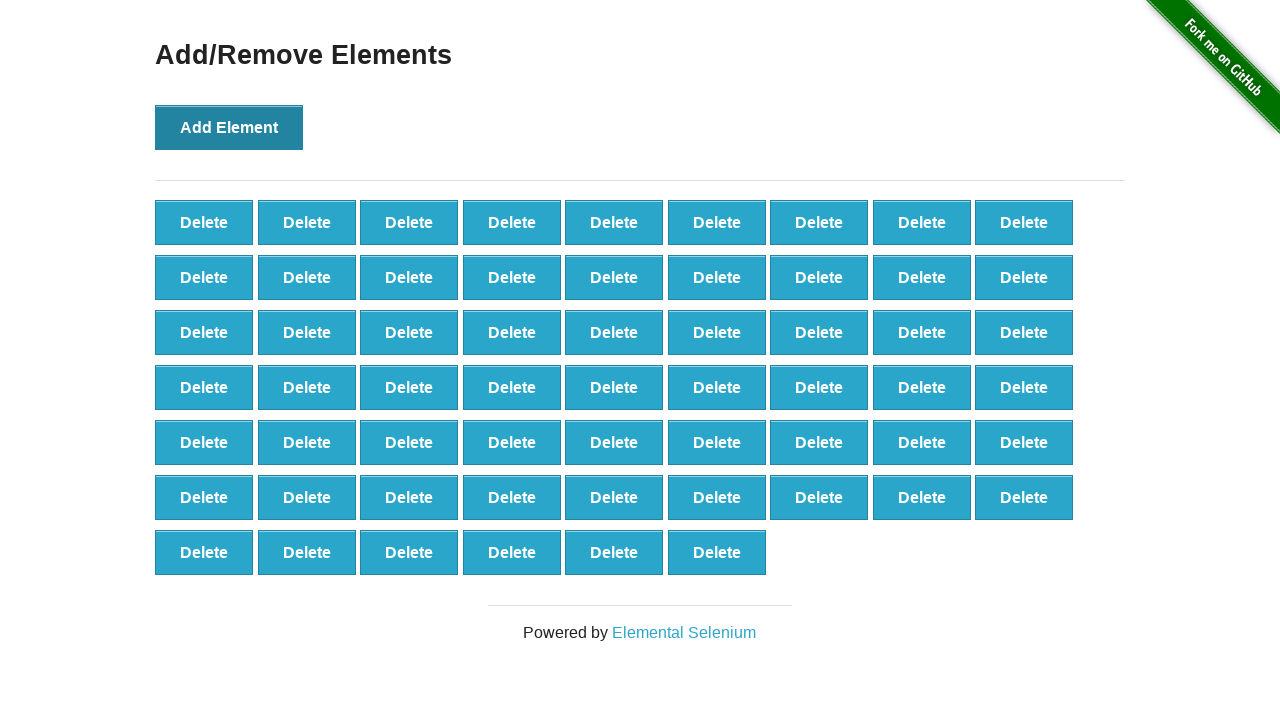

Clicked 'Add Element' button (iteration 61/100) at (229, 127) on button:has-text('Add Element')
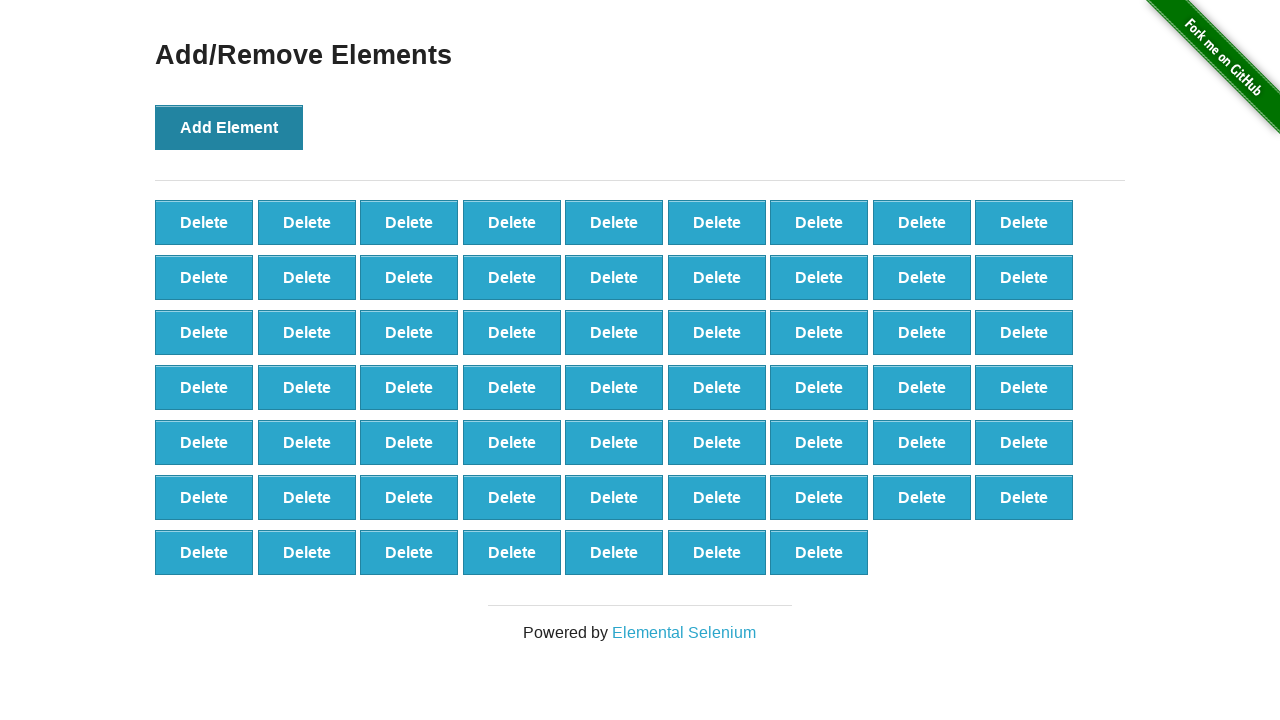

Clicked 'Add Element' button (iteration 62/100) at (229, 127) on button:has-text('Add Element')
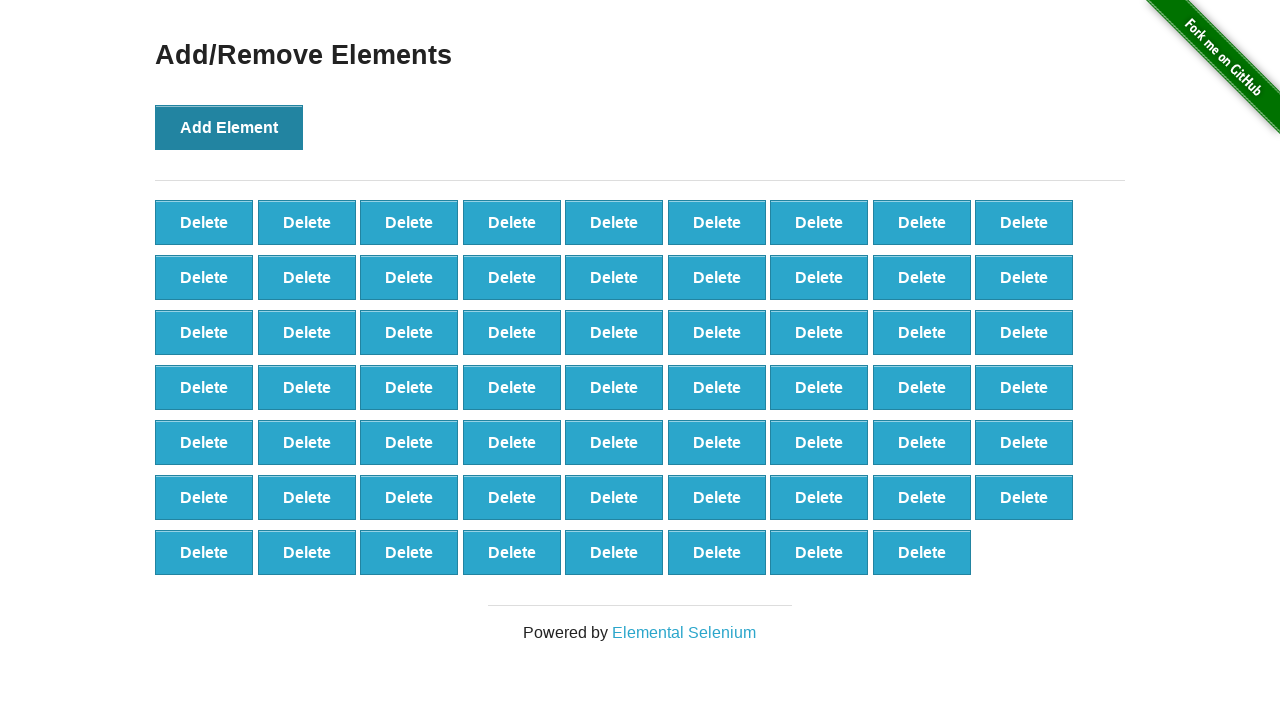

Clicked 'Add Element' button (iteration 63/100) at (229, 127) on button:has-text('Add Element')
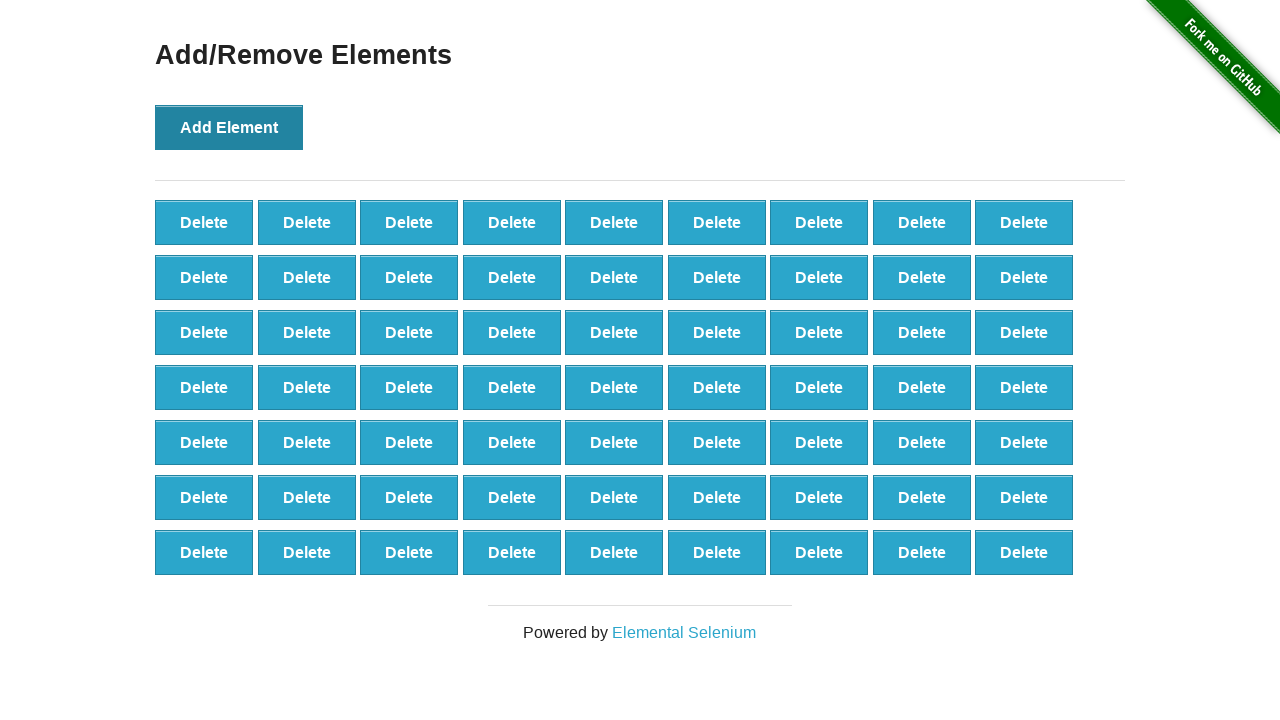

Clicked 'Add Element' button (iteration 64/100) at (229, 127) on button:has-text('Add Element')
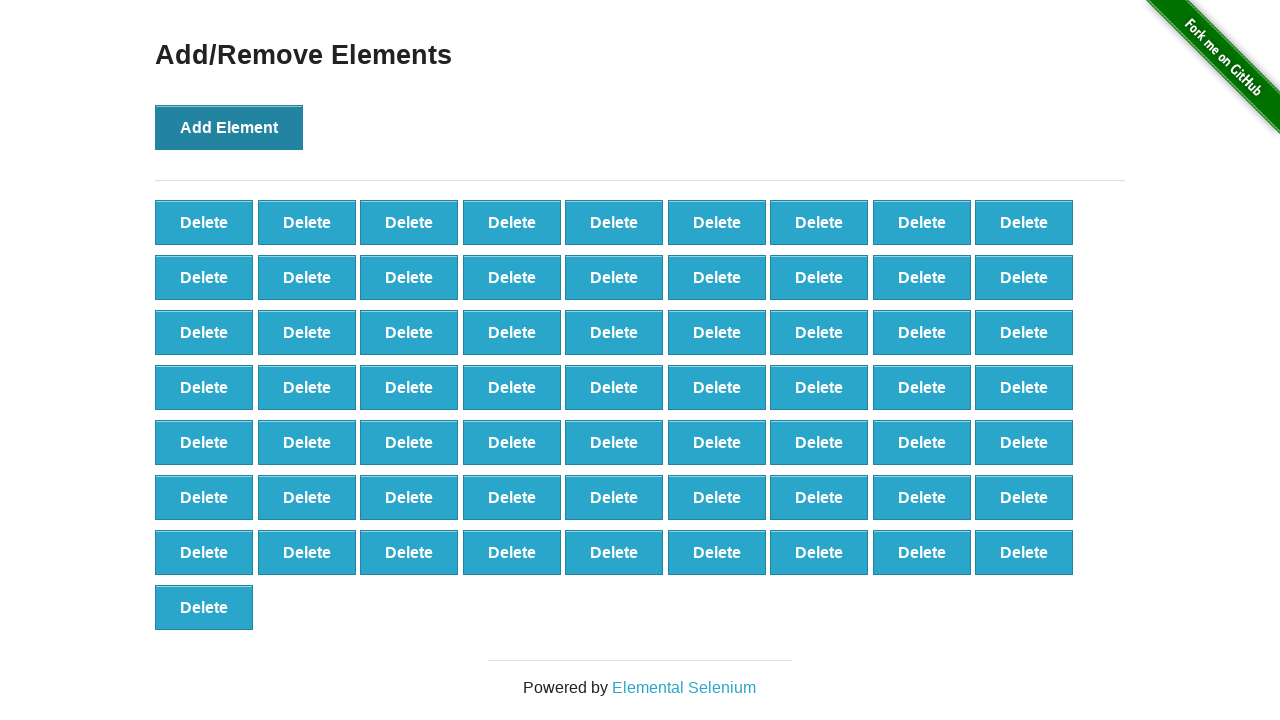

Clicked 'Add Element' button (iteration 65/100) at (229, 127) on button:has-text('Add Element')
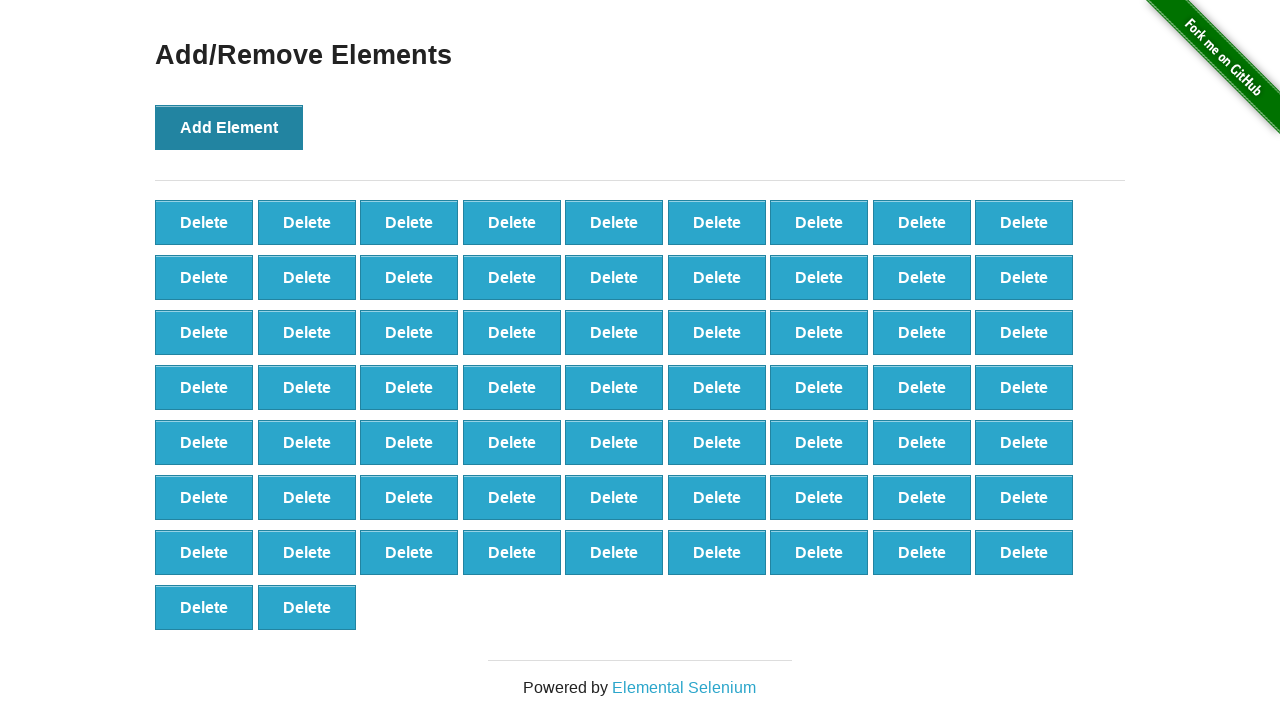

Clicked 'Add Element' button (iteration 66/100) at (229, 127) on button:has-text('Add Element')
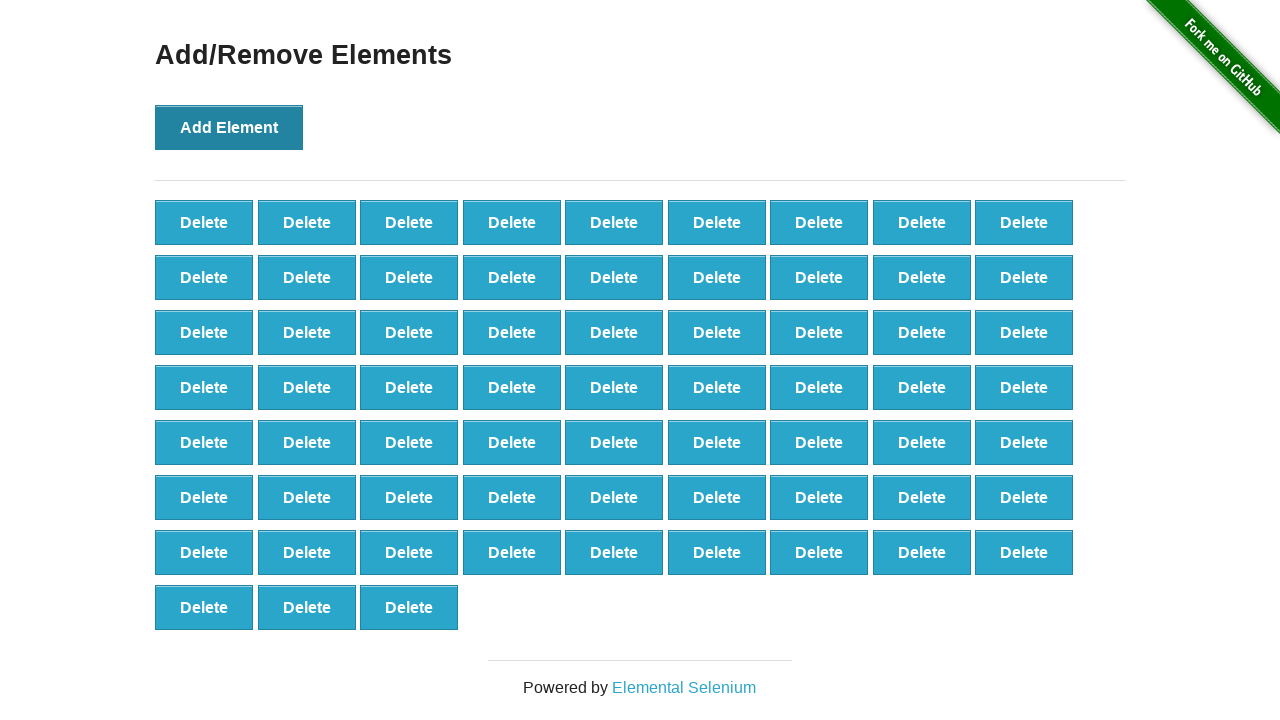

Clicked 'Add Element' button (iteration 67/100) at (229, 127) on button:has-text('Add Element')
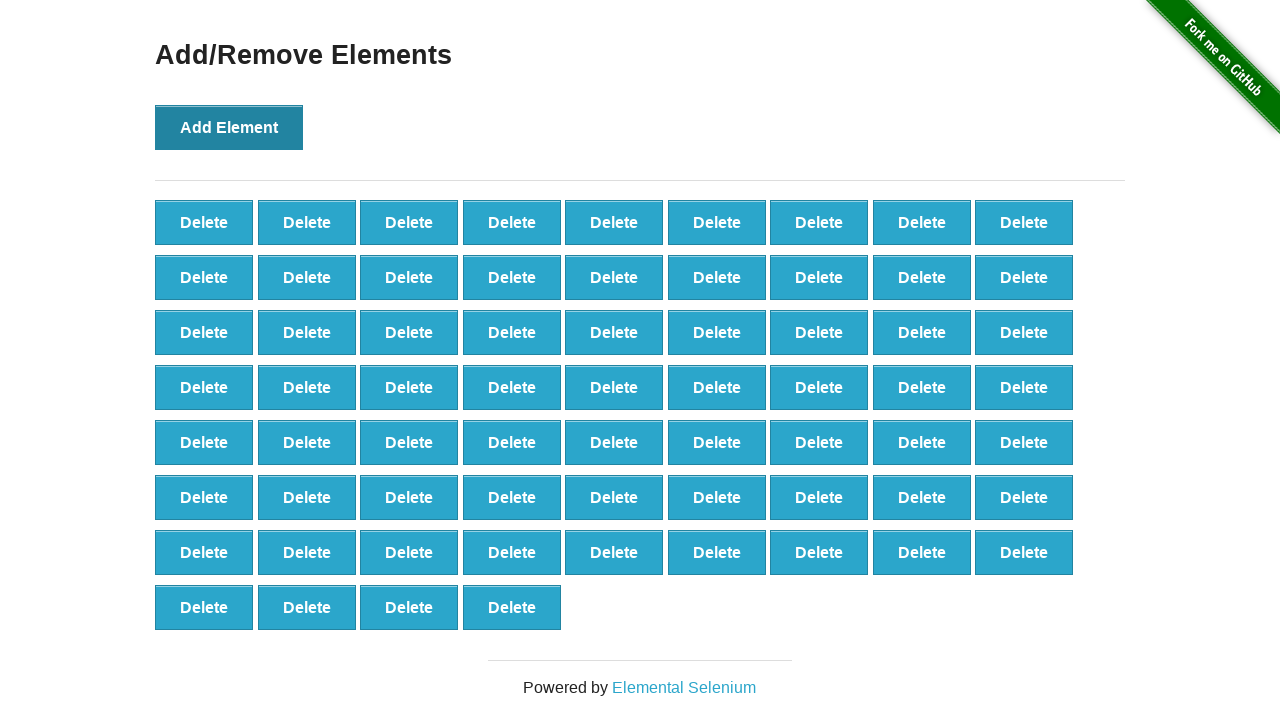

Clicked 'Add Element' button (iteration 68/100) at (229, 127) on button:has-text('Add Element')
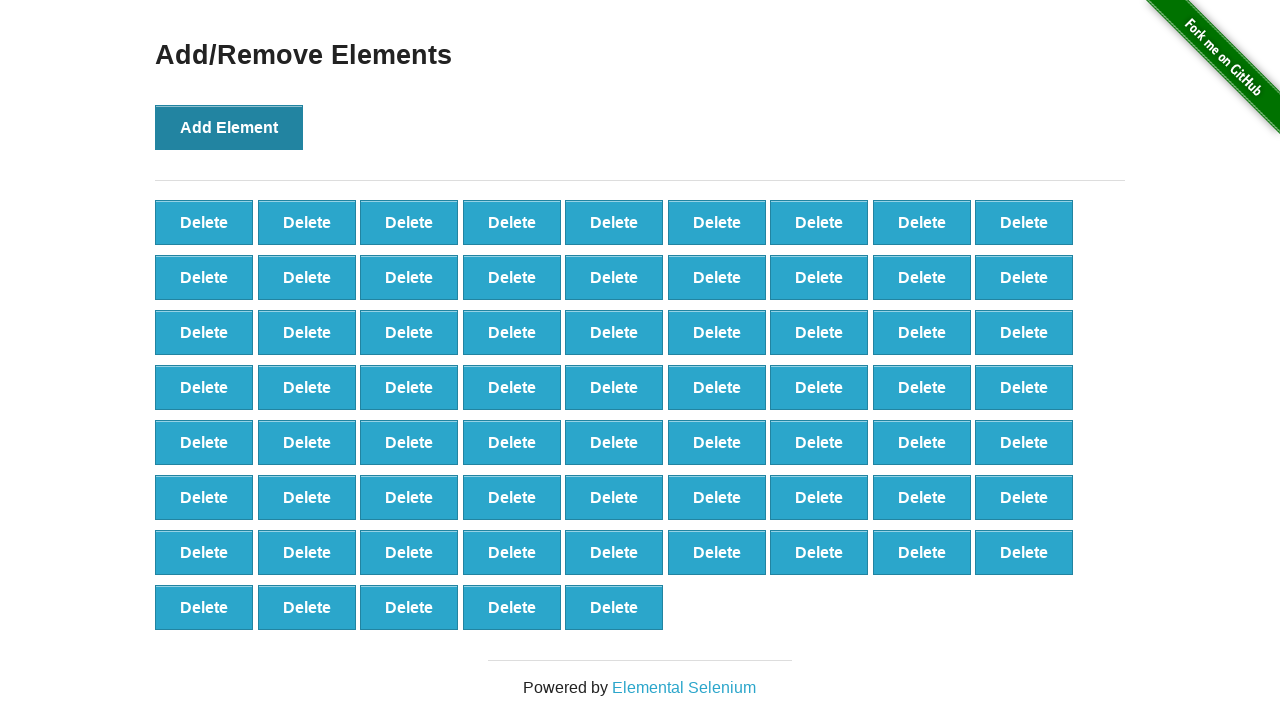

Clicked 'Add Element' button (iteration 69/100) at (229, 127) on button:has-text('Add Element')
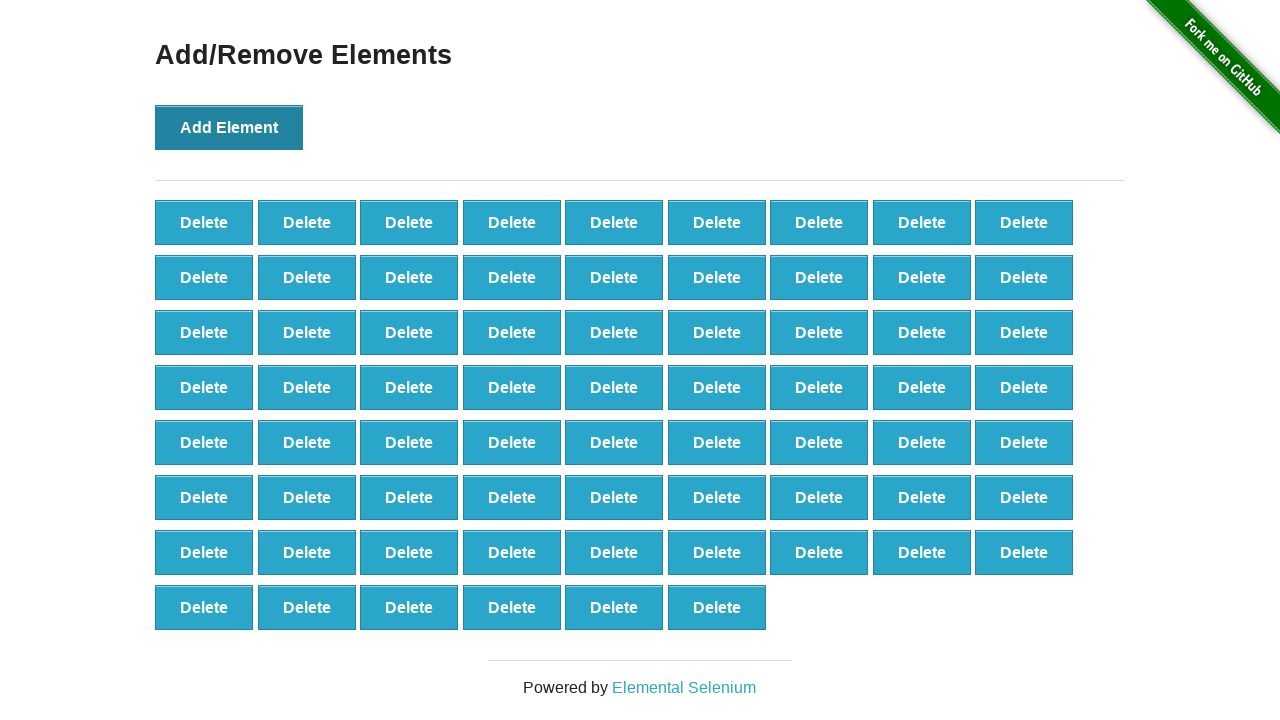

Clicked 'Add Element' button (iteration 70/100) at (229, 127) on button:has-text('Add Element')
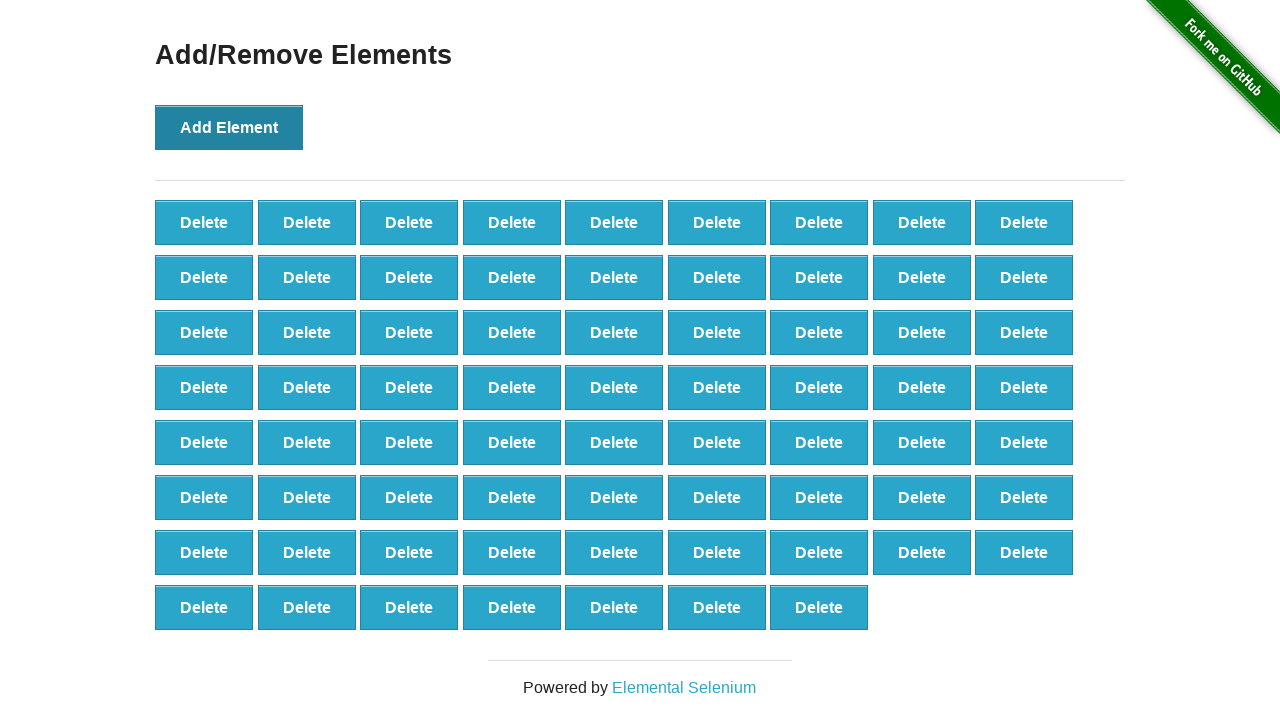

Clicked 'Add Element' button (iteration 71/100) at (229, 127) on button:has-text('Add Element')
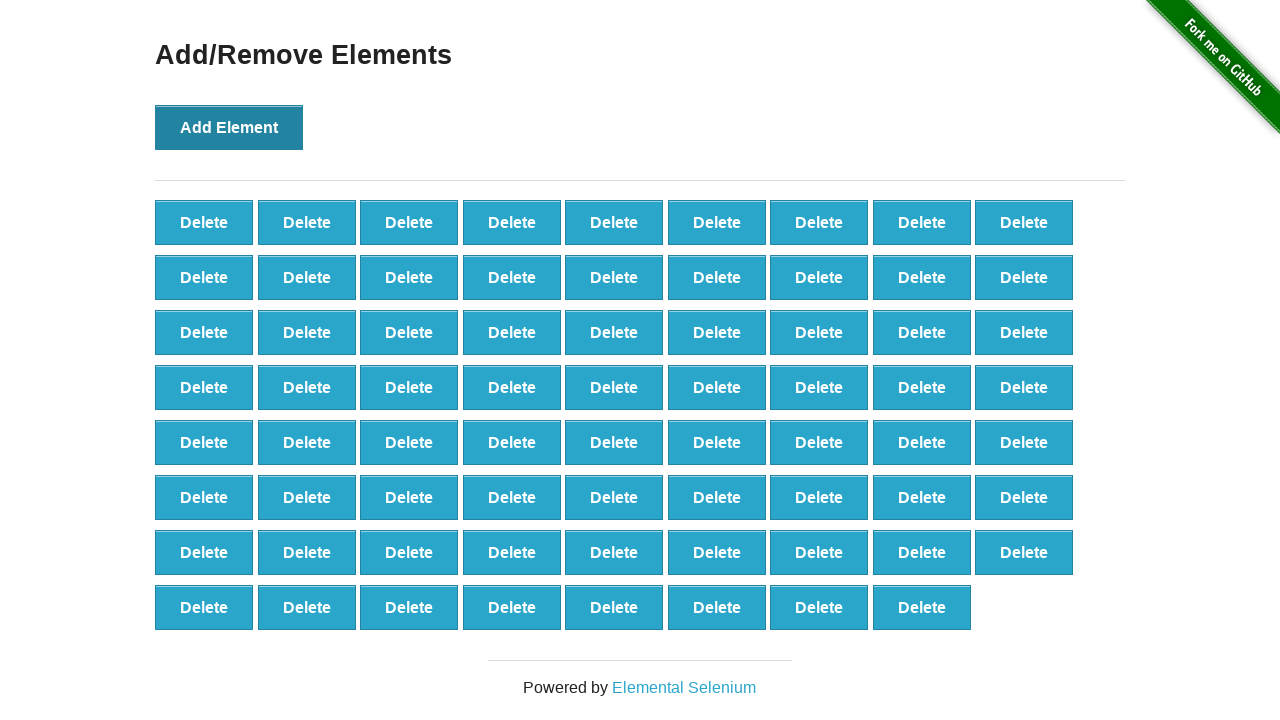

Clicked 'Add Element' button (iteration 72/100) at (229, 127) on button:has-text('Add Element')
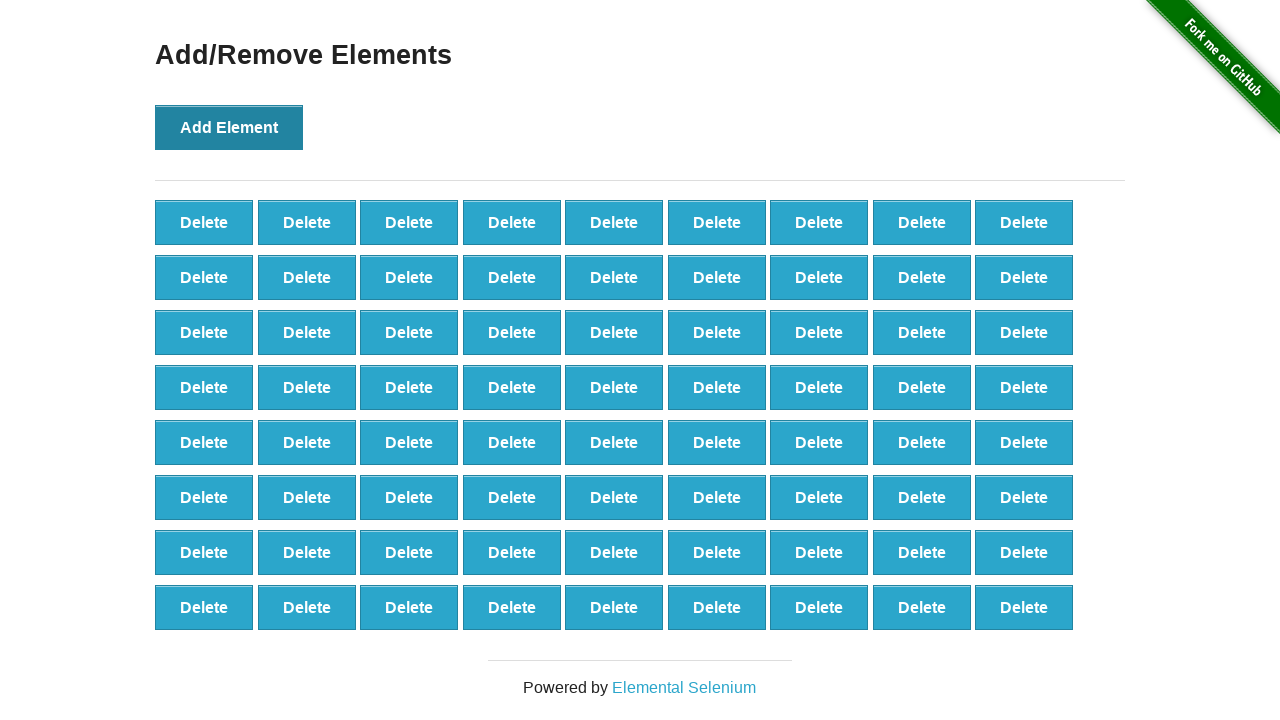

Clicked 'Add Element' button (iteration 73/100) at (229, 127) on button:has-text('Add Element')
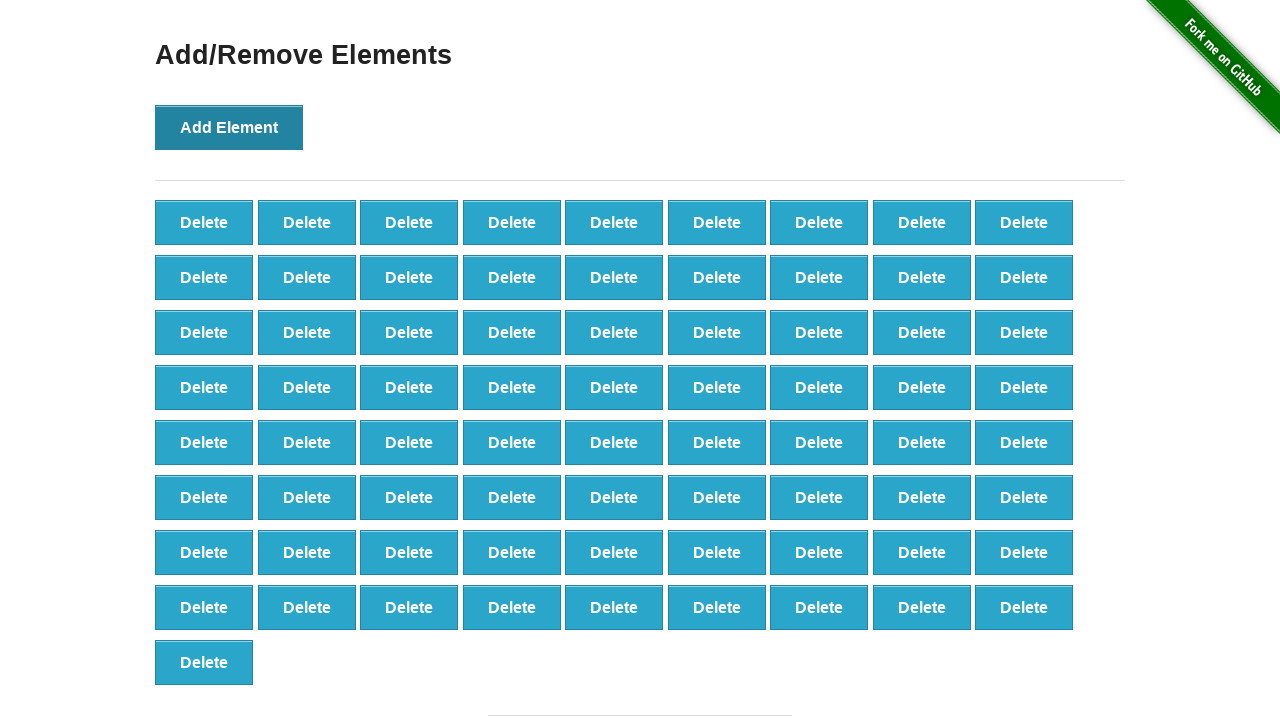

Clicked 'Add Element' button (iteration 74/100) at (229, 127) on button:has-text('Add Element')
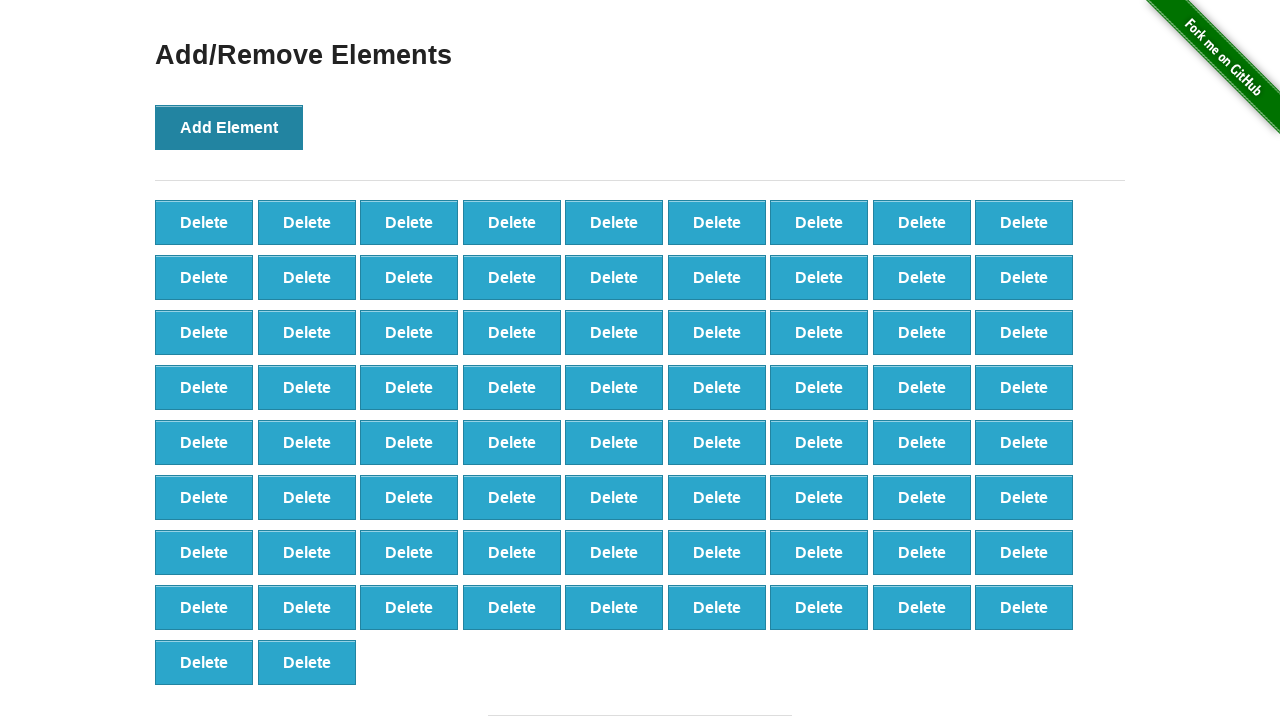

Clicked 'Add Element' button (iteration 75/100) at (229, 127) on button:has-text('Add Element')
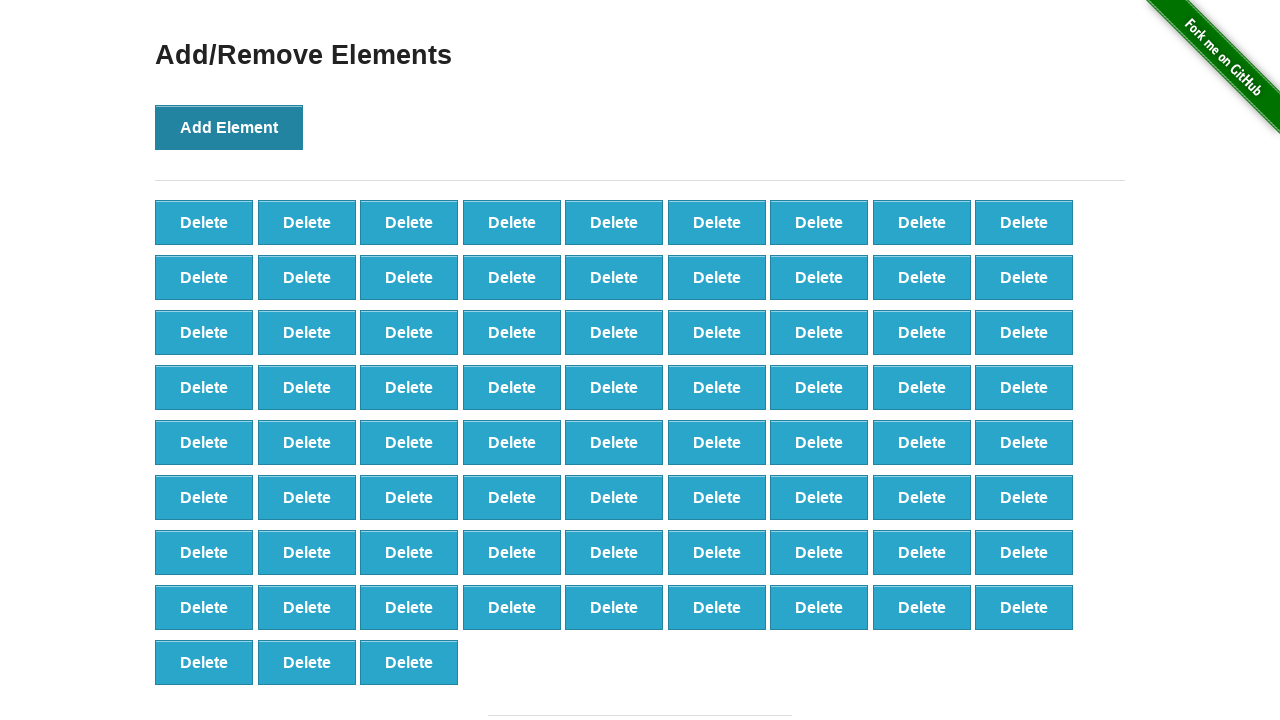

Clicked 'Add Element' button (iteration 76/100) at (229, 127) on button:has-text('Add Element')
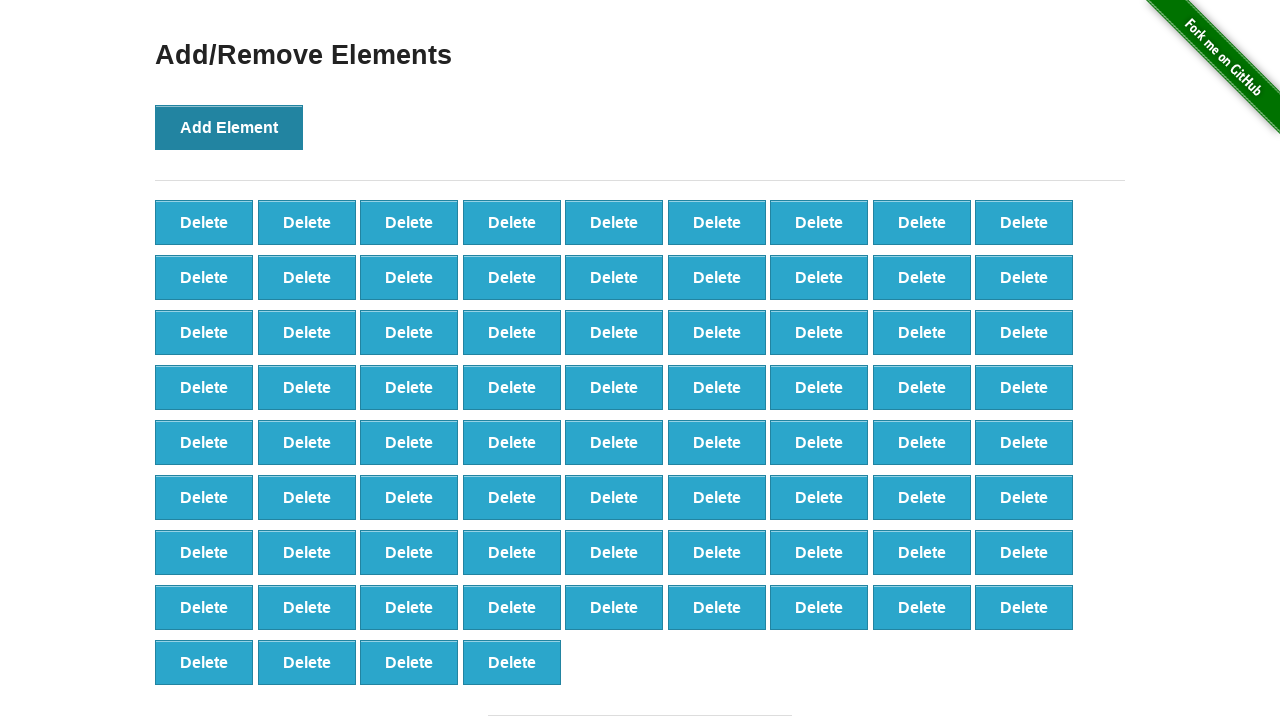

Clicked 'Add Element' button (iteration 77/100) at (229, 127) on button:has-text('Add Element')
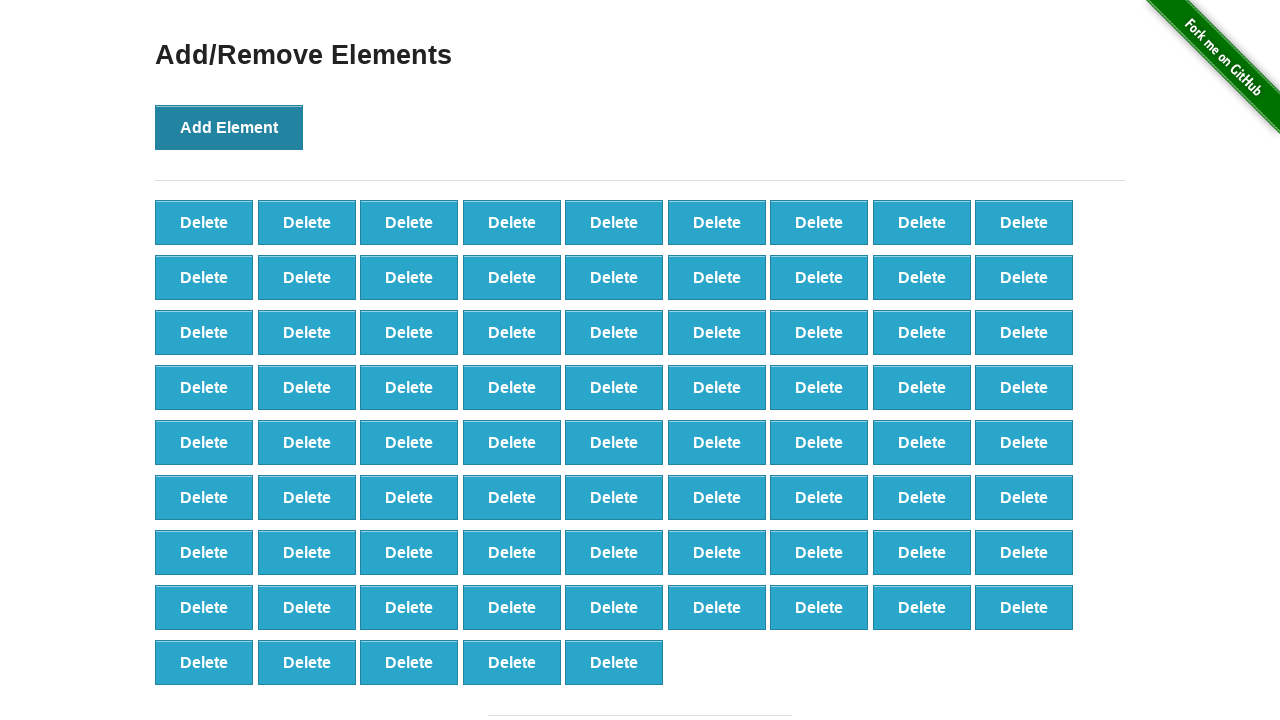

Clicked 'Add Element' button (iteration 78/100) at (229, 127) on button:has-text('Add Element')
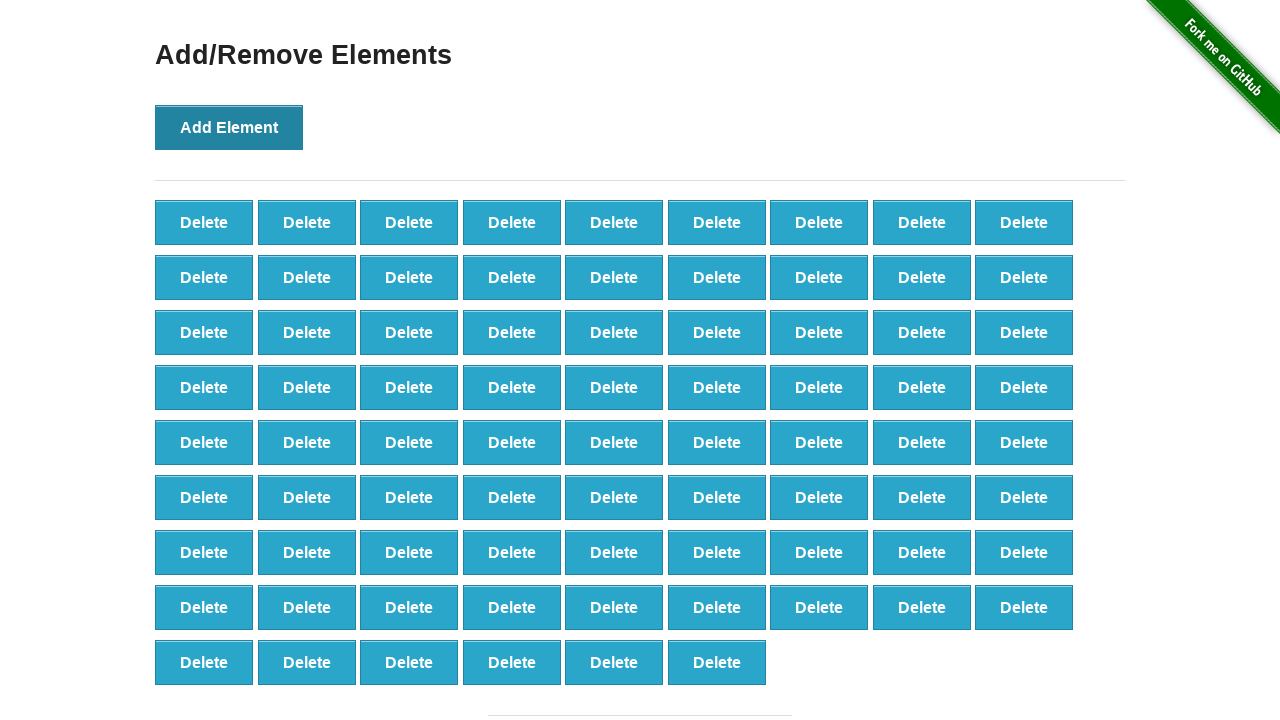

Clicked 'Add Element' button (iteration 79/100) at (229, 127) on button:has-text('Add Element')
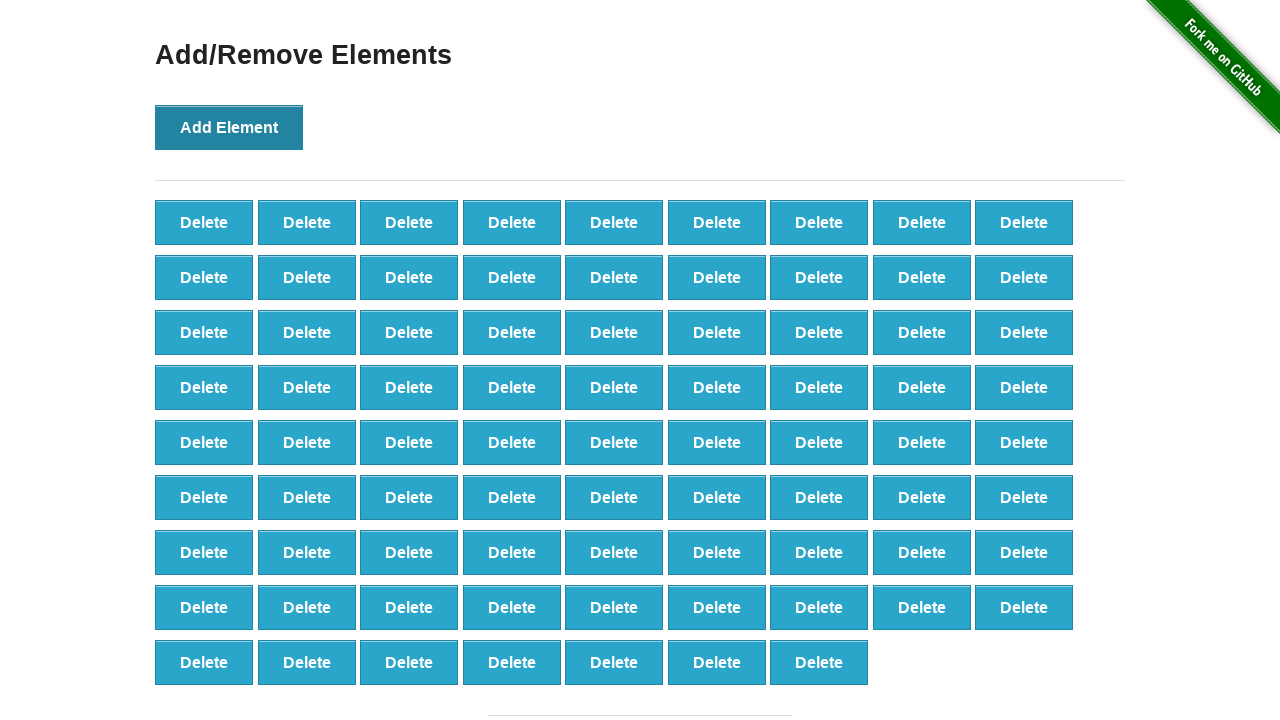

Clicked 'Add Element' button (iteration 80/100) at (229, 127) on button:has-text('Add Element')
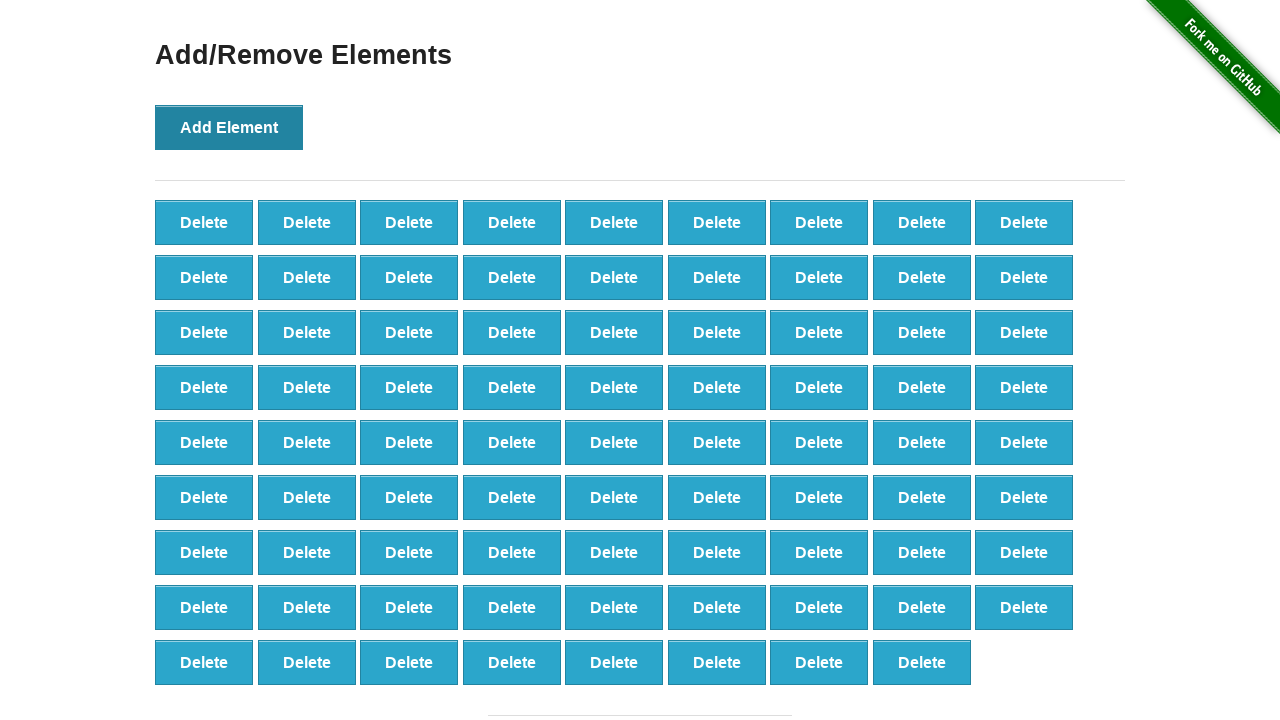

Clicked 'Add Element' button (iteration 81/100) at (229, 127) on button:has-text('Add Element')
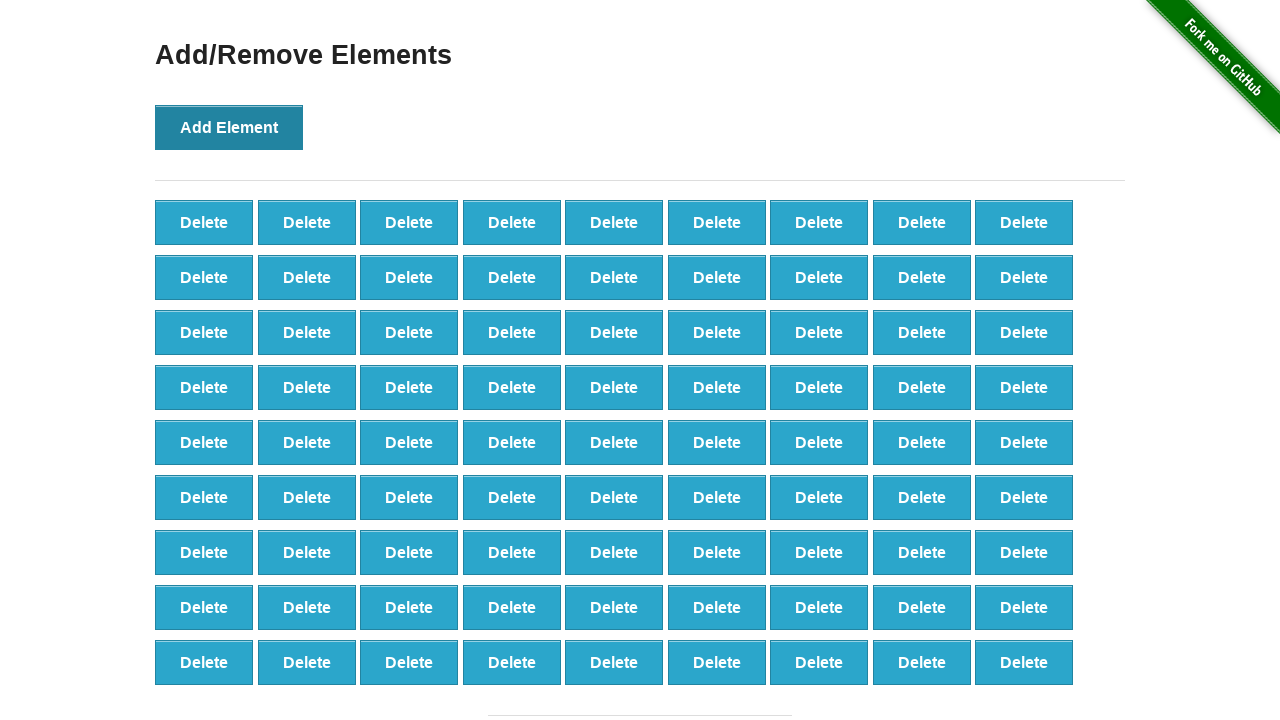

Clicked 'Add Element' button (iteration 82/100) at (229, 127) on button:has-text('Add Element')
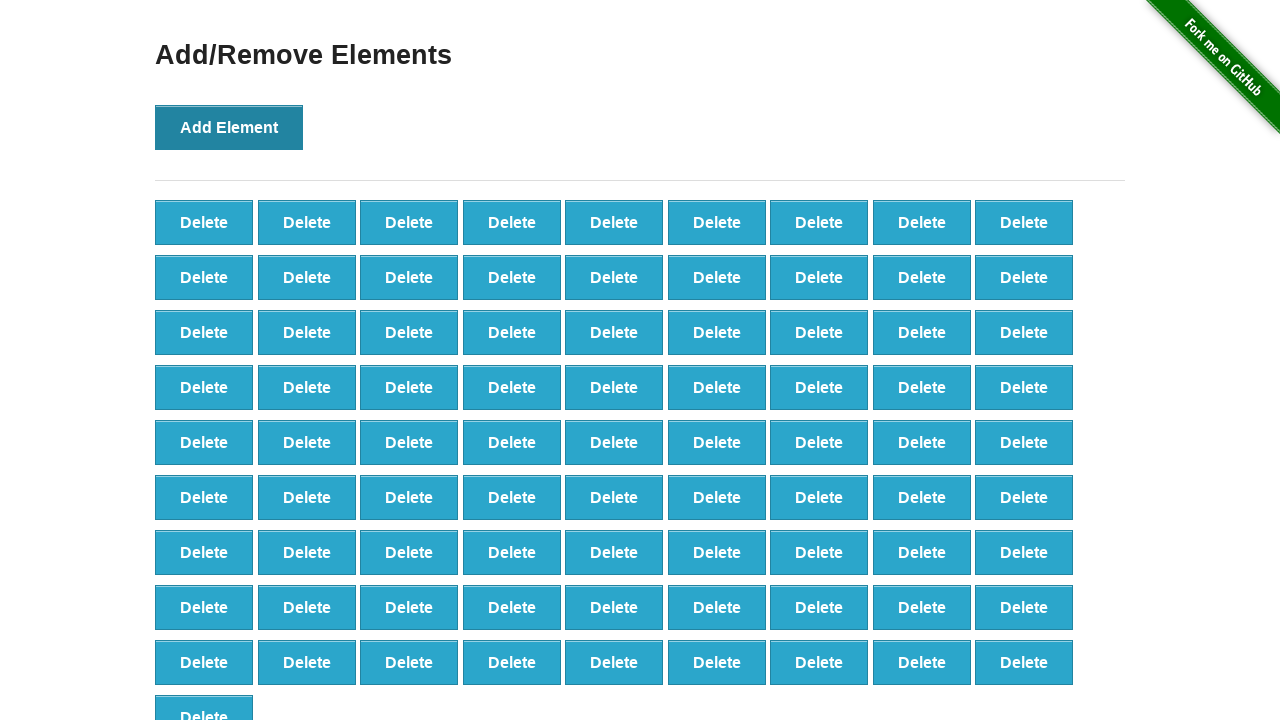

Clicked 'Add Element' button (iteration 83/100) at (229, 127) on button:has-text('Add Element')
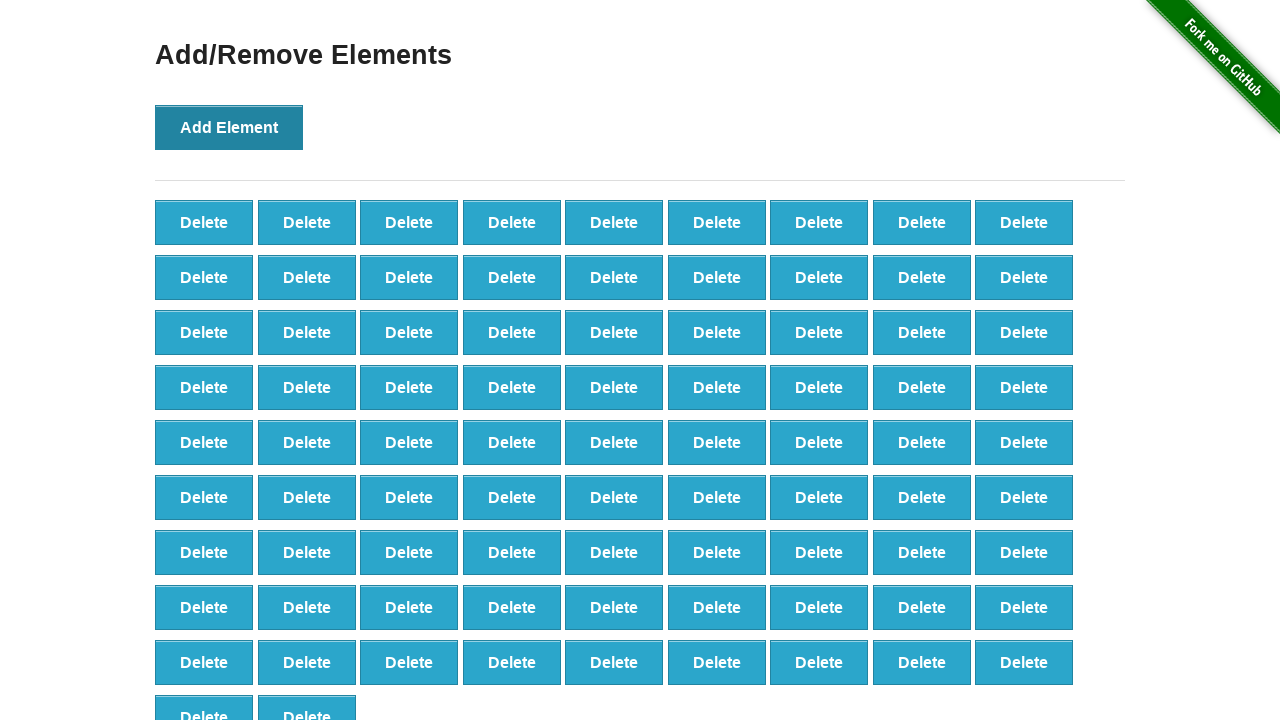

Clicked 'Add Element' button (iteration 84/100) at (229, 127) on button:has-text('Add Element')
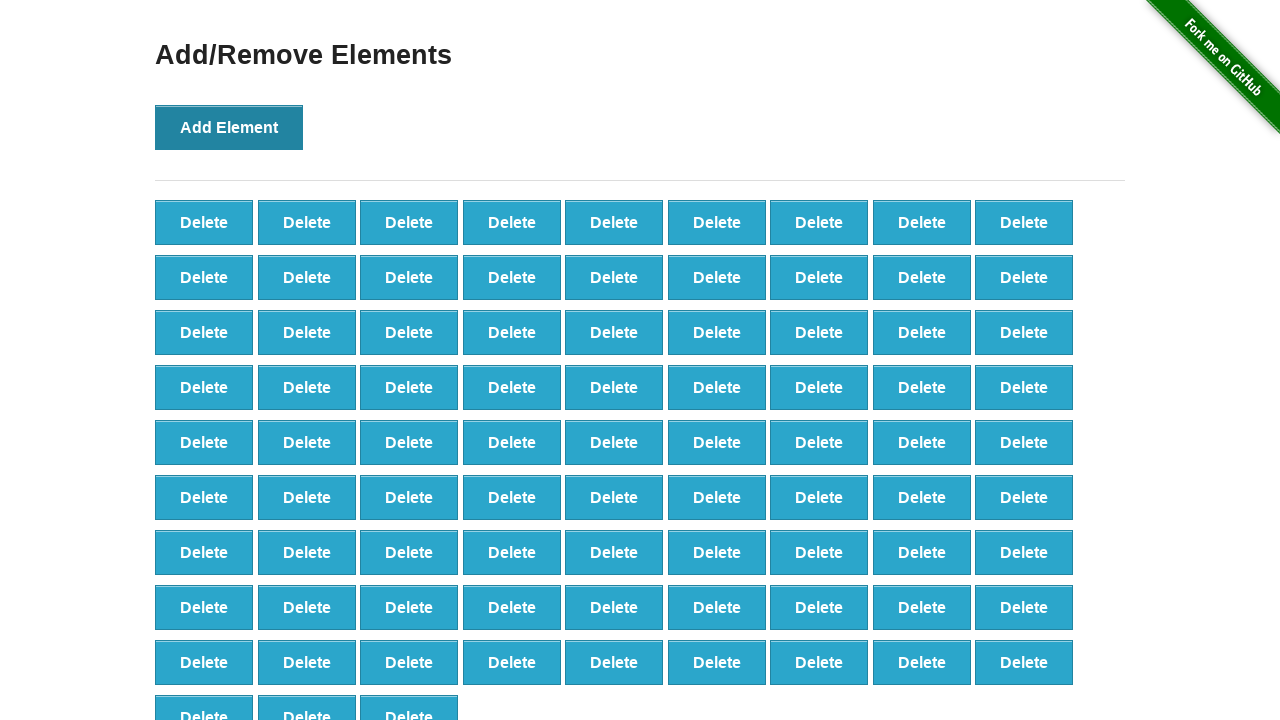

Clicked 'Add Element' button (iteration 85/100) at (229, 127) on button:has-text('Add Element')
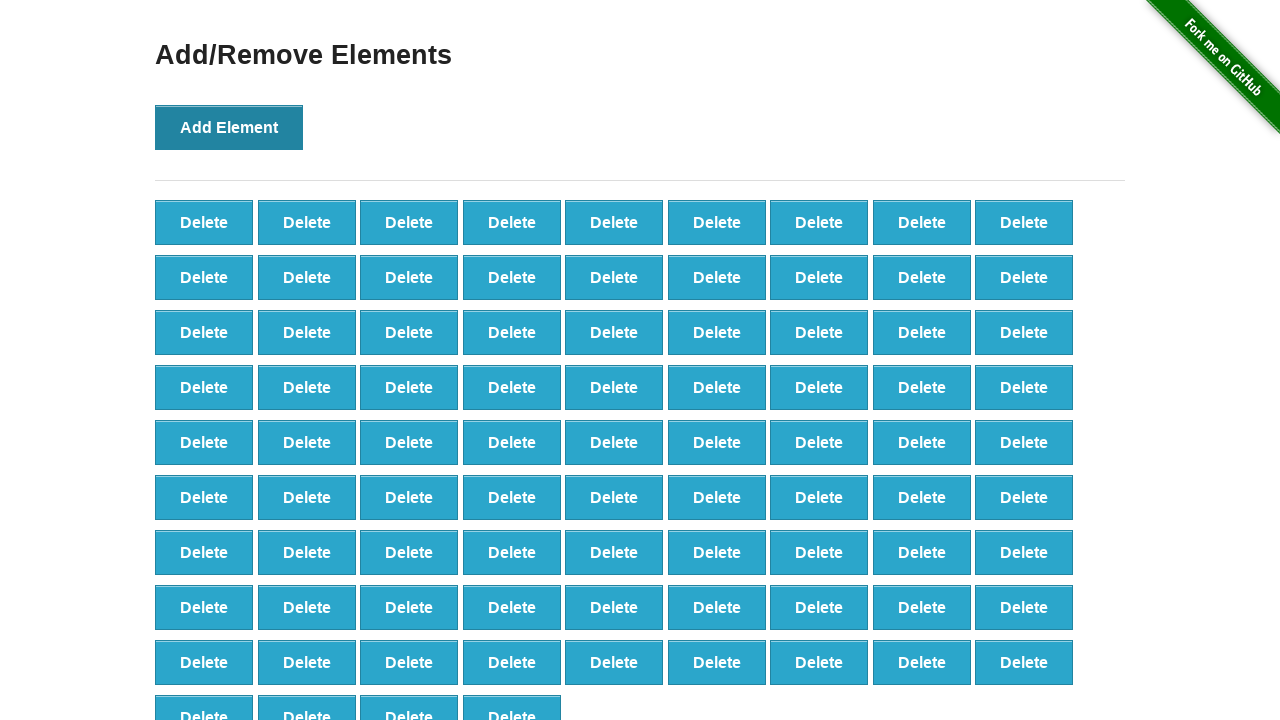

Clicked 'Add Element' button (iteration 86/100) at (229, 127) on button:has-text('Add Element')
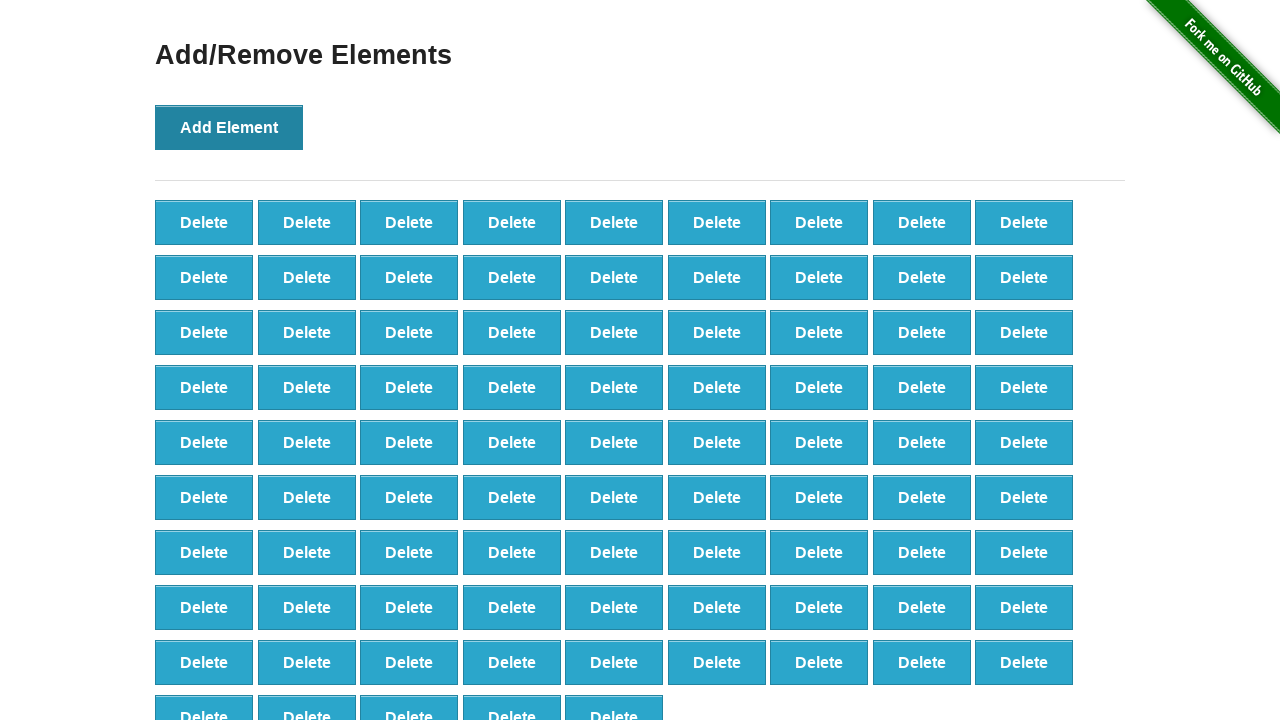

Clicked 'Add Element' button (iteration 87/100) at (229, 127) on button:has-text('Add Element')
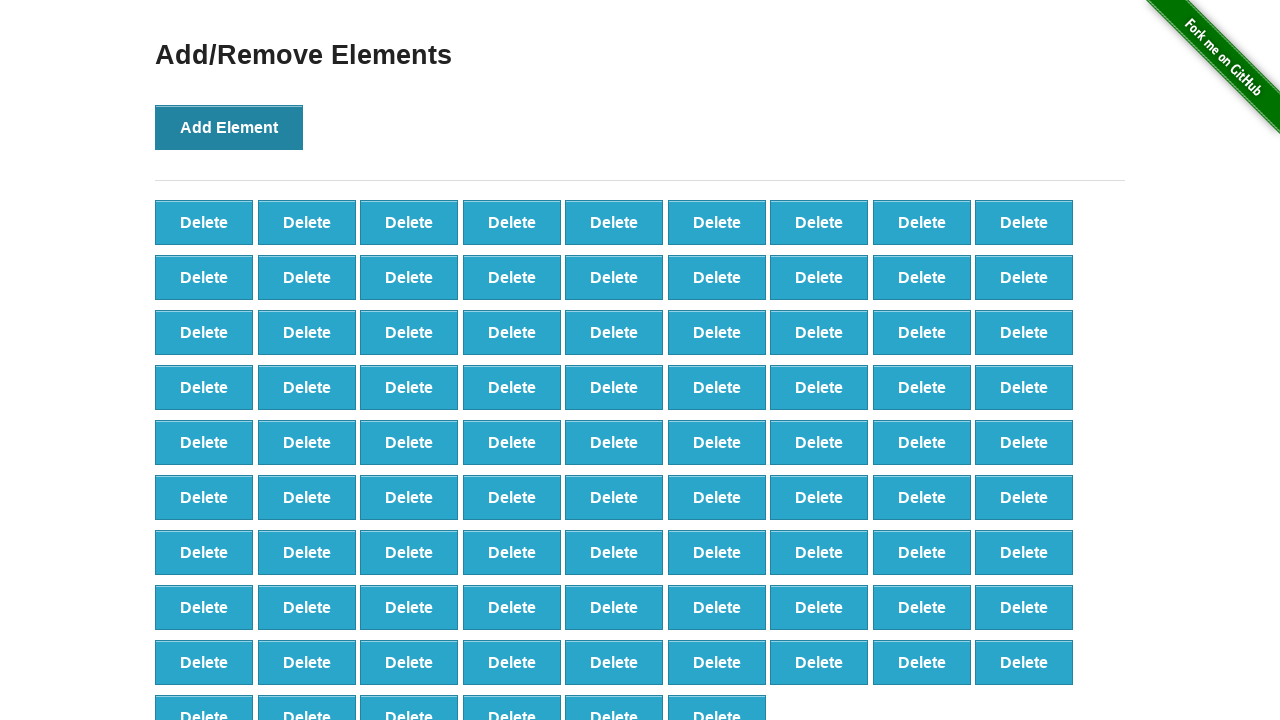

Clicked 'Add Element' button (iteration 88/100) at (229, 127) on button:has-text('Add Element')
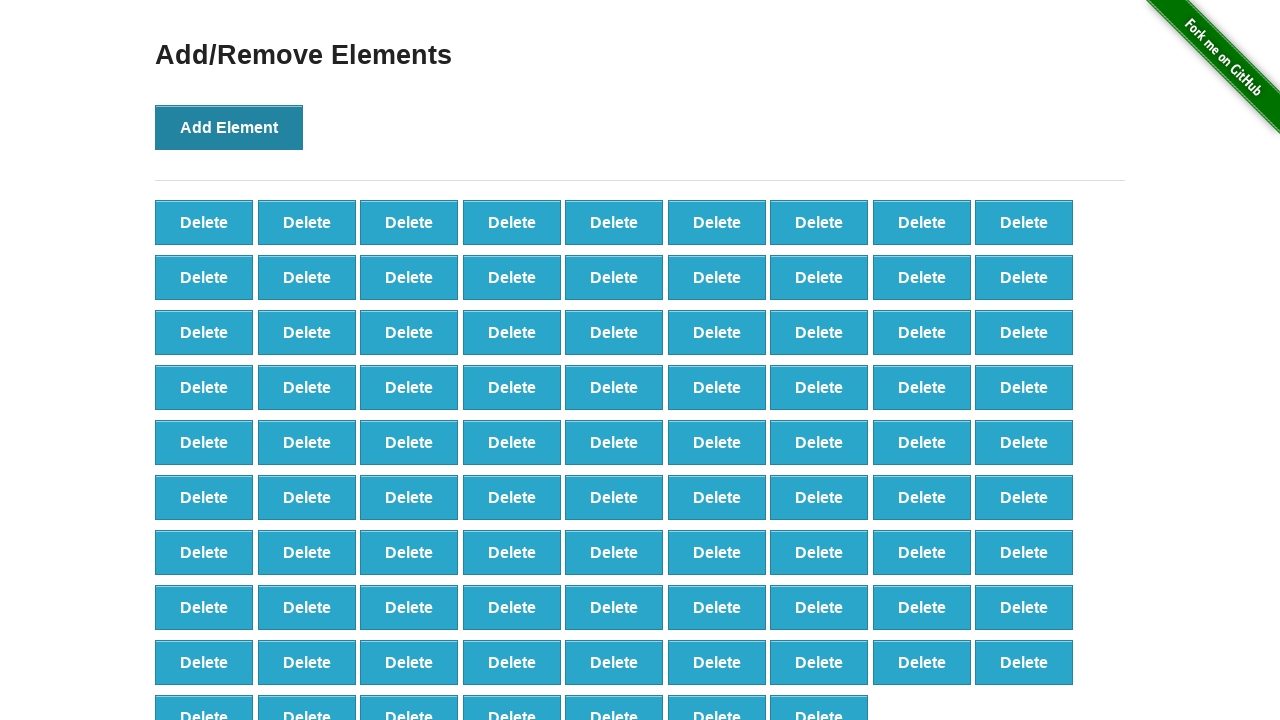

Clicked 'Add Element' button (iteration 89/100) at (229, 127) on button:has-text('Add Element')
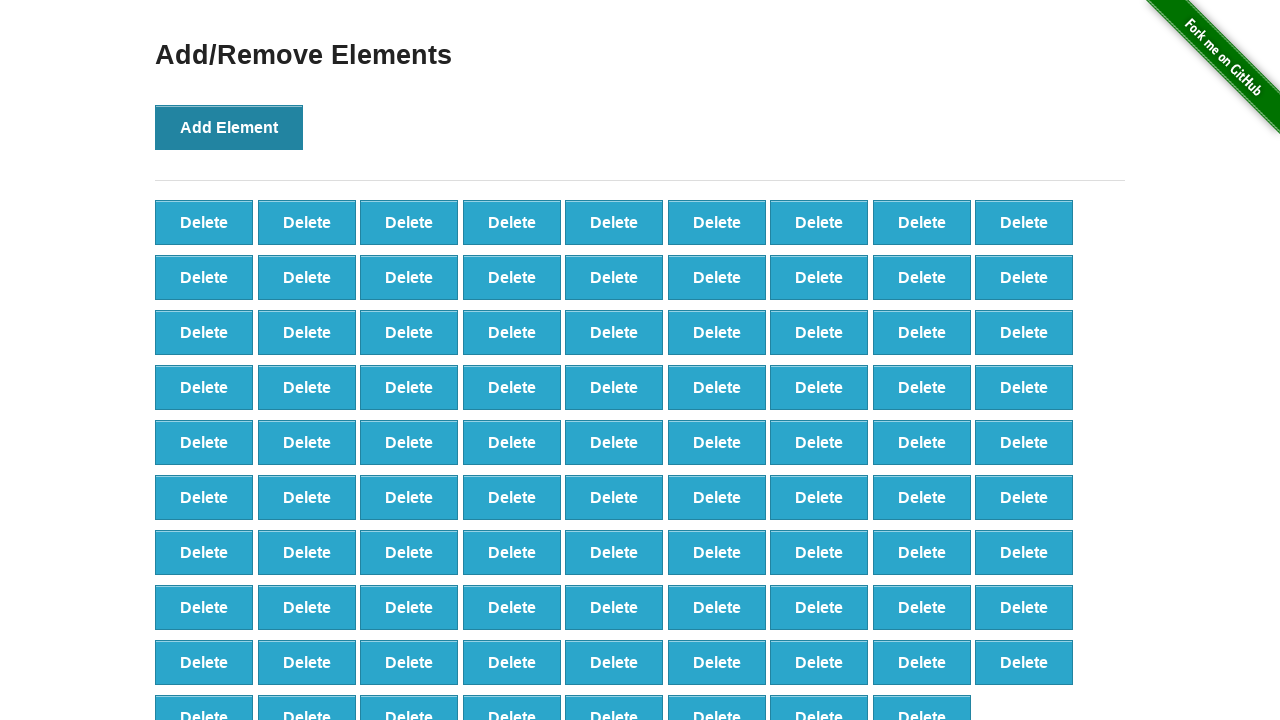

Clicked 'Add Element' button (iteration 90/100) at (229, 127) on button:has-text('Add Element')
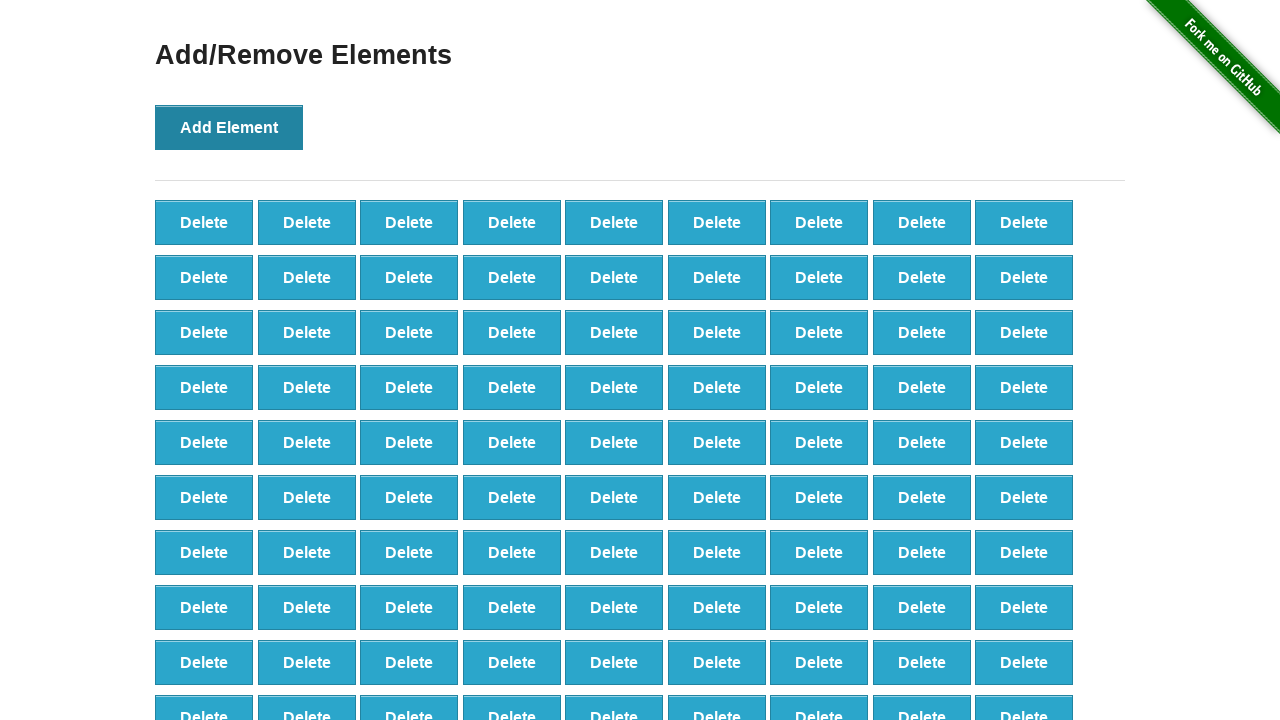

Clicked 'Add Element' button (iteration 91/100) at (229, 127) on button:has-text('Add Element')
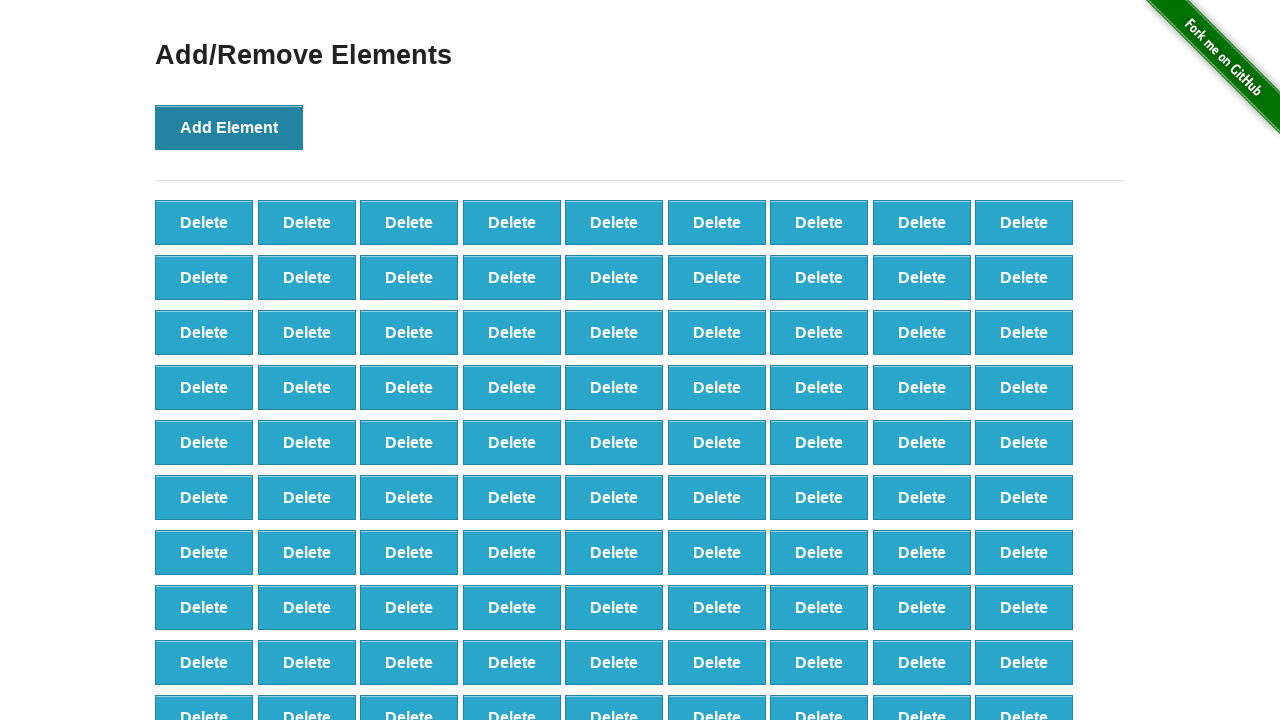

Clicked 'Add Element' button (iteration 92/100) at (229, 127) on button:has-text('Add Element')
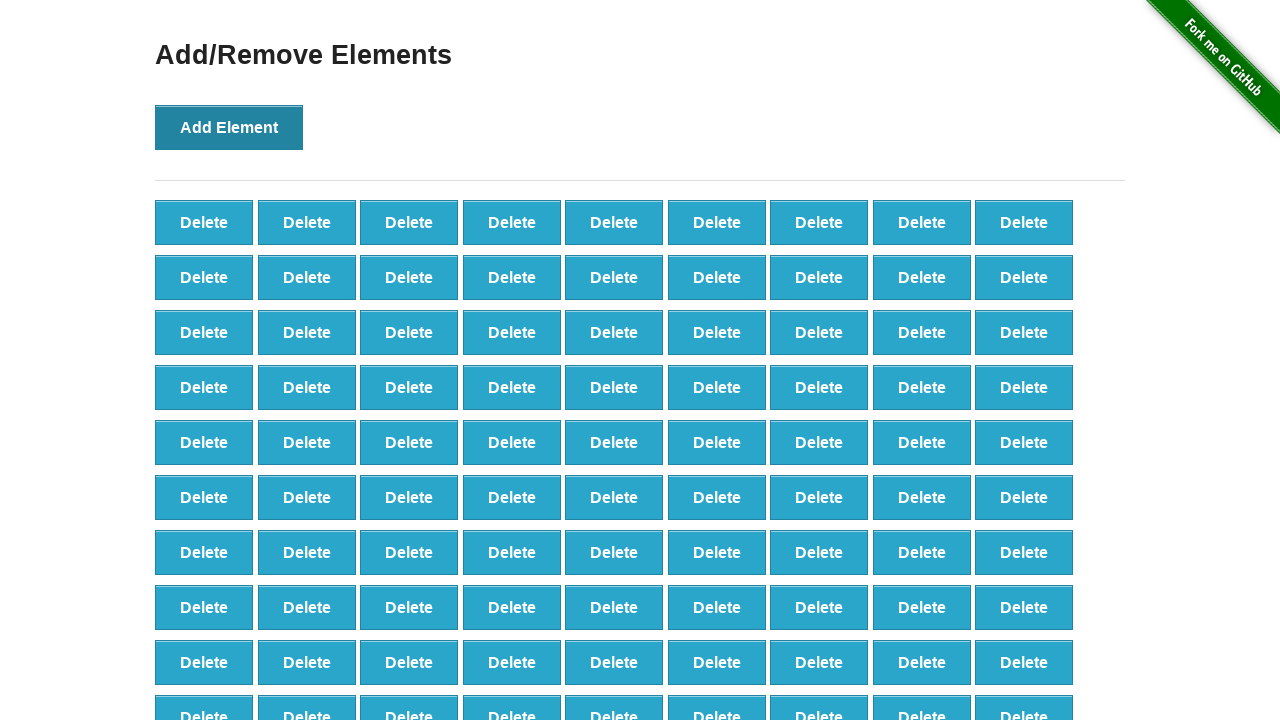

Clicked 'Add Element' button (iteration 93/100) at (229, 127) on button:has-text('Add Element')
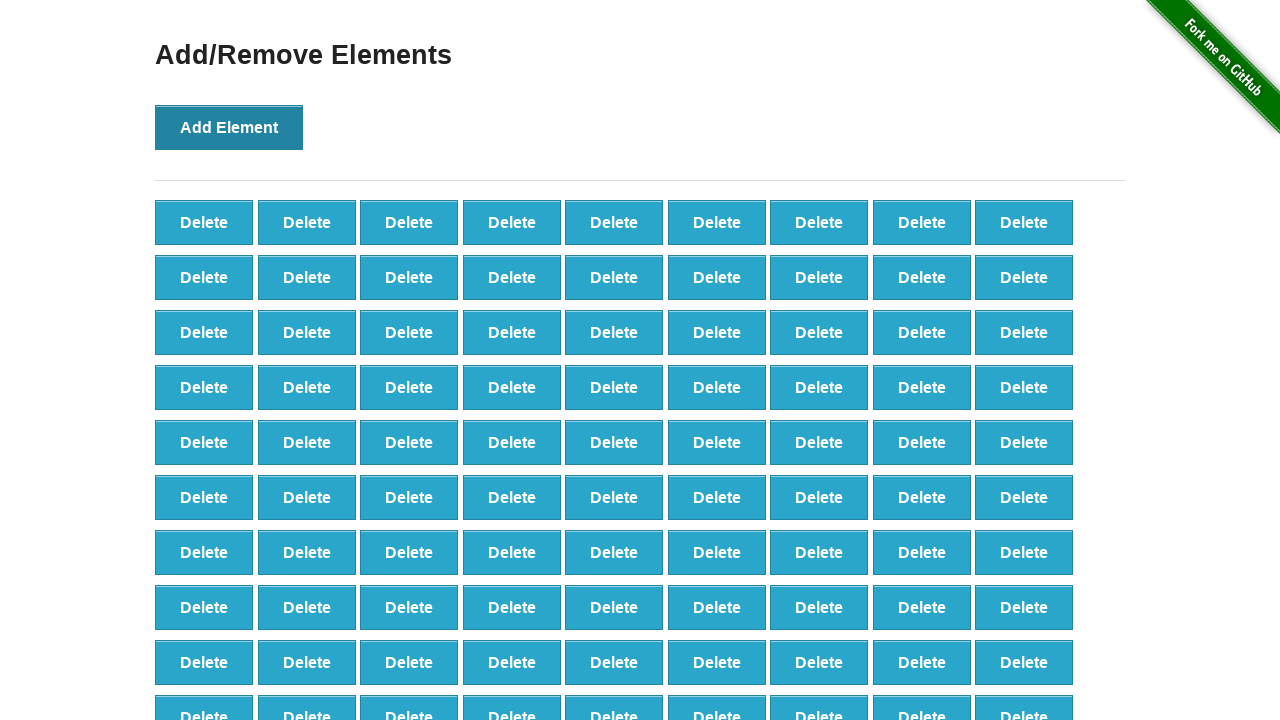

Clicked 'Add Element' button (iteration 94/100) at (229, 127) on button:has-text('Add Element')
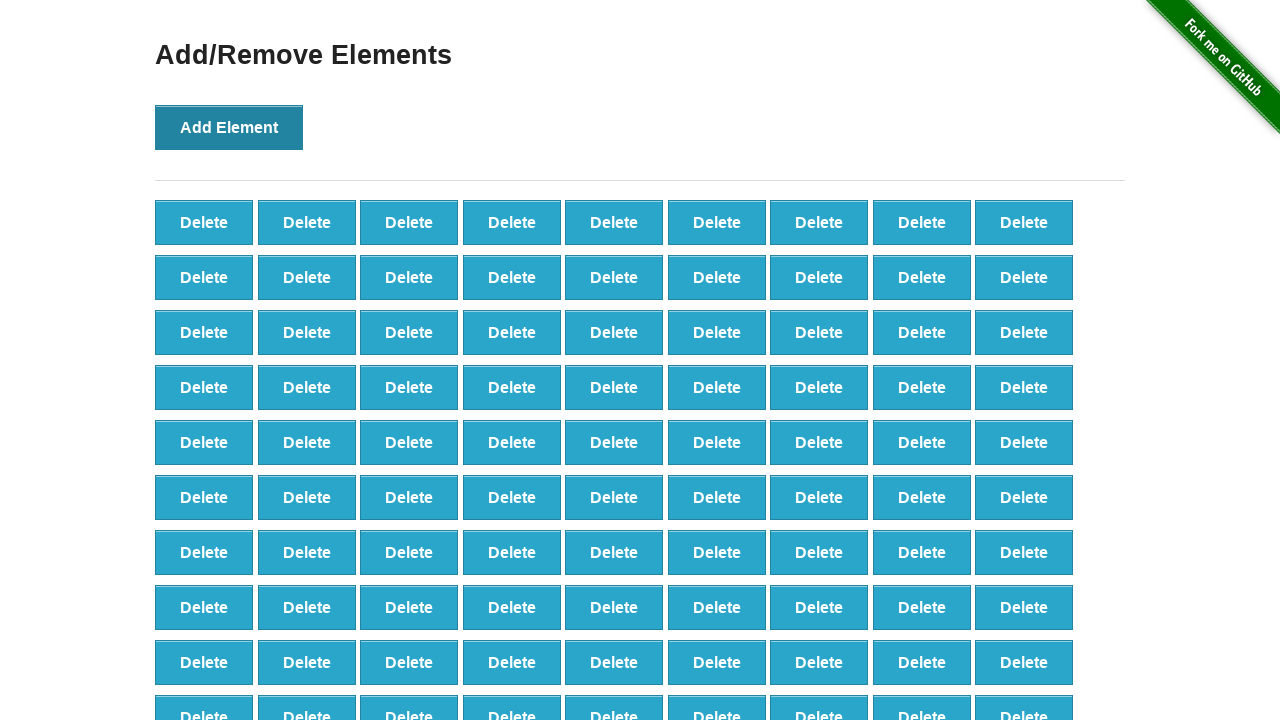

Clicked 'Add Element' button (iteration 95/100) at (229, 127) on button:has-text('Add Element')
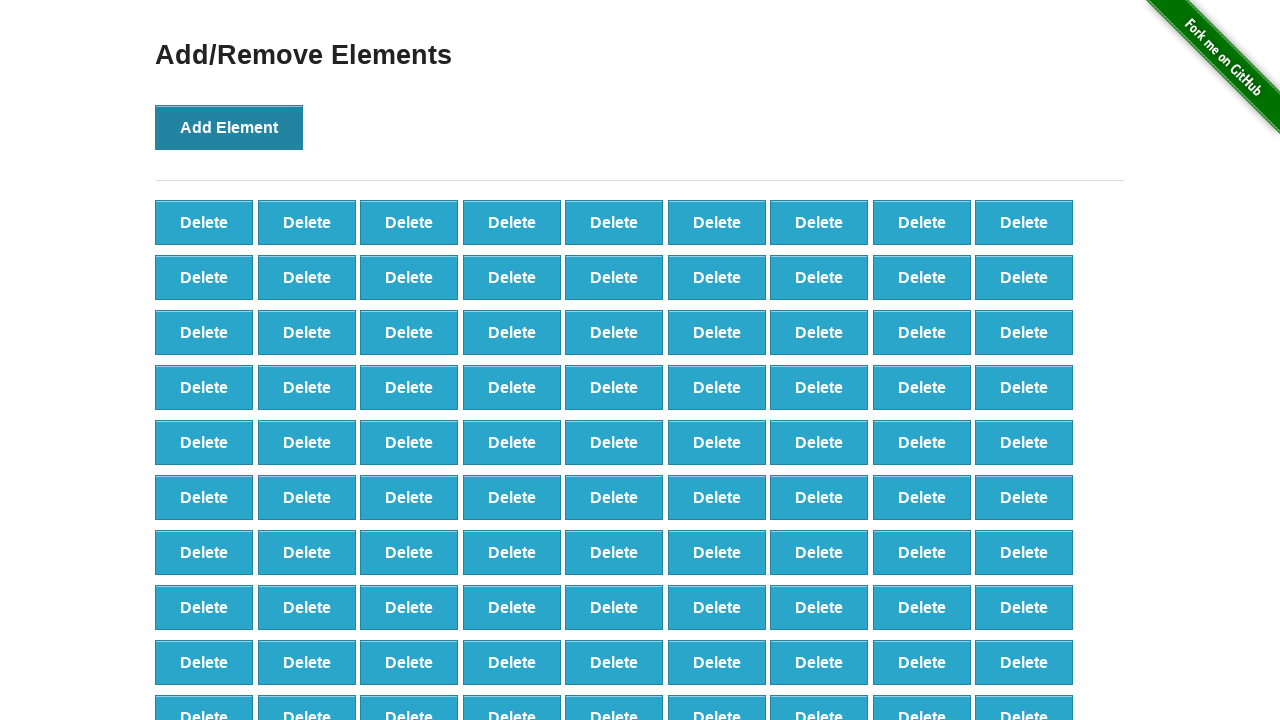

Clicked 'Add Element' button (iteration 96/100) at (229, 127) on button:has-text('Add Element')
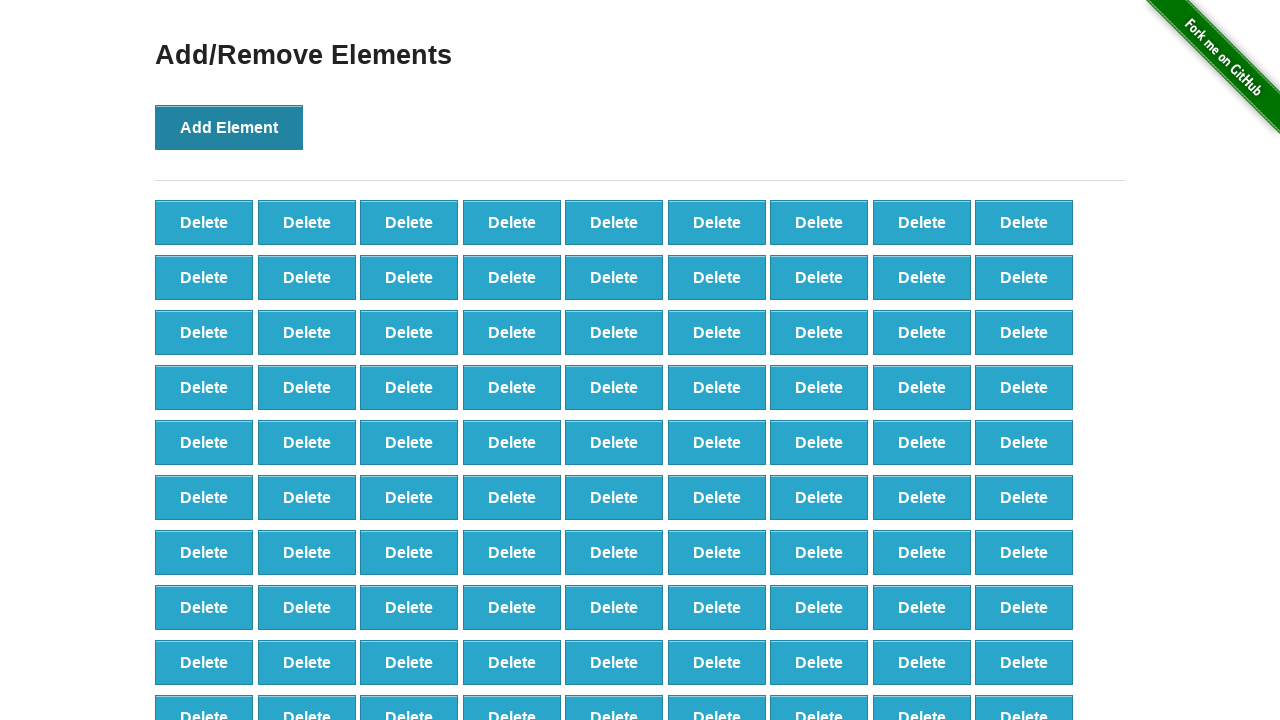

Clicked 'Add Element' button (iteration 97/100) at (229, 127) on button:has-text('Add Element')
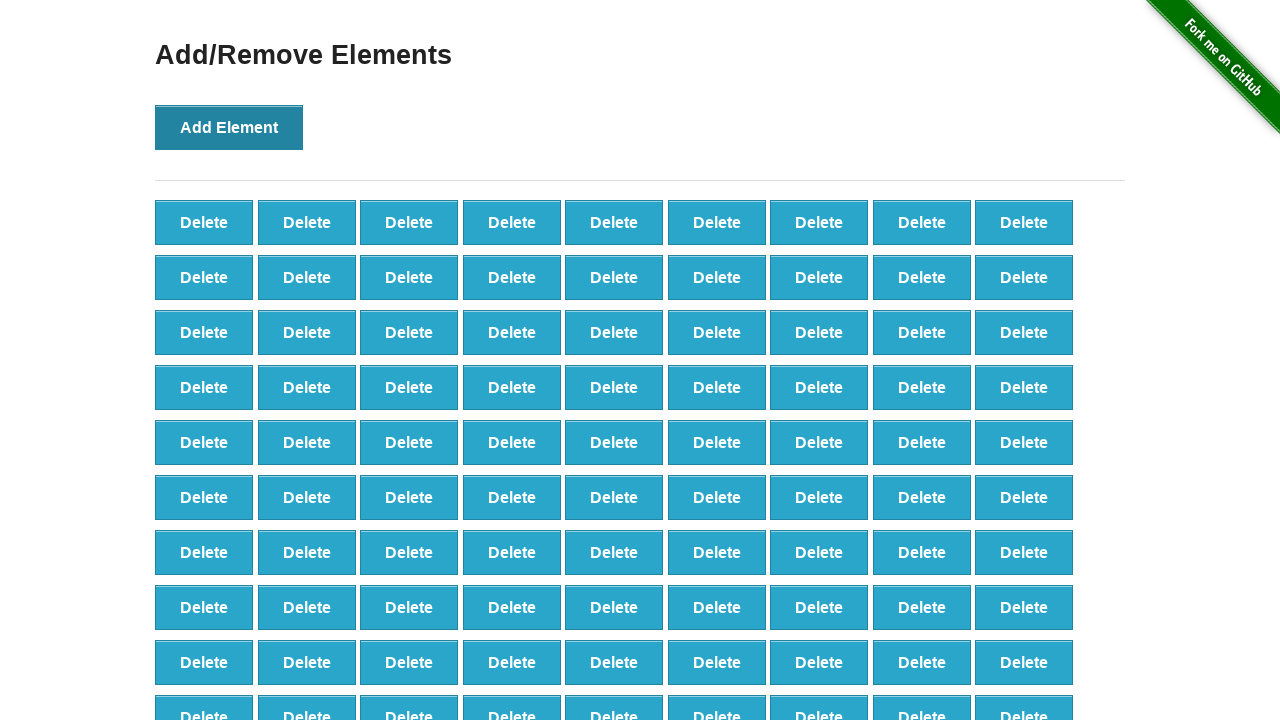

Clicked 'Add Element' button (iteration 98/100) at (229, 127) on button:has-text('Add Element')
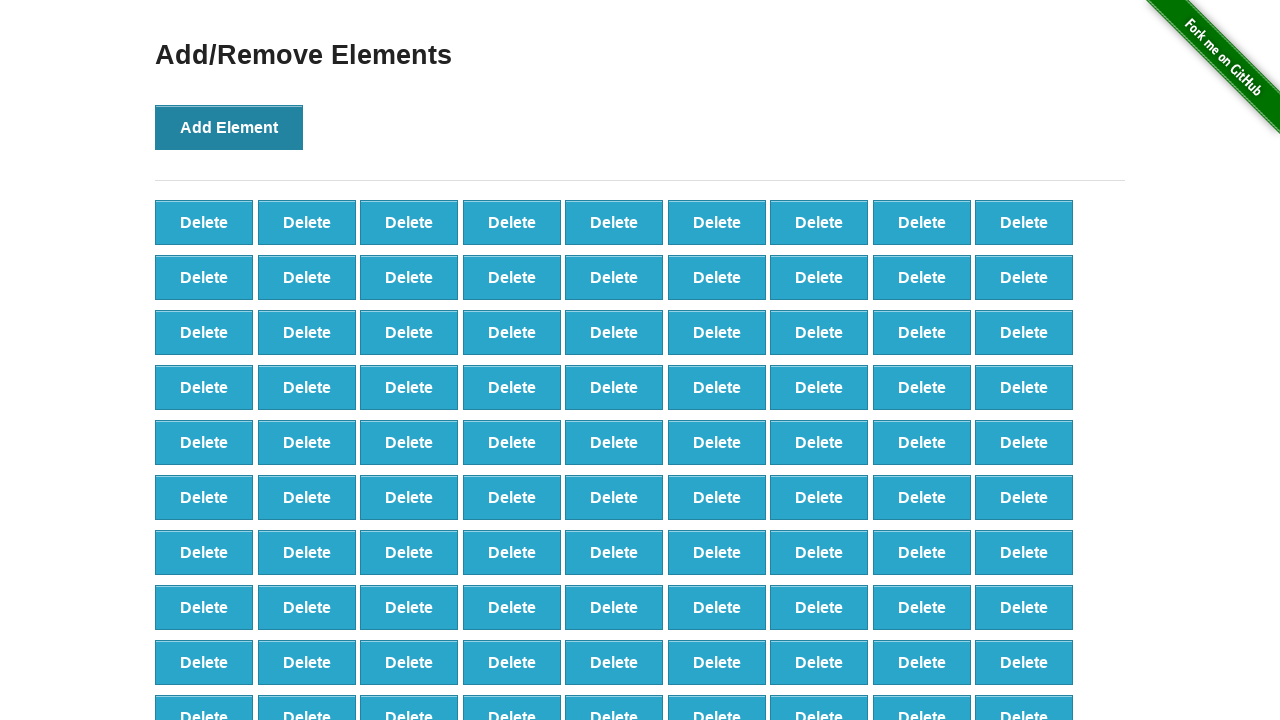

Clicked 'Add Element' button (iteration 99/100) at (229, 127) on button:has-text('Add Element')
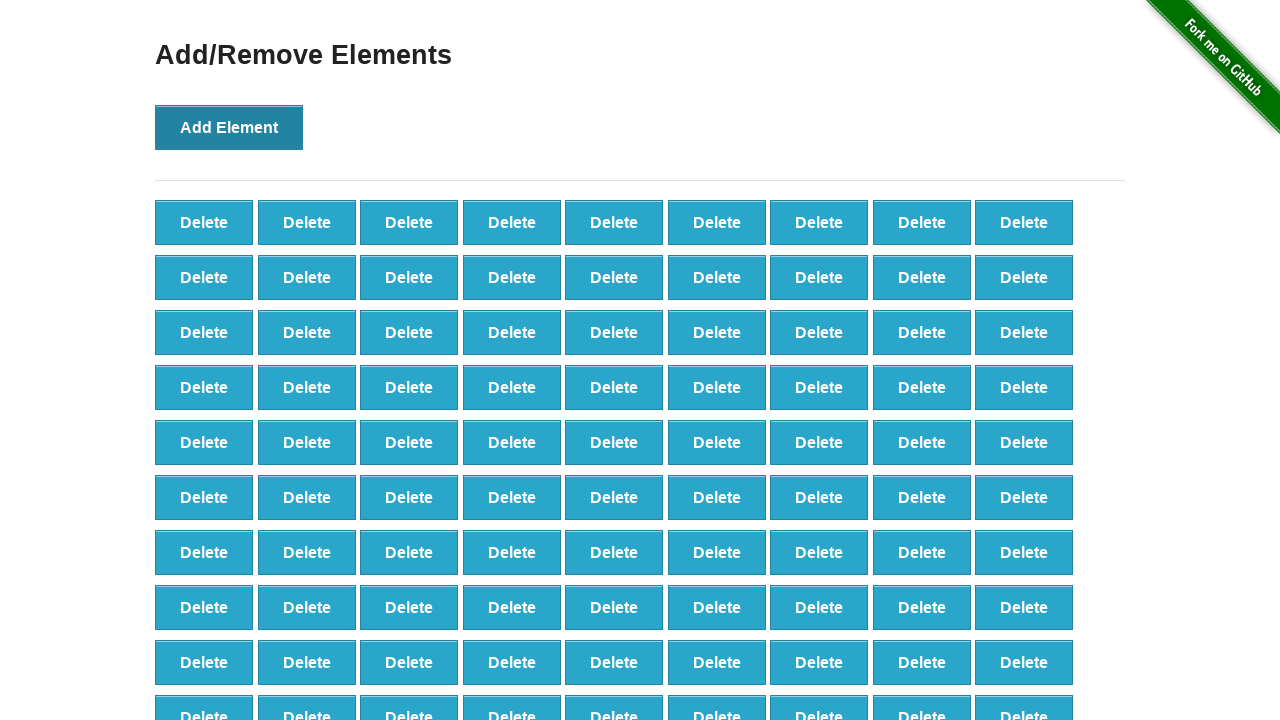

Clicked 'Add Element' button (iteration 100/100) at (229, 127) on button:has-text('Add Element')
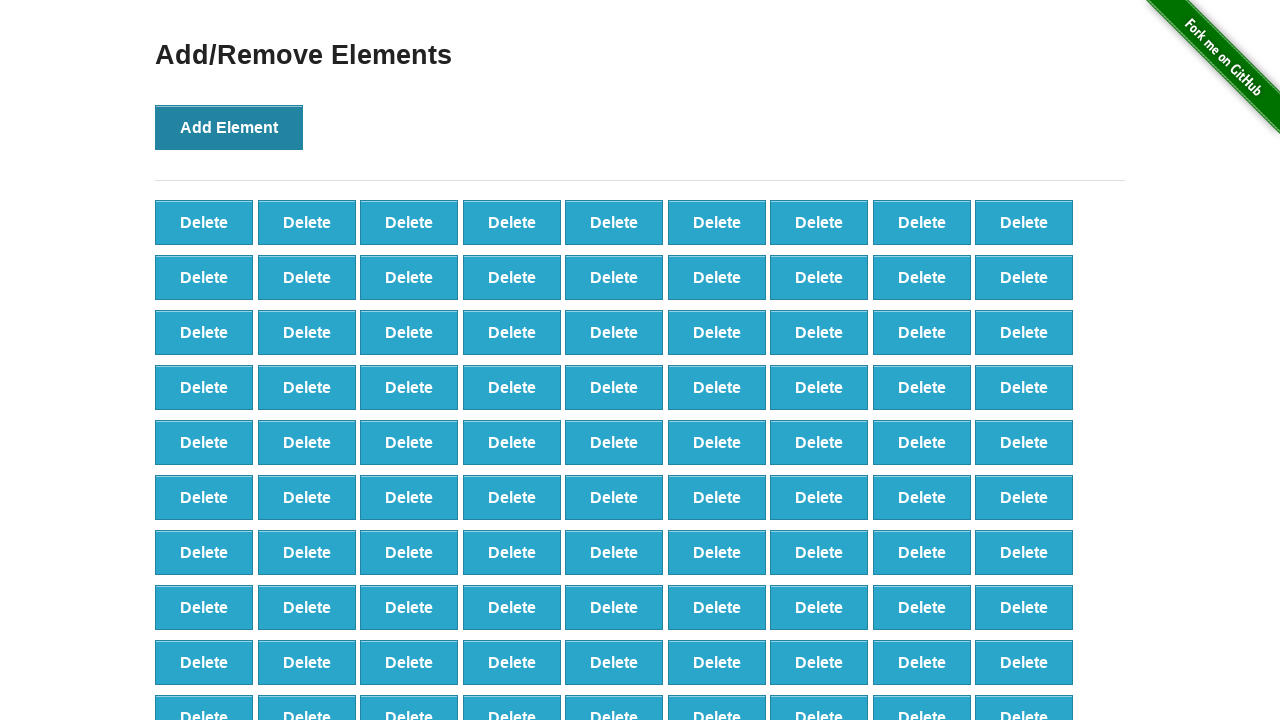

Located all delete buttons after adding 100 elements
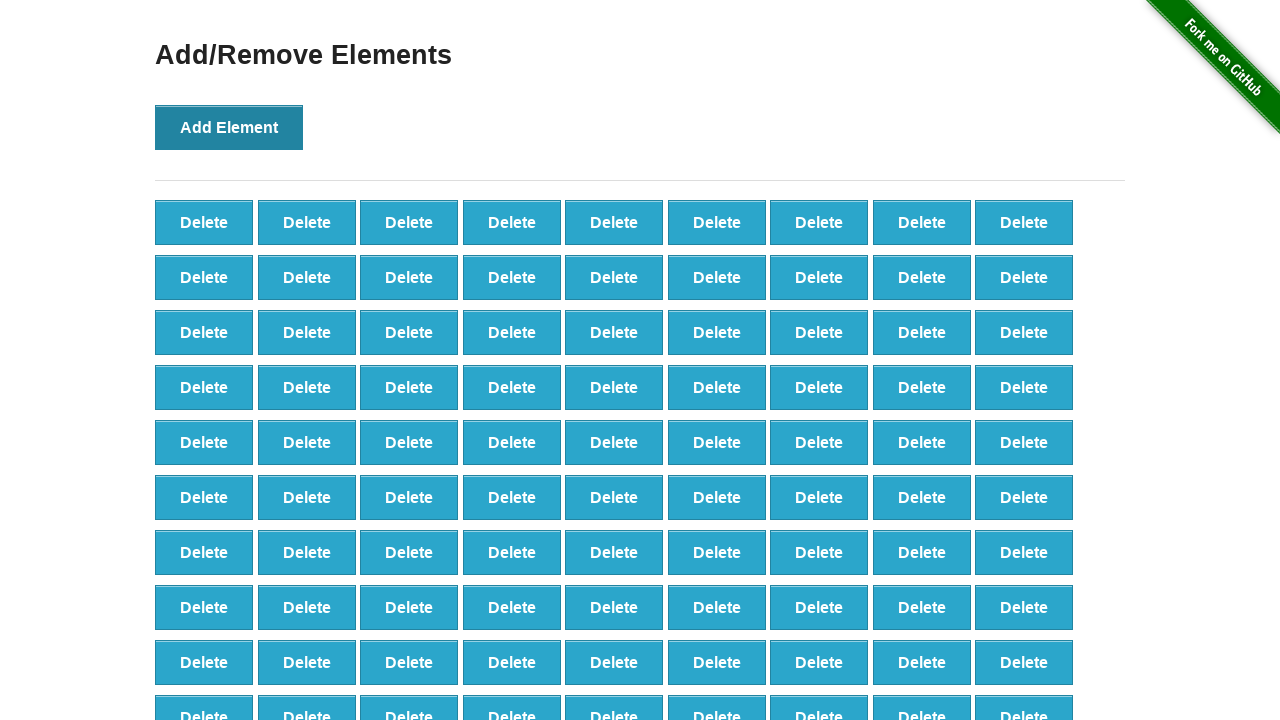

Verified that 100 delete buttons were created
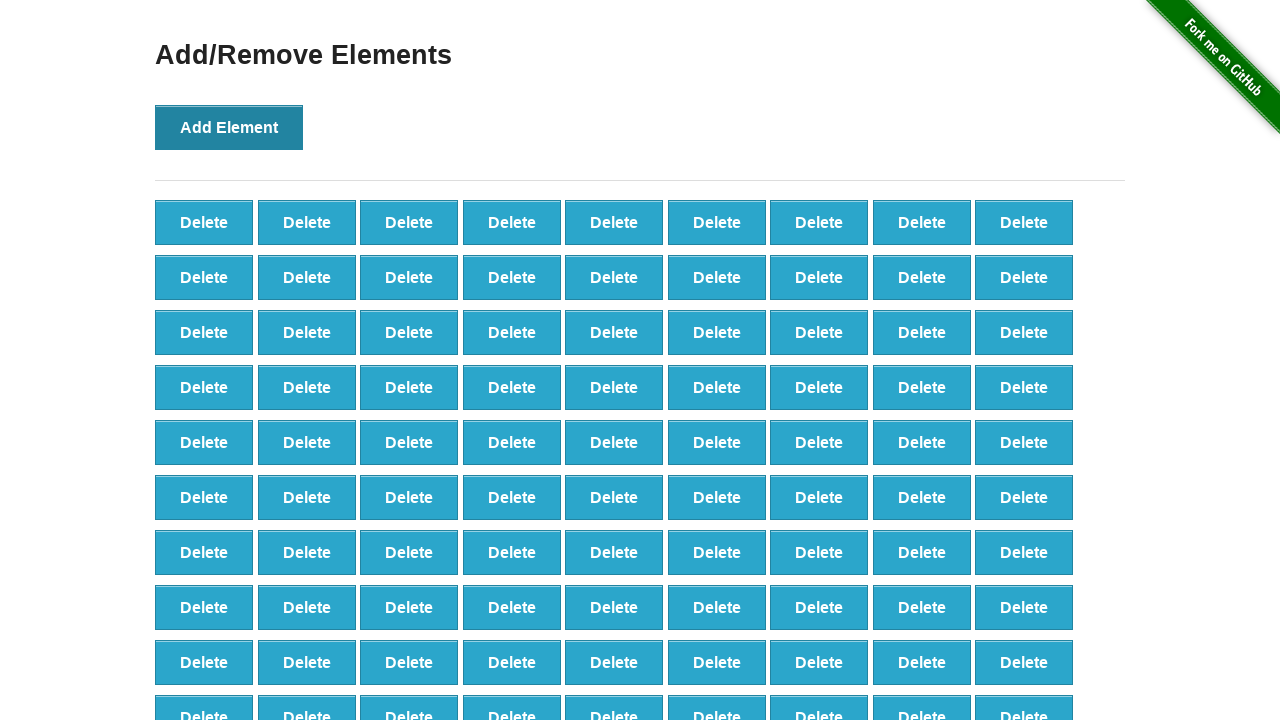

Clicked 'Delete' button (iteration 1/20) at (204, 222) on button:has-text('Delete') >> nth=0
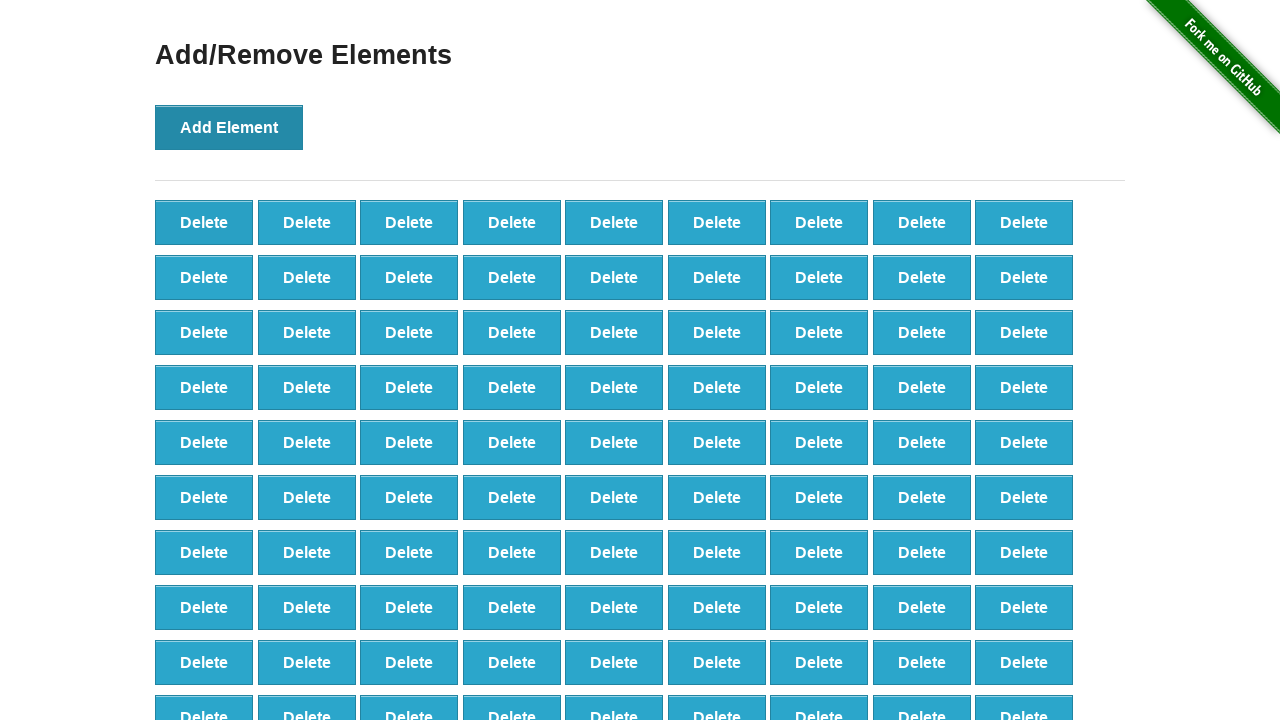

Clicked 'Delete' button (iteration 2/20) at (204, 222) on button:has-text('Delete') >> nth=0
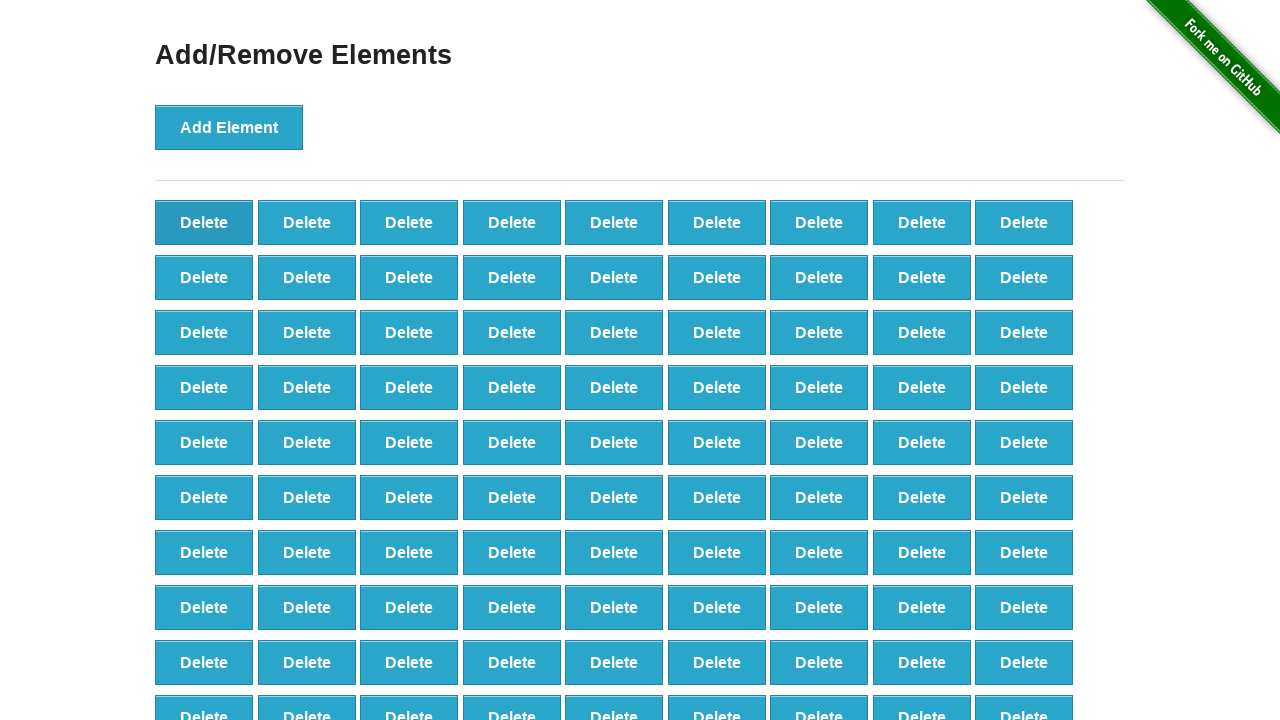

Clicked 'Delete' button (iteration 3/20) at (204, 222) on button:has-text('Delete') >> nth=0
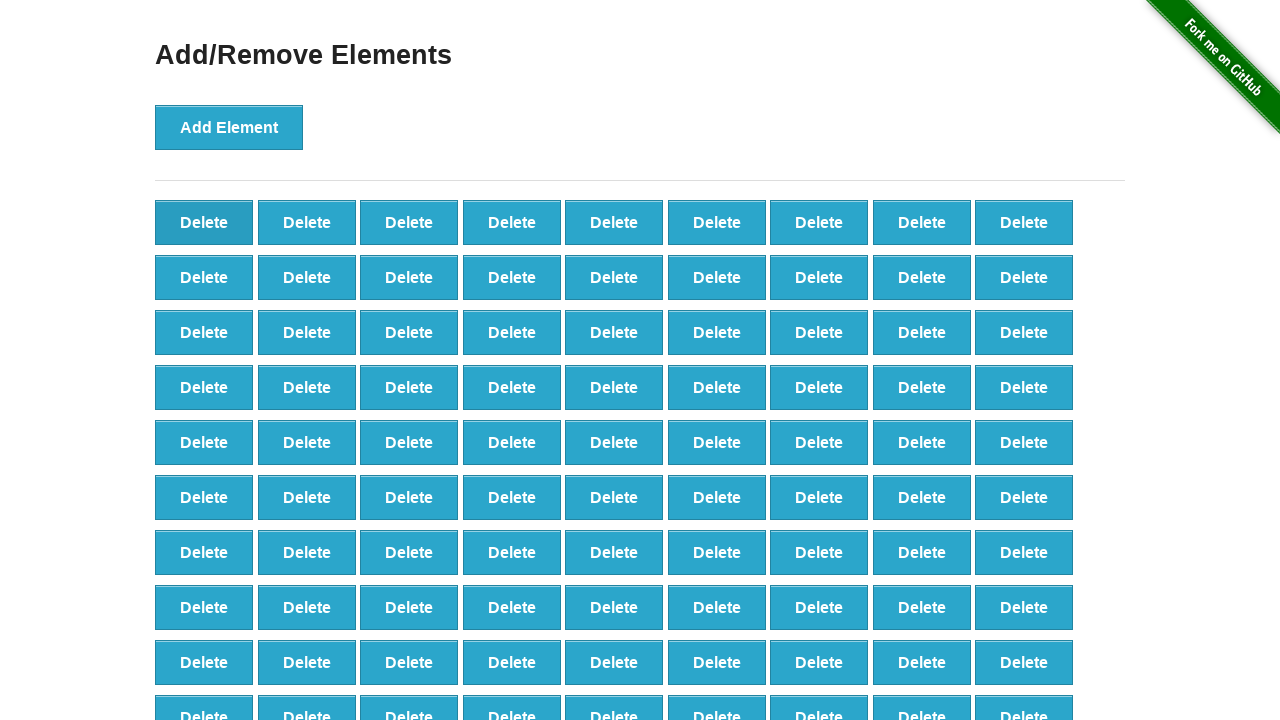

Clicked 'Delete' button (iteration 4/20) at (204, 222) on button:has-text('Delete') >> nth=0
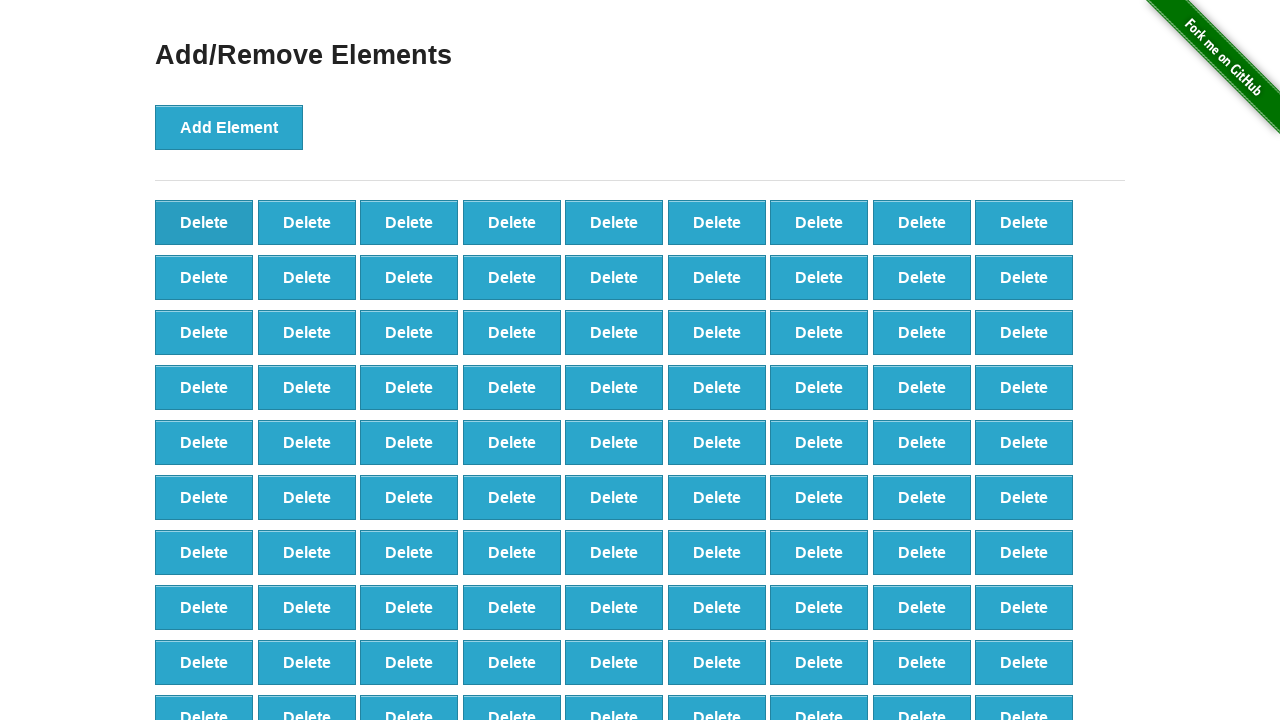

Clicked 'Delete' button (iteration 5/20) at (204, 222) on button:has-text('Delete') >> nth=0
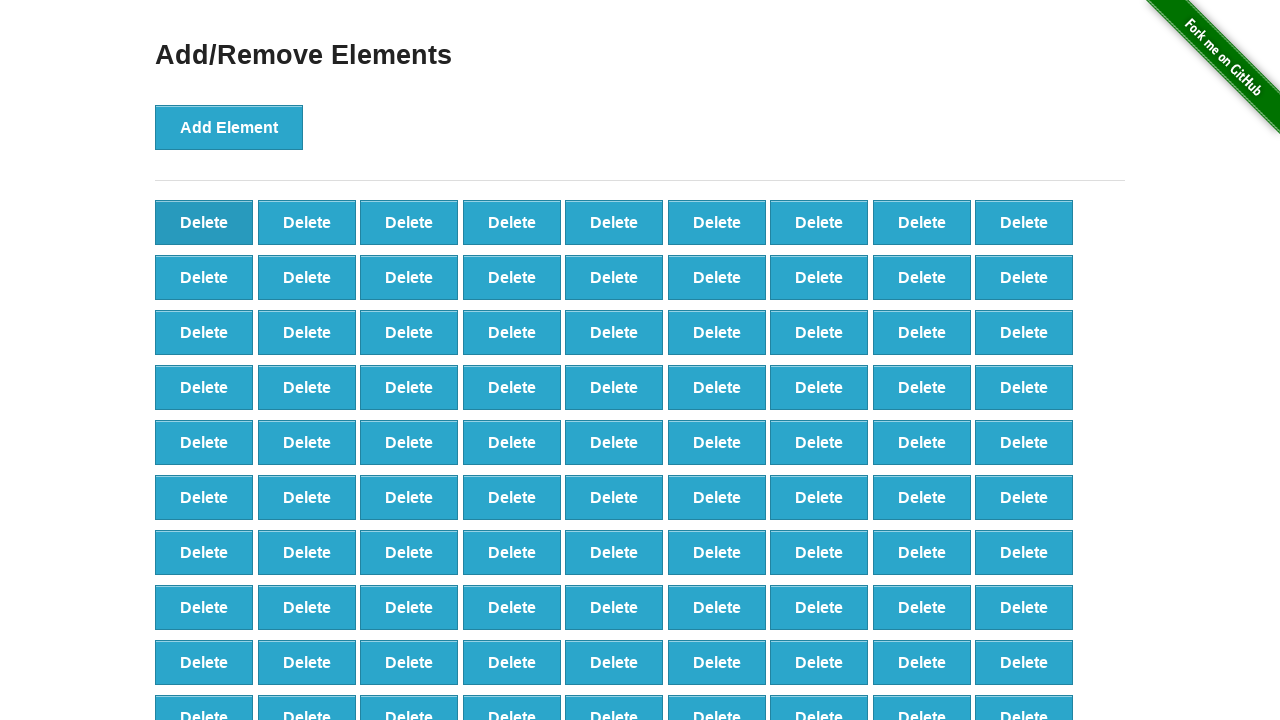

Clicked 'Delete' button (iteration 6/20) at (204, 222) on button:has-text('Delete') >> nth=0
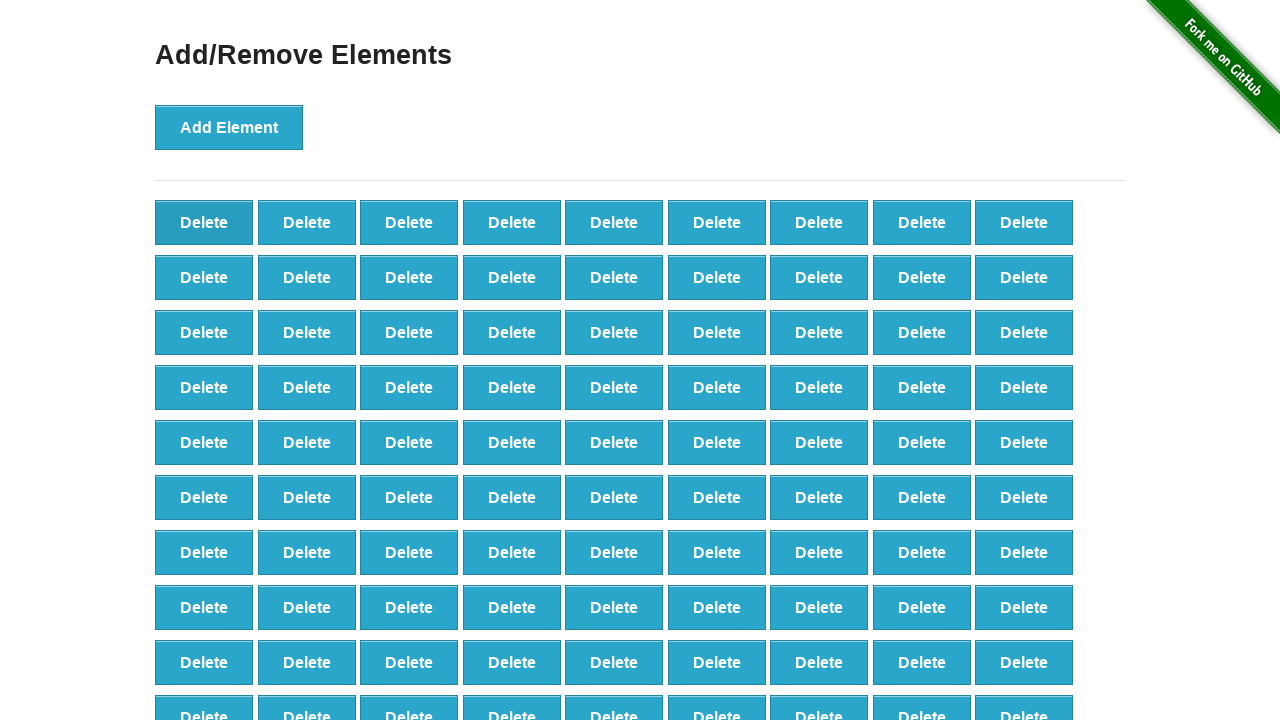

Clicked 'Delete' button (iteration 7/20) at (204, 222) on button:has-text('Delete') >> nth=0
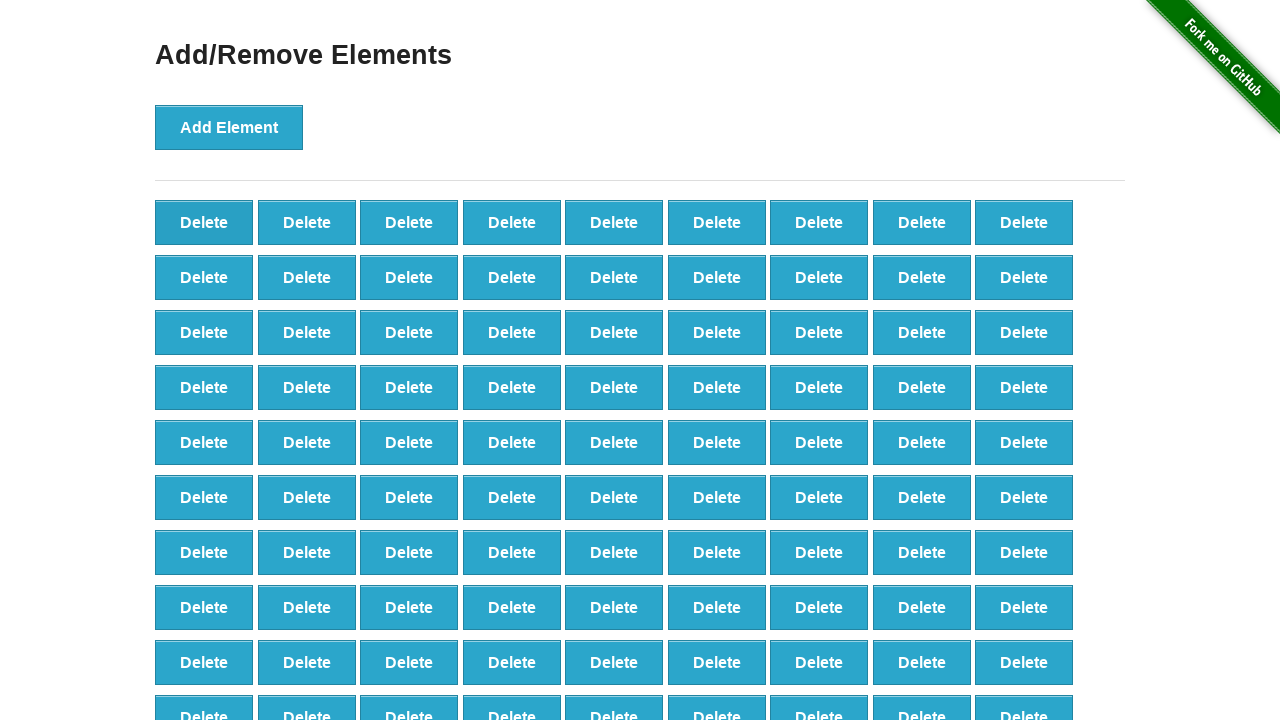

Clicked 'Delete' button (iteration 8/20) at (204, 222) on button:has-text('Delete') >> nth=0
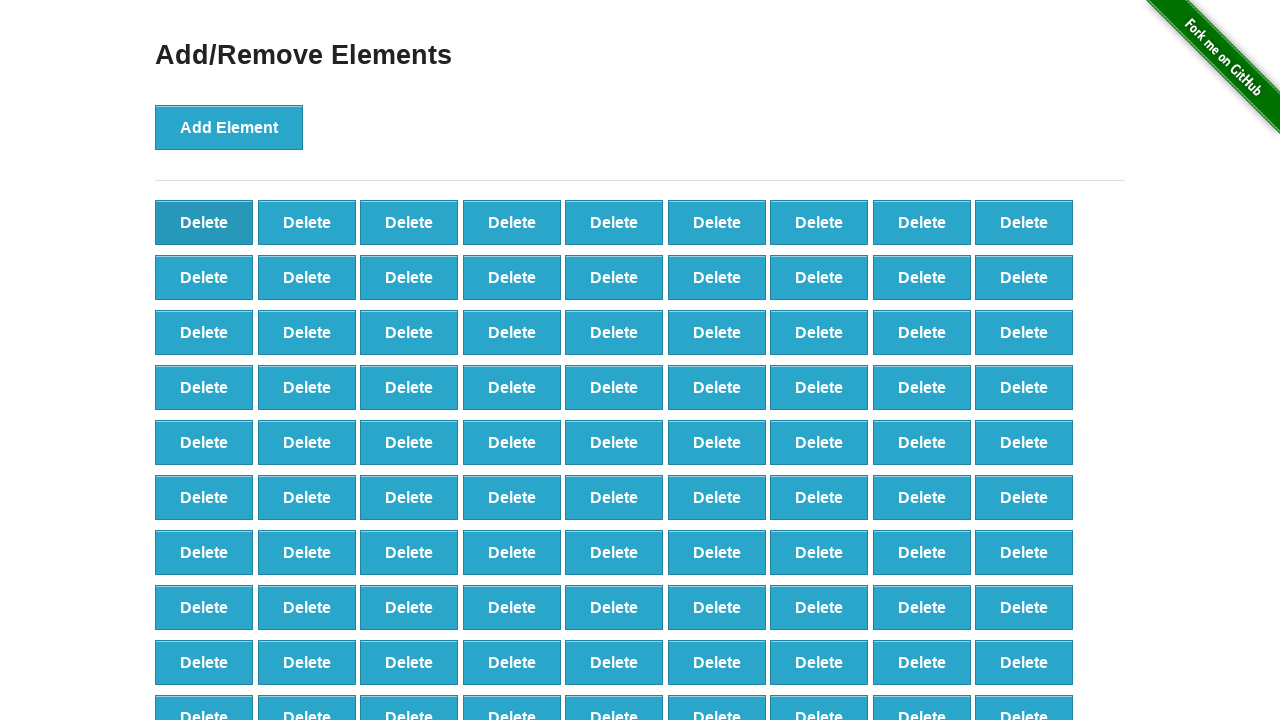

Clicked 'Delete' button (iteration 9/20) at (204, 222) on button:has-text('Delete') >> nth=0
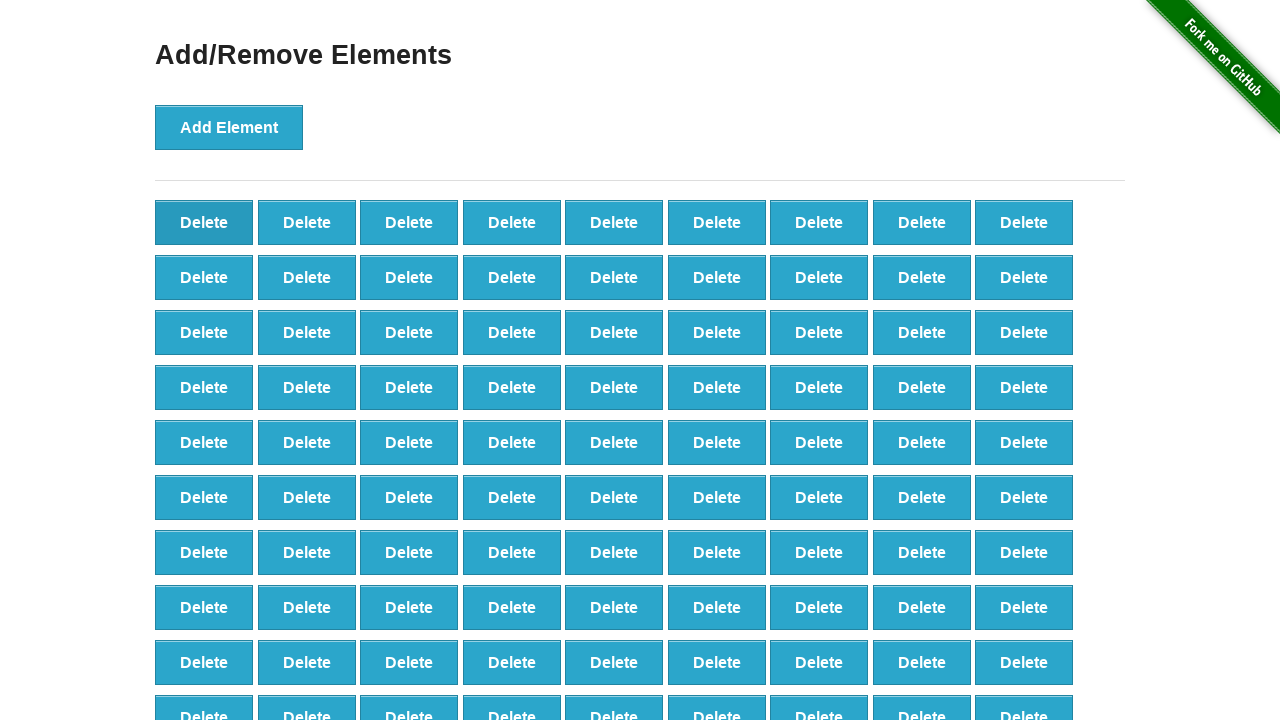

Clicked 'Delete' button (iteration 10/20) at (204, 222) on button:has-text('Delete') >> nth=0
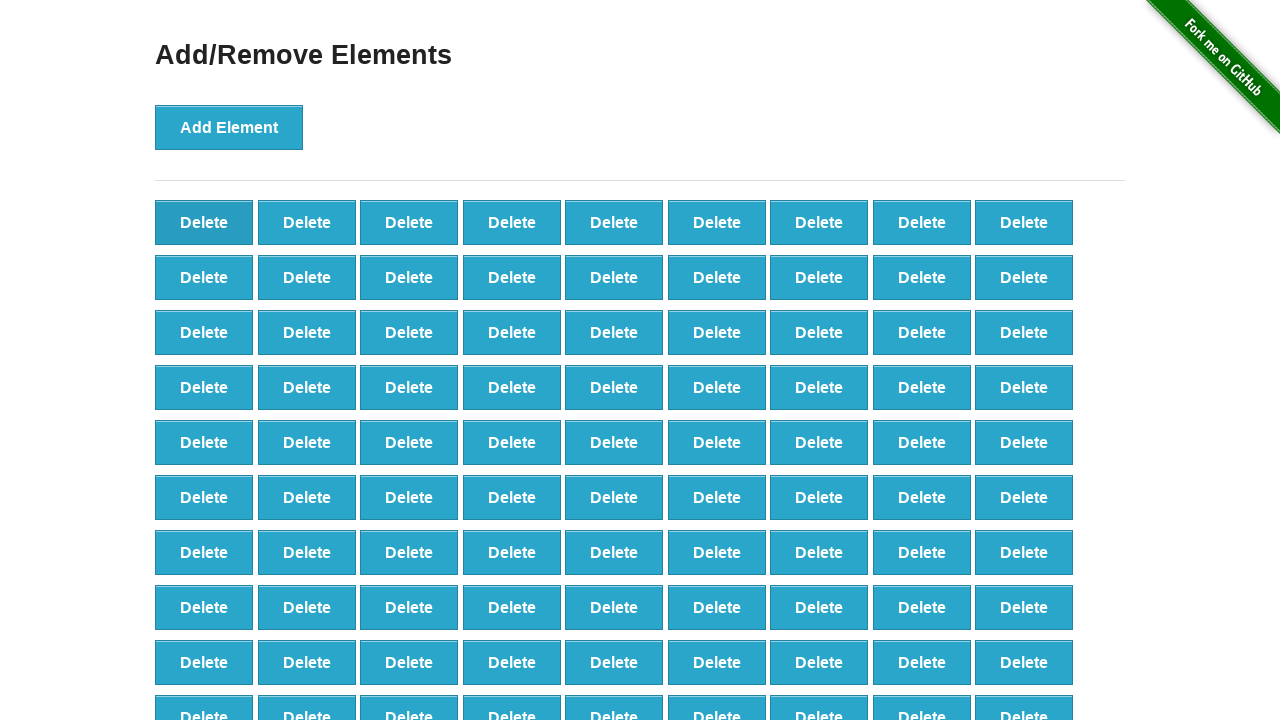

Clicked 'Delete' button (iteration 11/20) at (204, 222) on button:has-text('Delete') >> nth=0
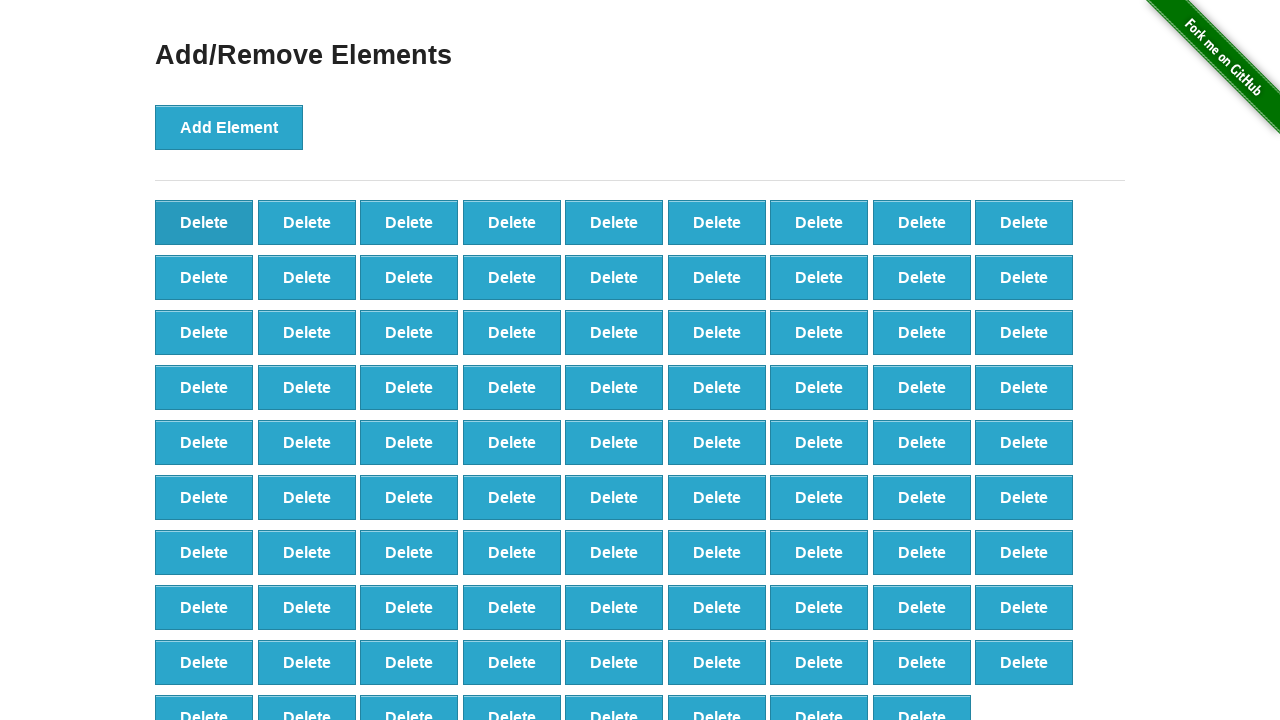

Clicked 'Delete' button (iteration 12/20) at (204, 222) on button:has-text('Delete') >> nth=0
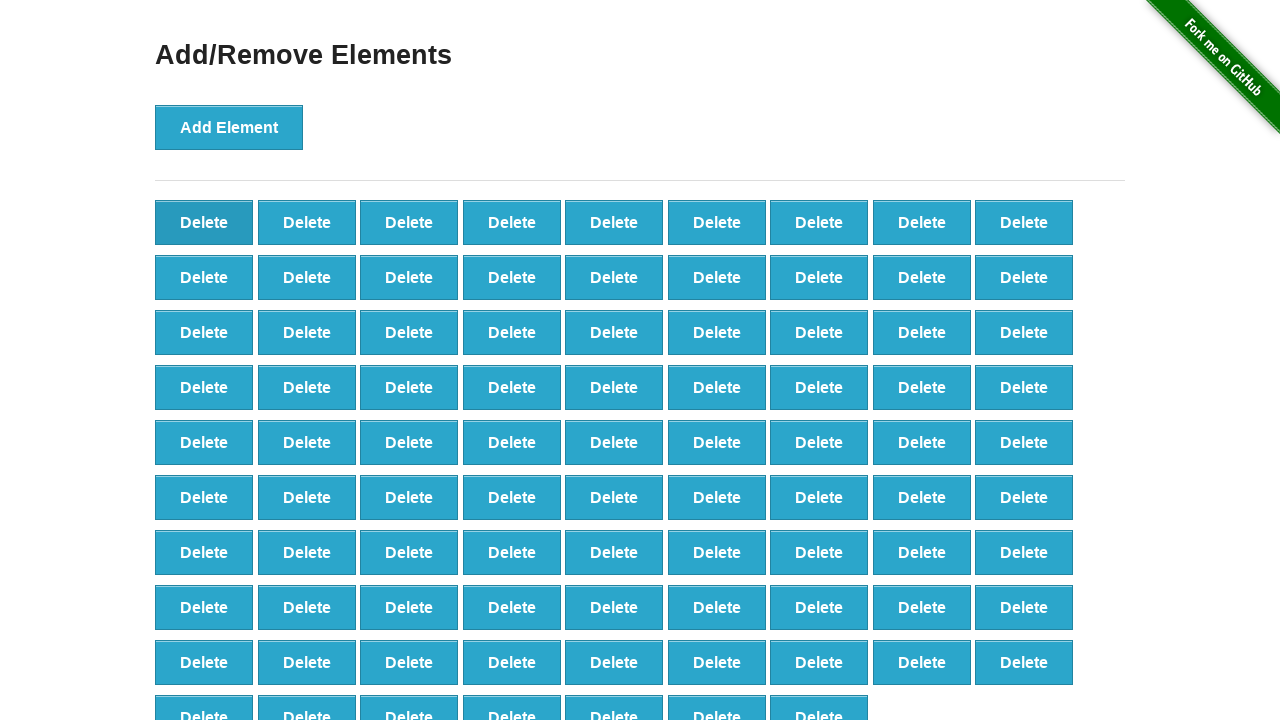

Clicked 'Delete' button (iteration 13/20) at (204, 222) on button:has-text('Delete') >> nth=0
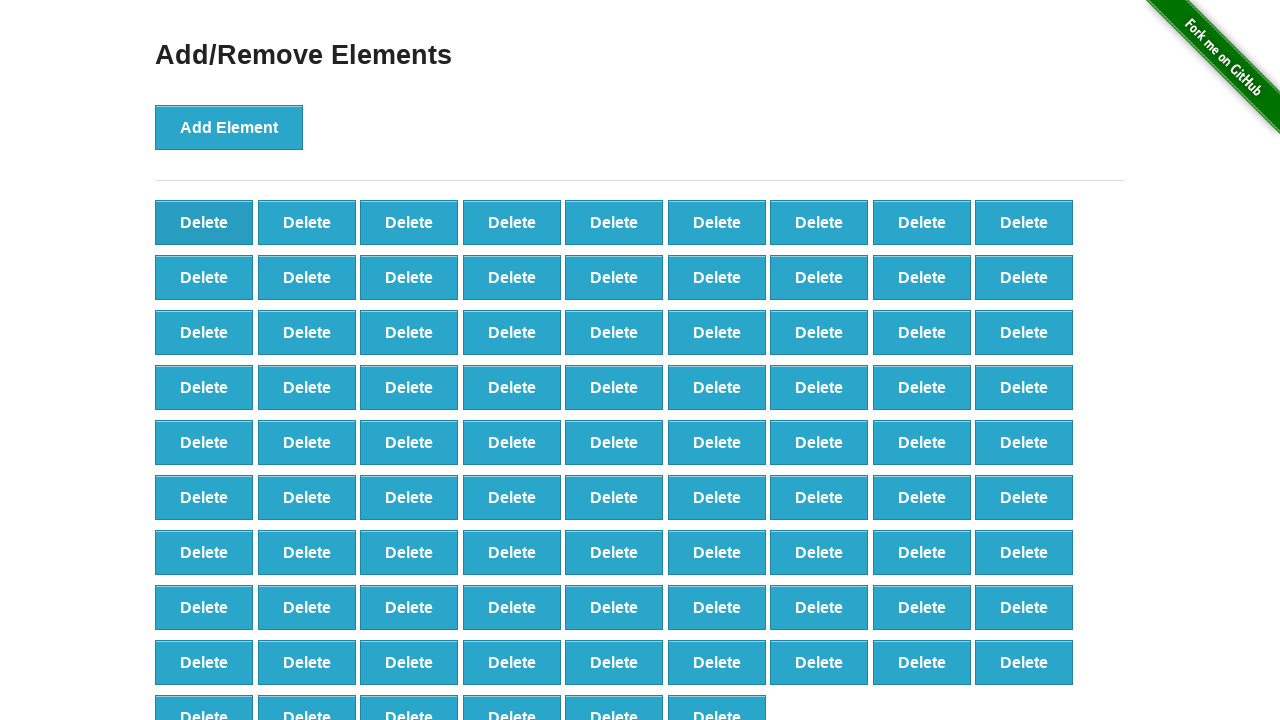

Clicked 'Delete' button (iteration 14/20) at (204, 222) on button:has-text('Delete') >> nth=0
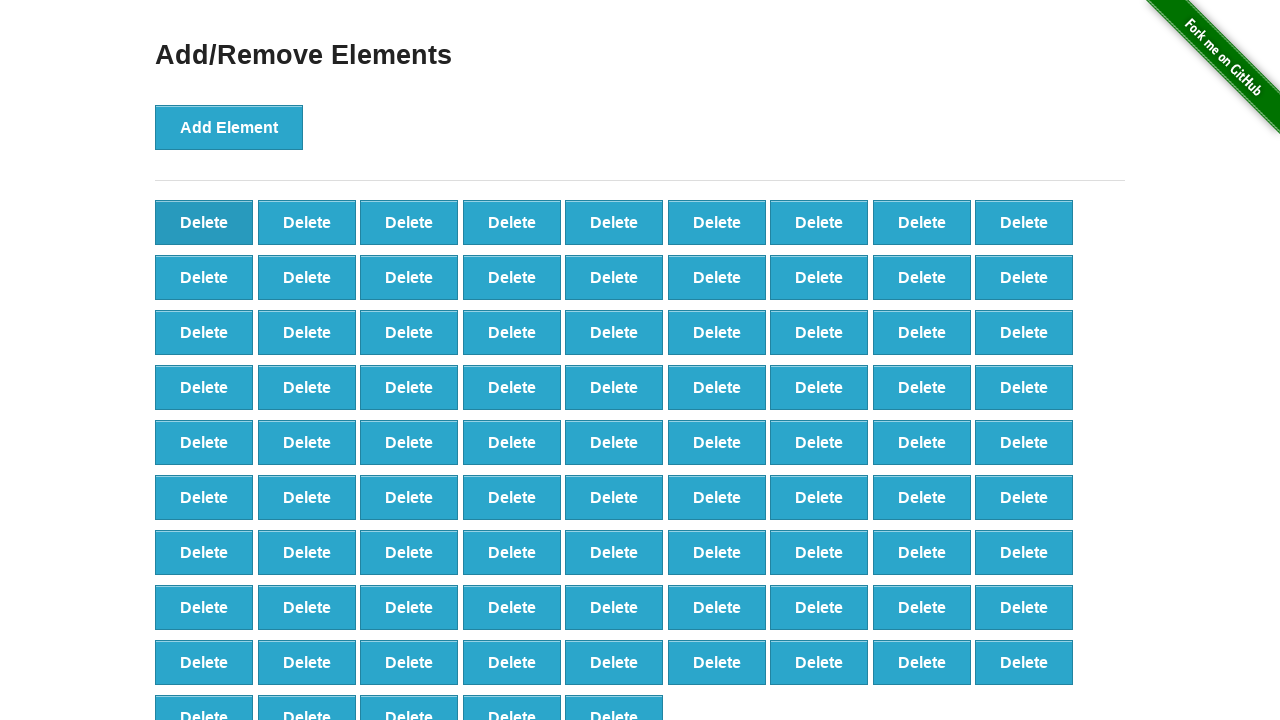

Clicked 'Delete' button (iteration 15/20) at (204, 222) on button:has-text('Delete') >> nth=0
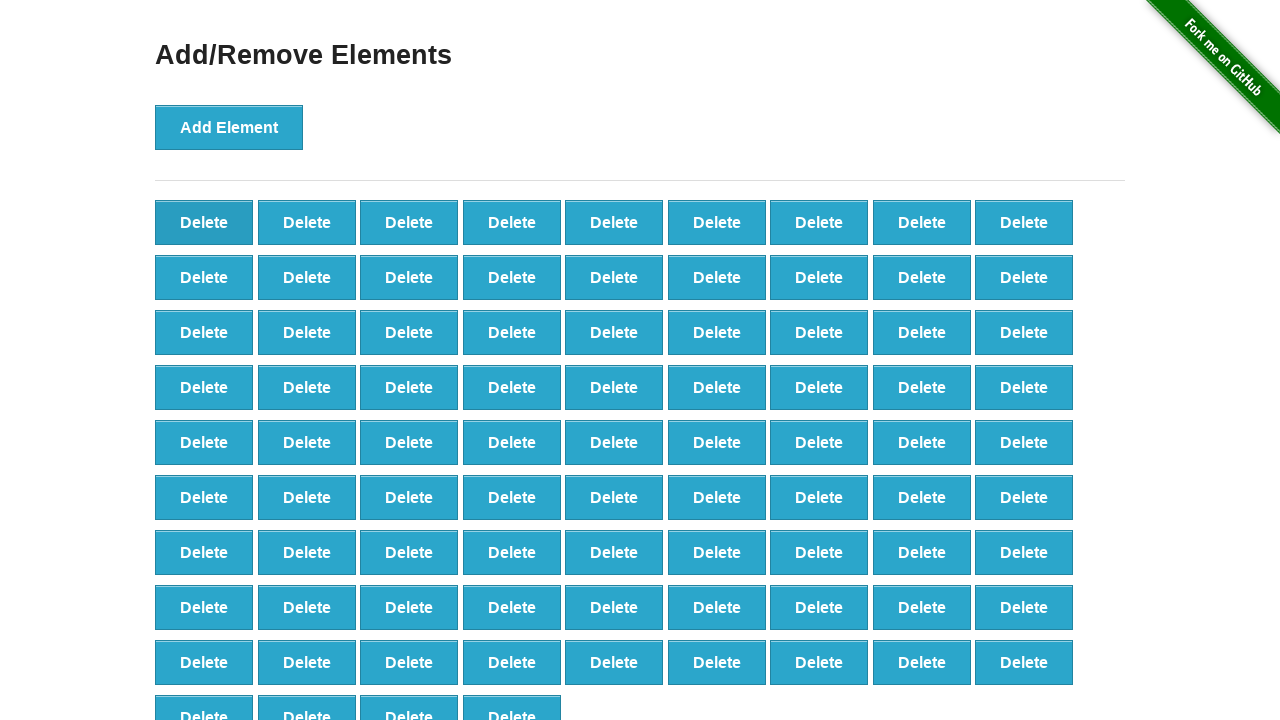

Clicked 'Delete' button (iteration 16/20) at (204, 222) on button:has-text('Delete') >> nth=0
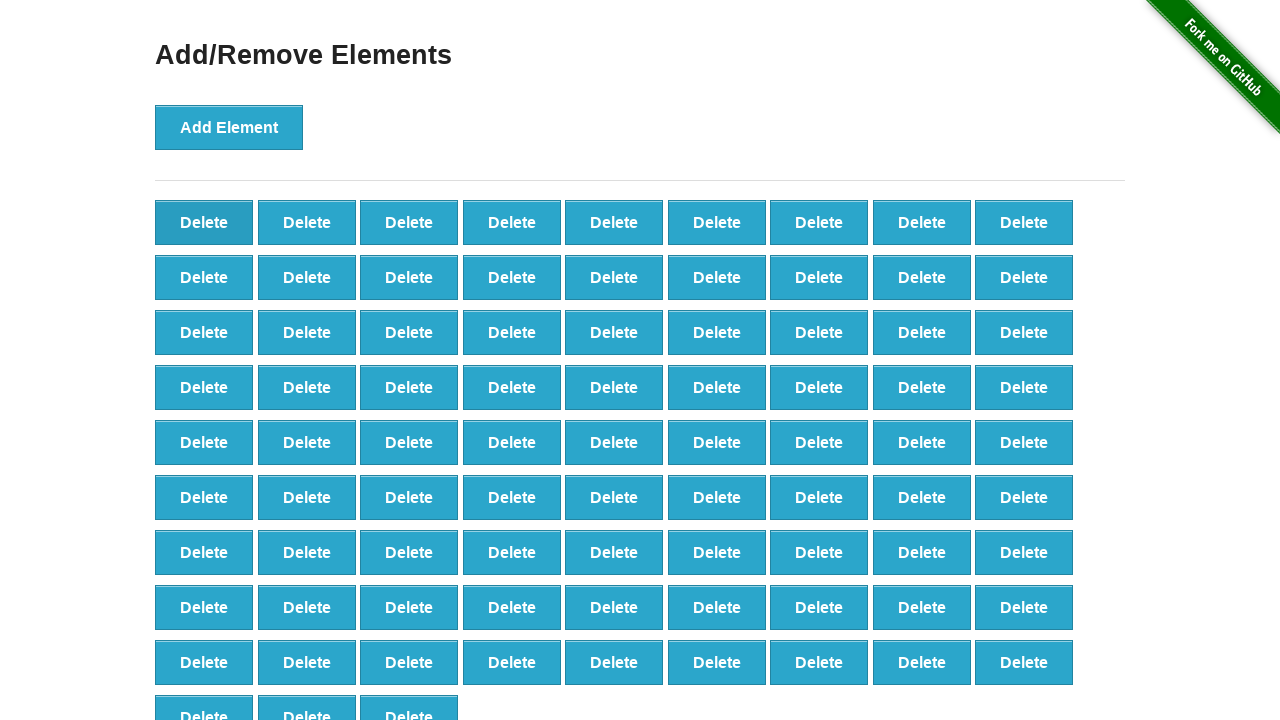

Clicked 'Delete' button (iteration 17/20) at (204, 222) on button:has-text('Delete') >> nth=0
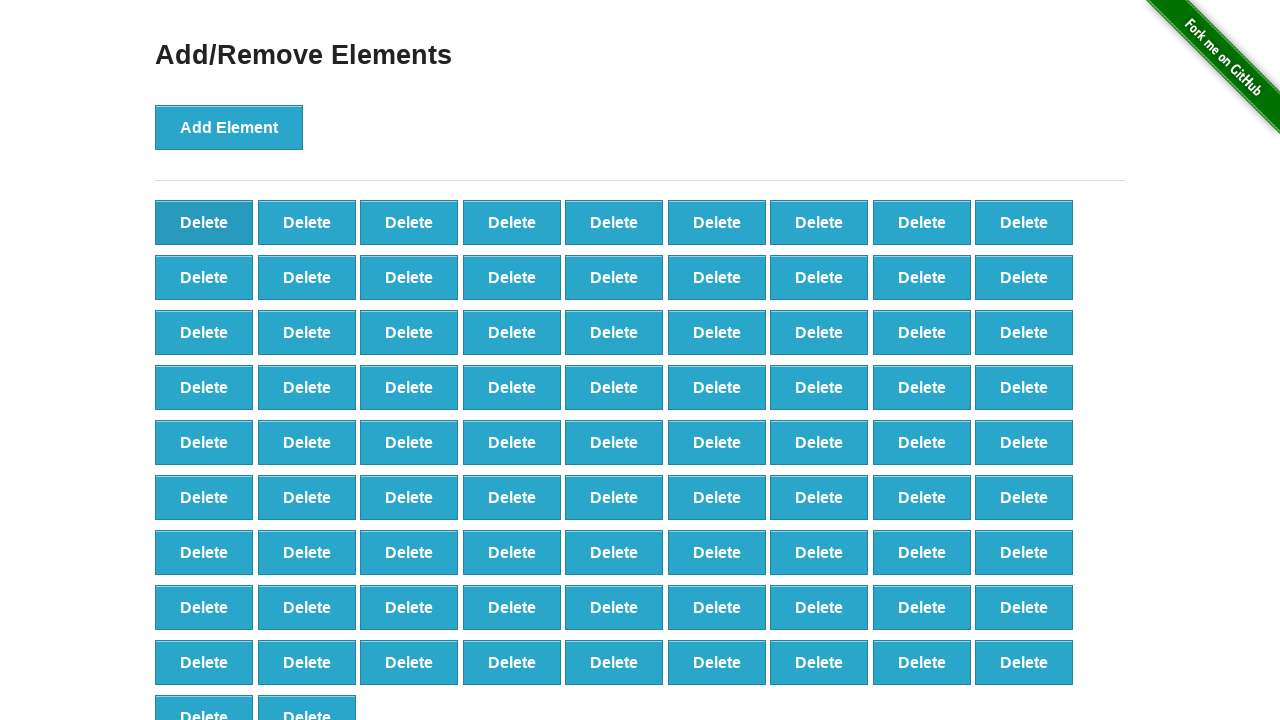

Clicked 'Delete' button (iteration 18/20) at (204, 222) on button:has-text('Delete') >> nth=0
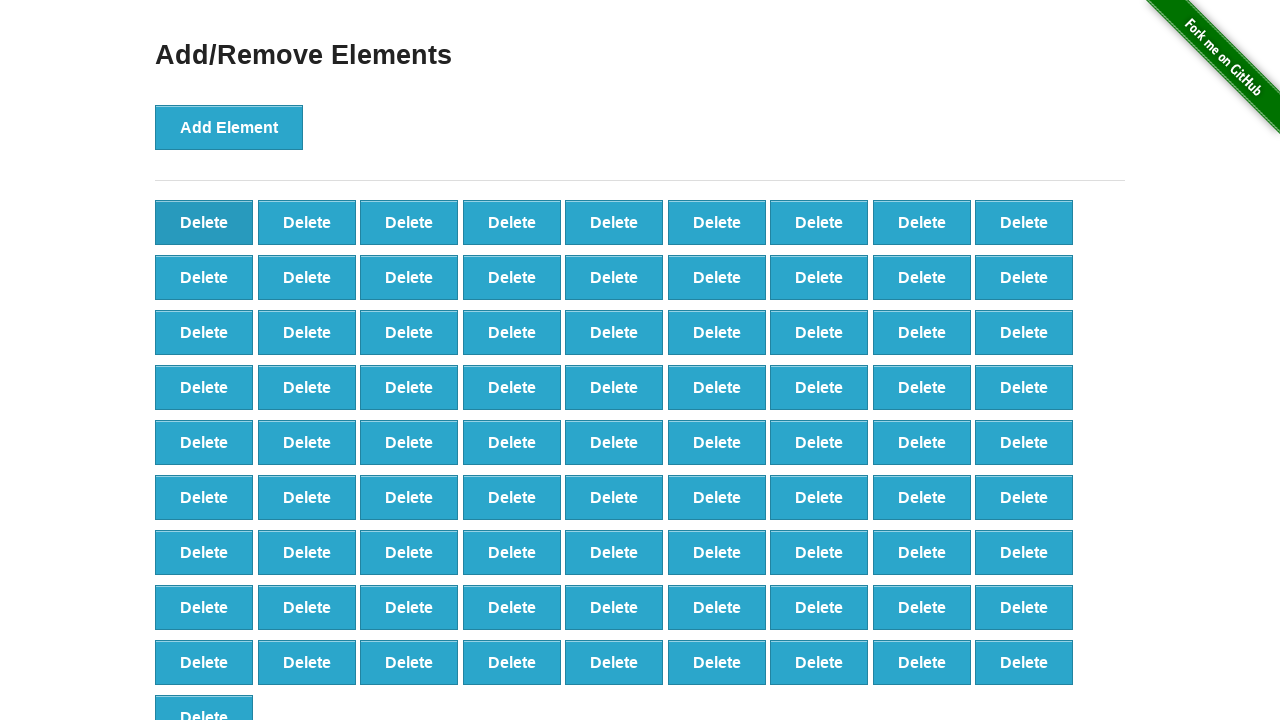

Clicked 'Delete' button (iteration 19/20) at (204, 222) on button:has-text('Delete') >> nth=0
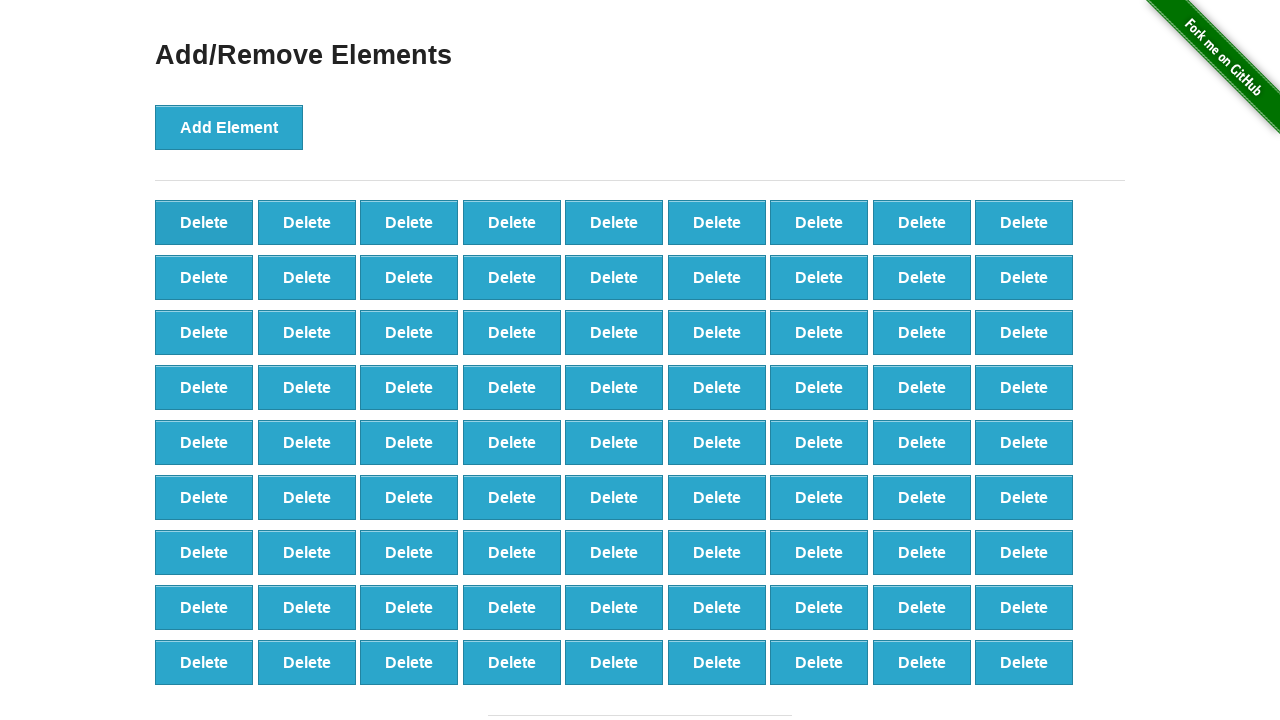

Clicked 'Delete' button (iteration 20/20) at (204, 222) on button:has-text('Delete') >> nth=0
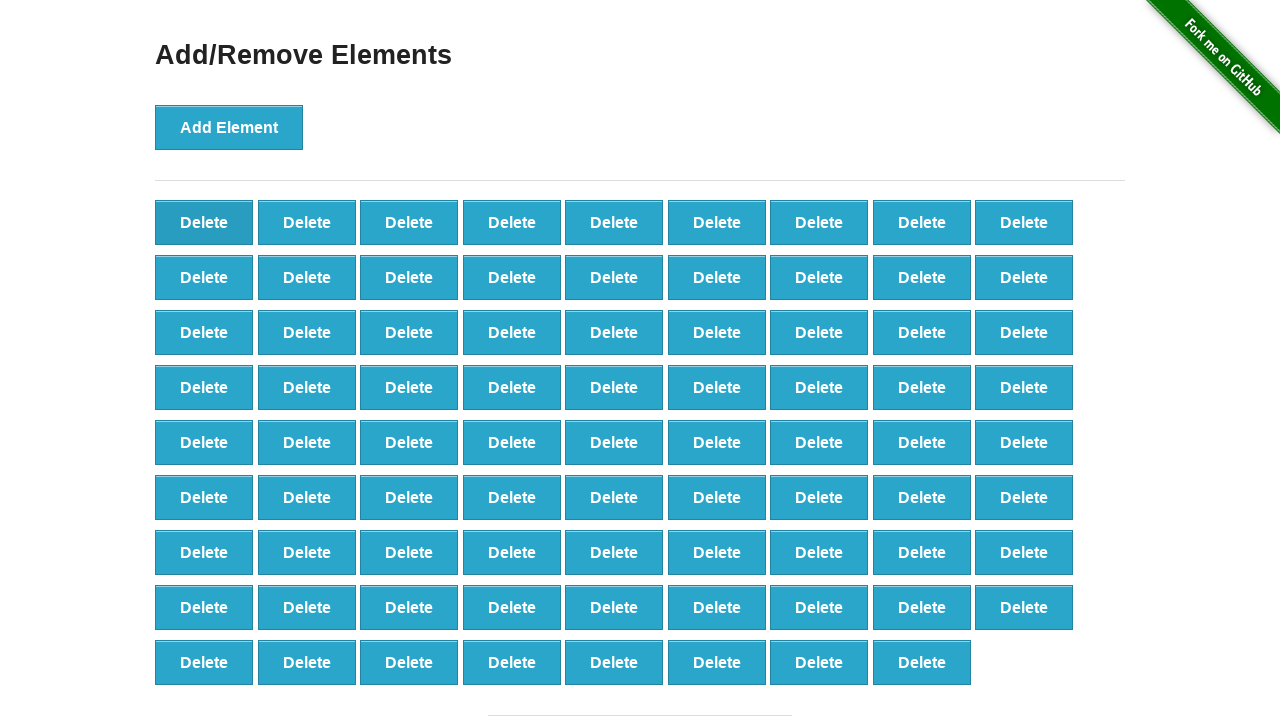

Located all delete buttons after deleting 20 elements
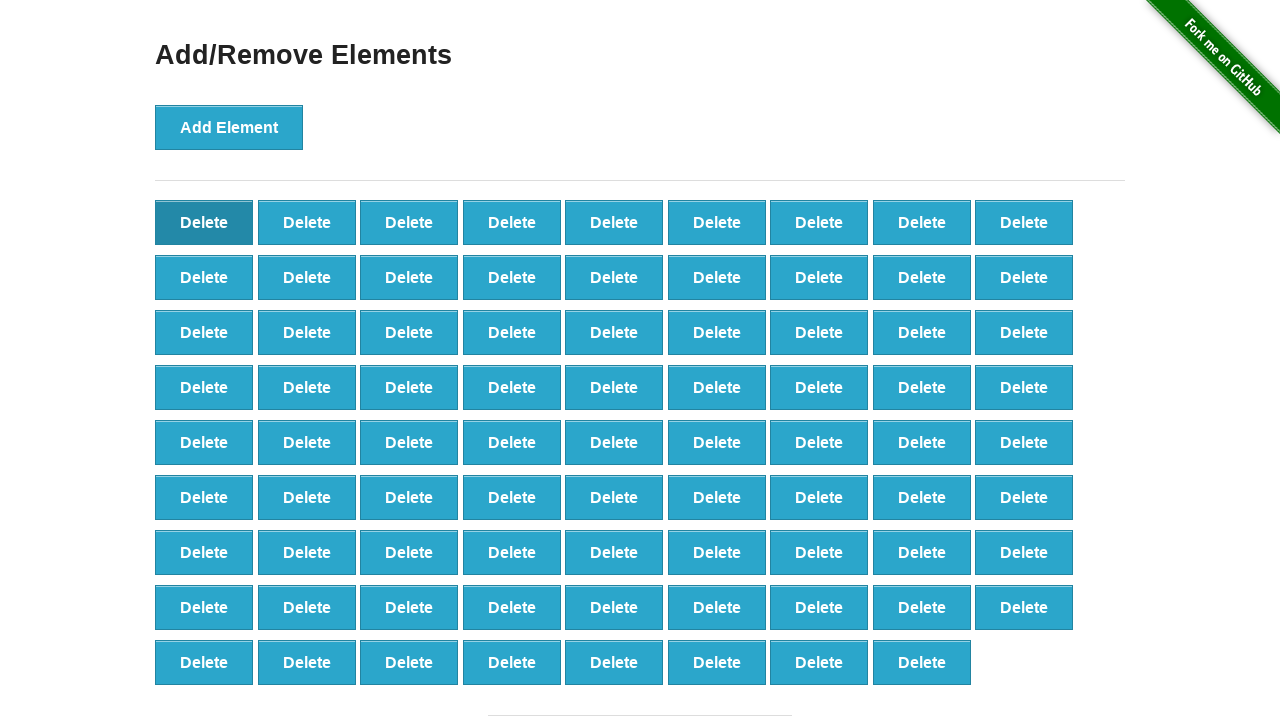

Verified that 80 delete buttons remain after deleting 20
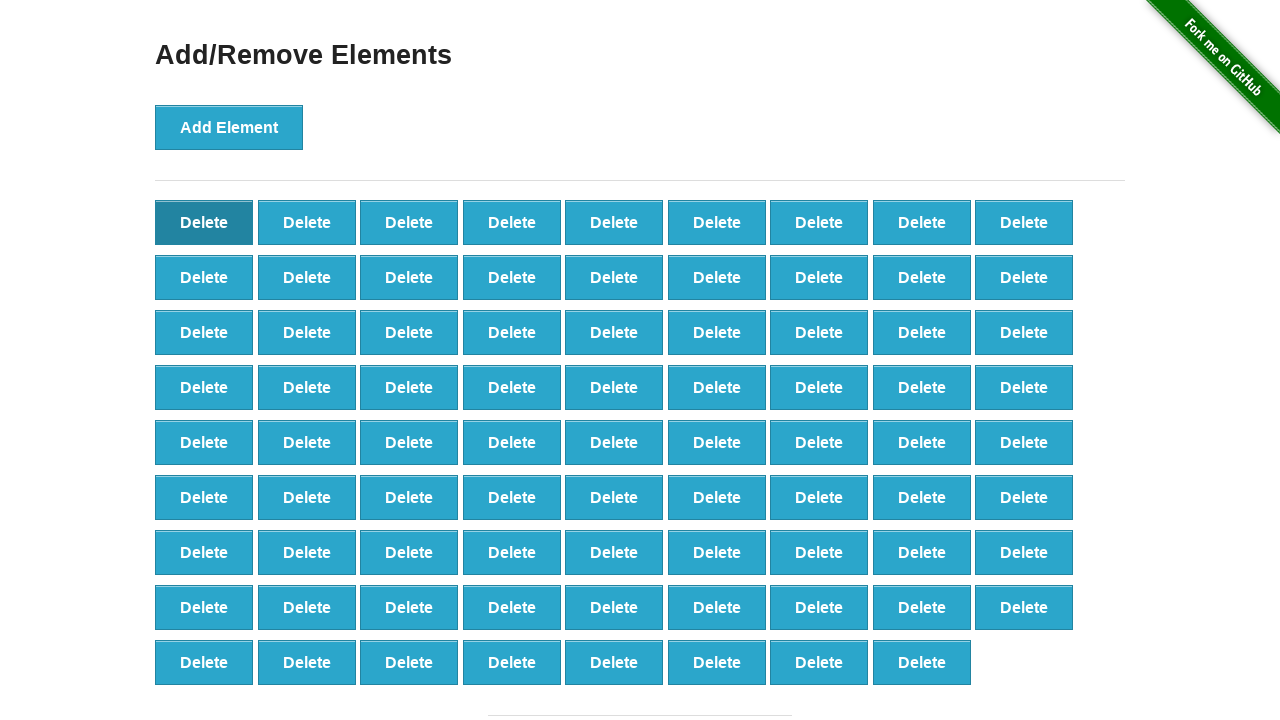

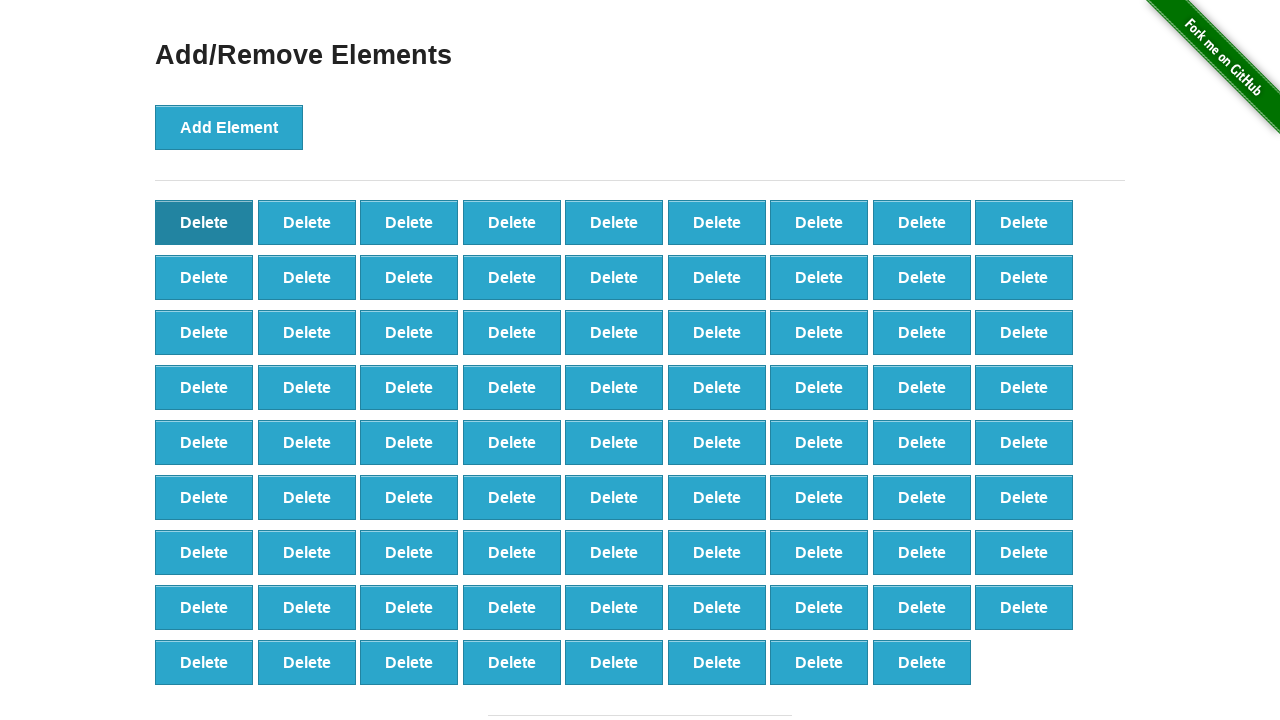